Tests browser navigation on YouTube by navigating to a video page, performing back/forward/refresh navigation, finding elements, and extracting element attributes and styles.

Starting URL: https://www.youtube.com/watch?v=dQw4w9WgXcQ

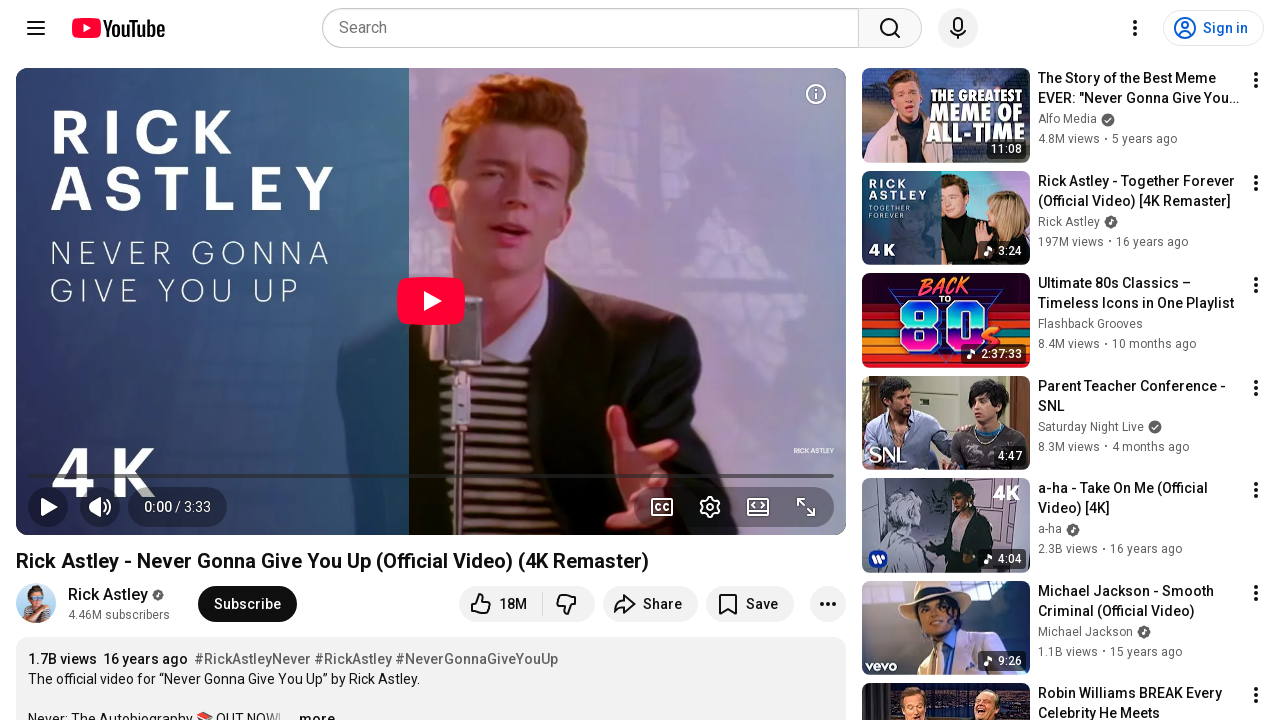

Navigated back in browser history
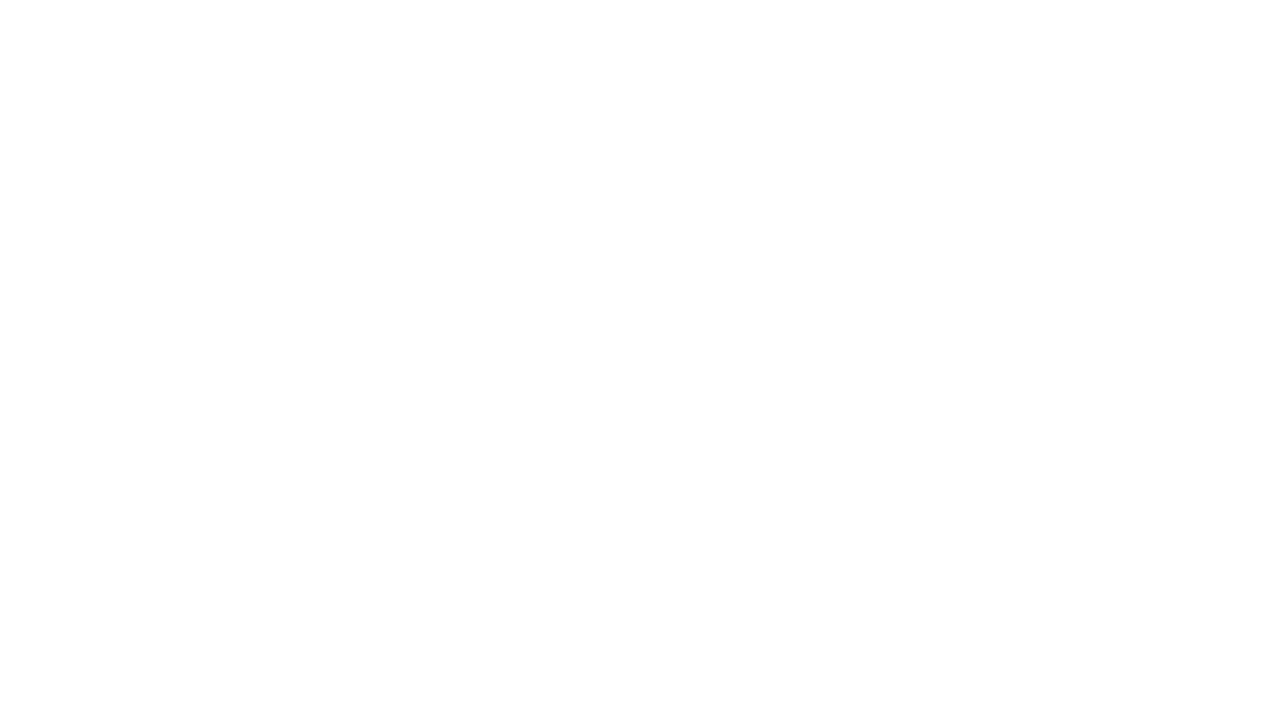

Navigated forward in browser history
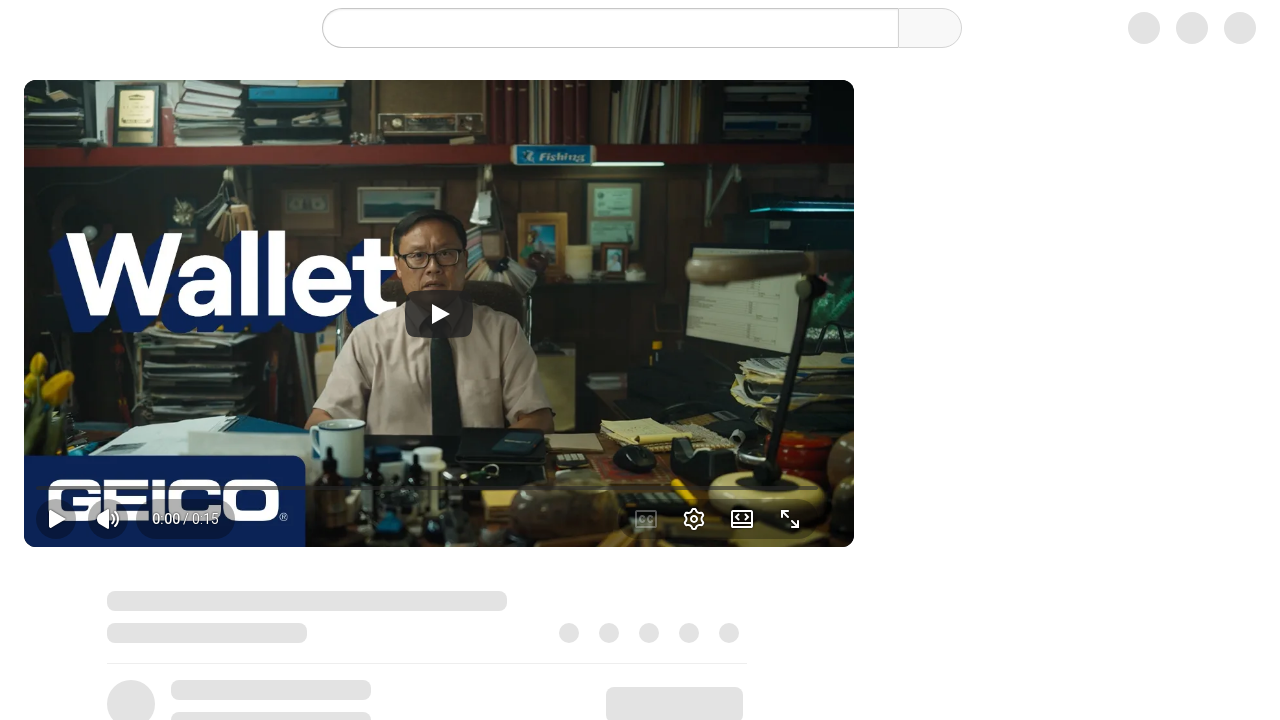

Refreshed the page
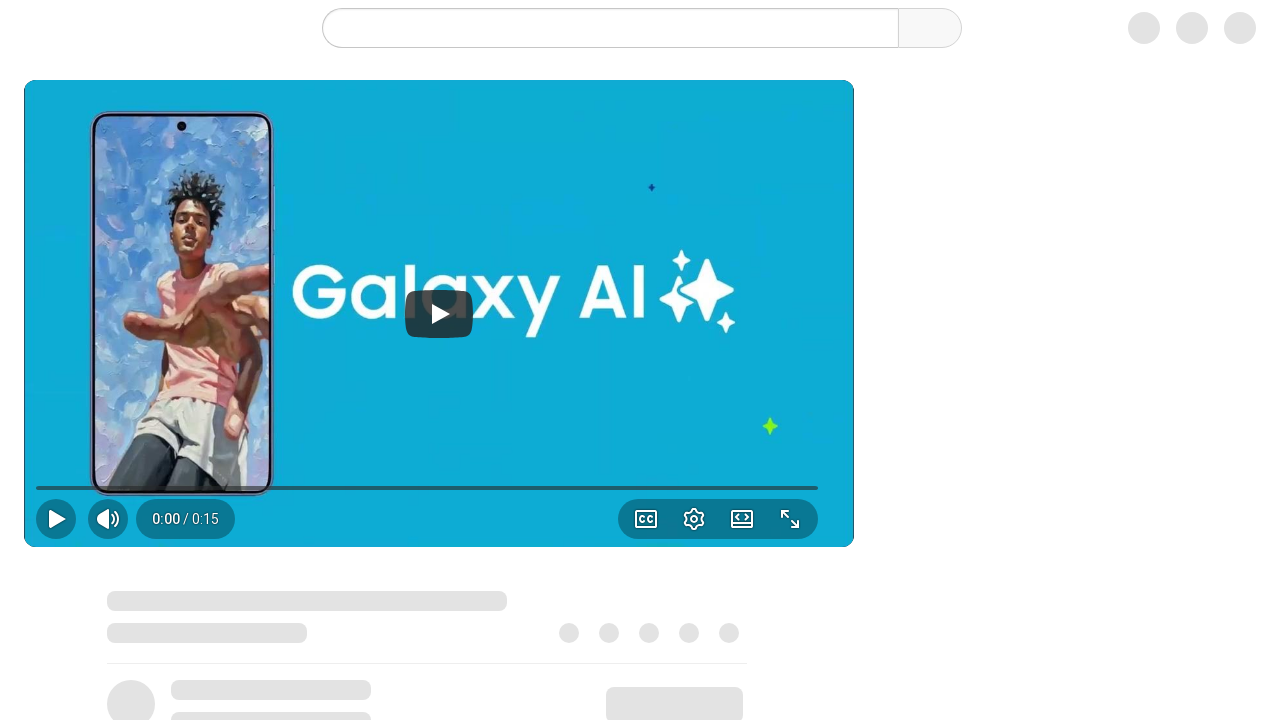

Page content loaded - anchor elements found
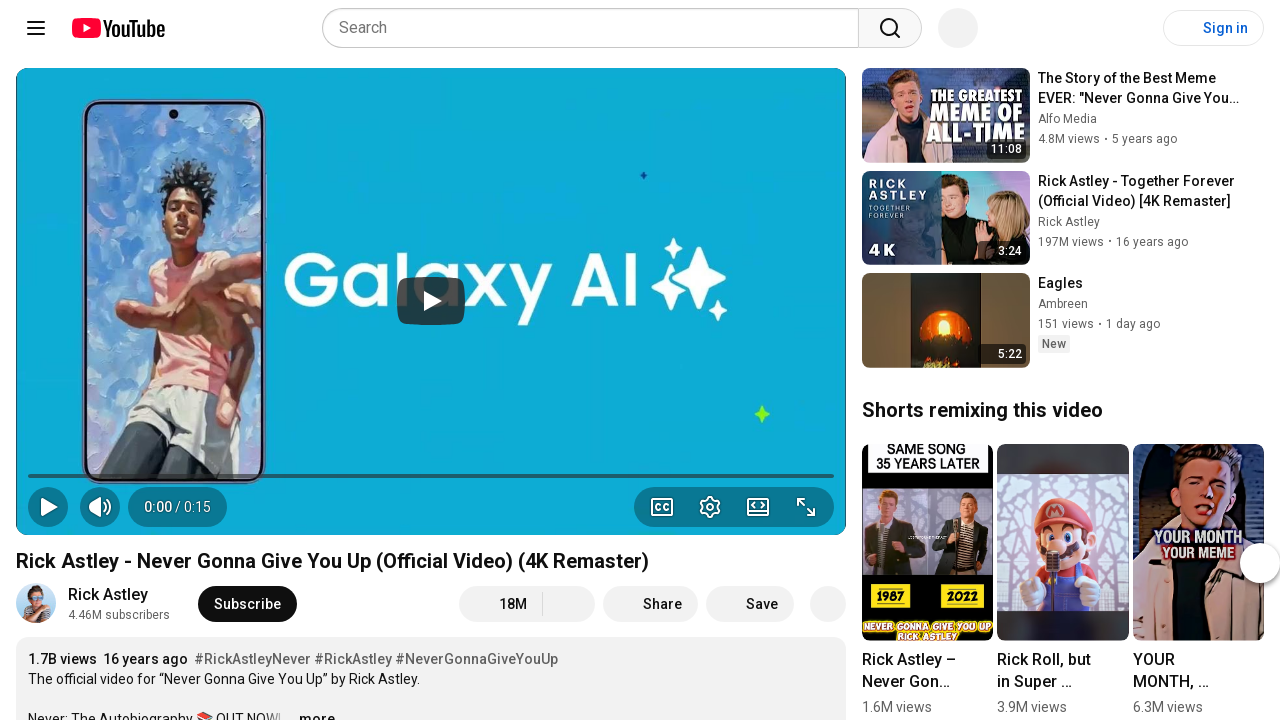

Located first anchor element
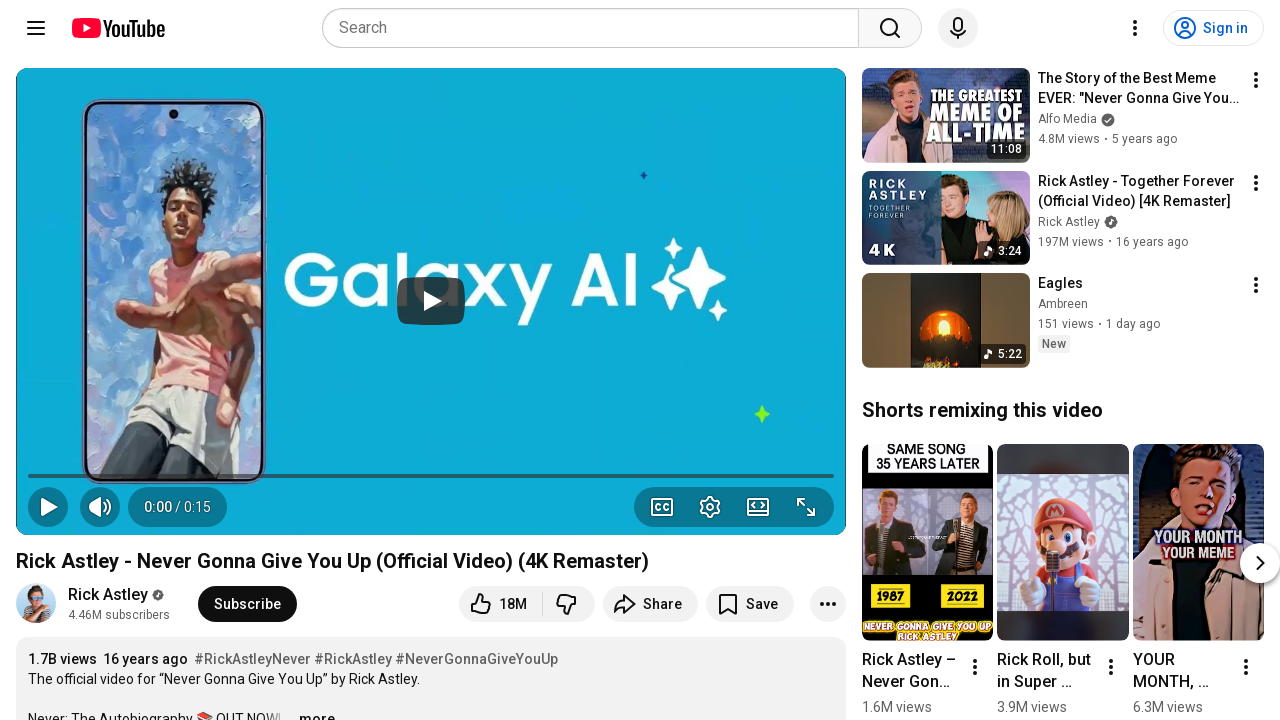

Extracted href attribute from first anchor element
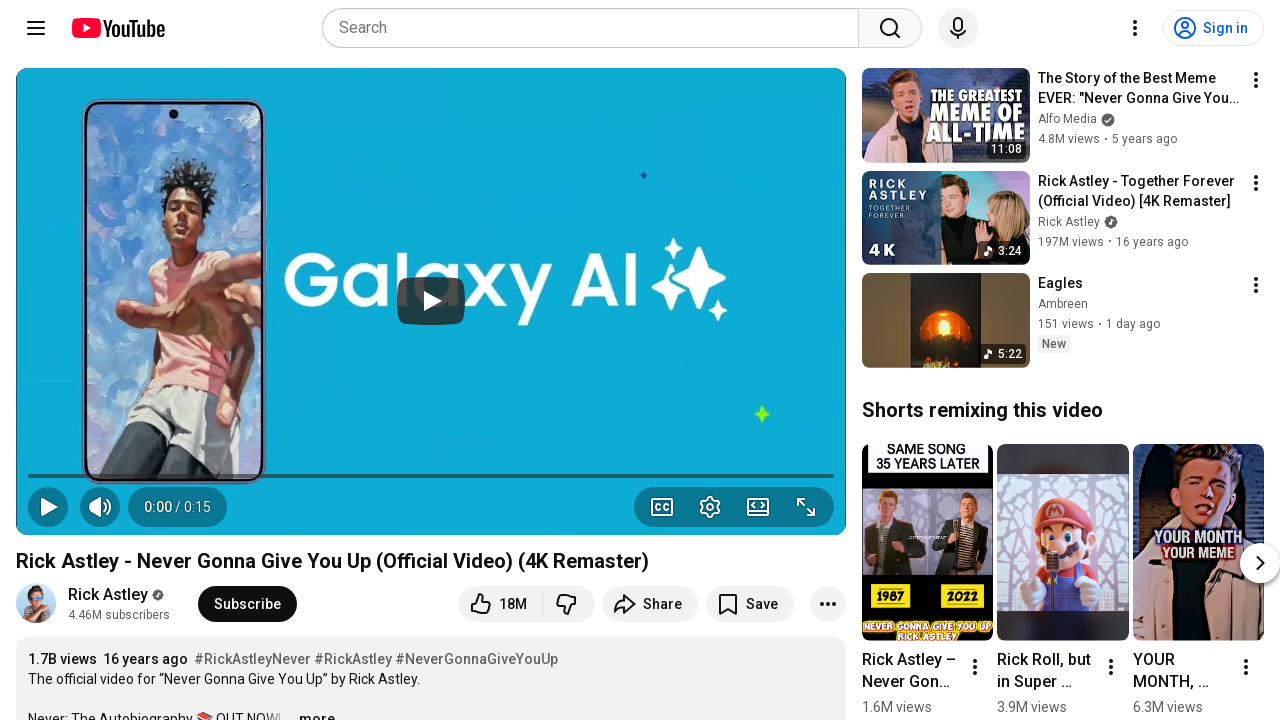

Located all image elements on page
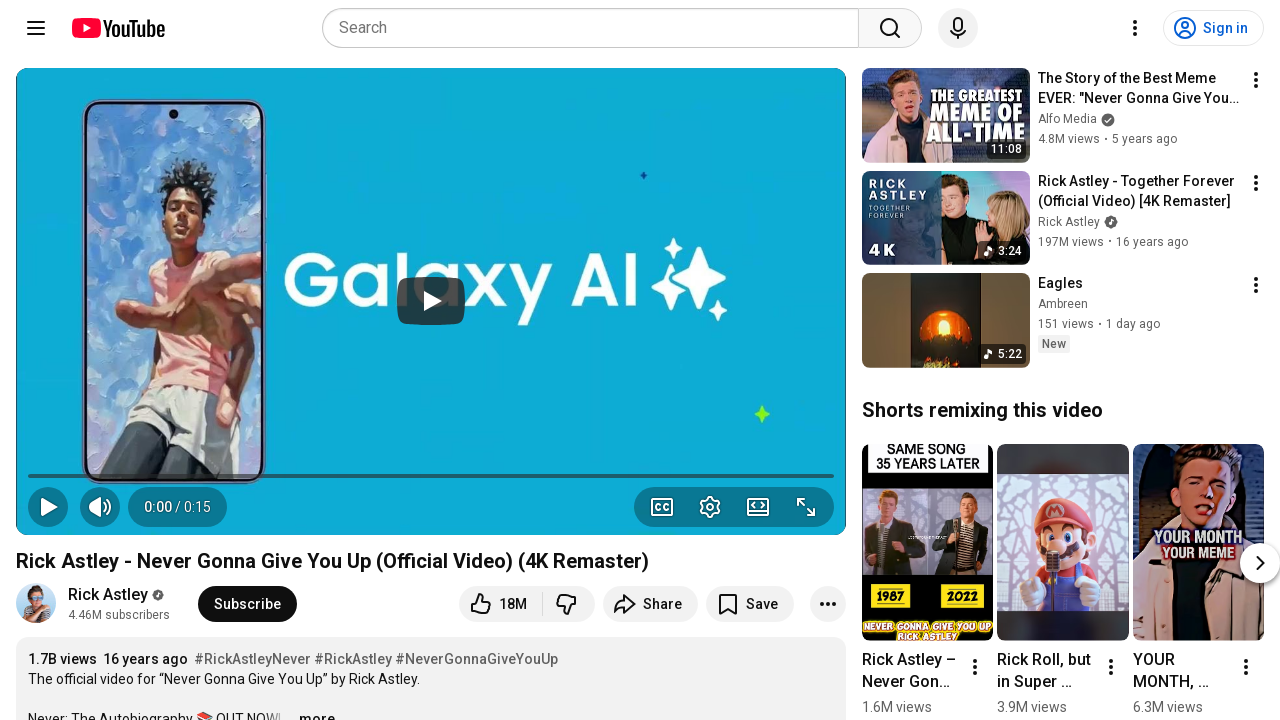

Extracted src attribute from image element
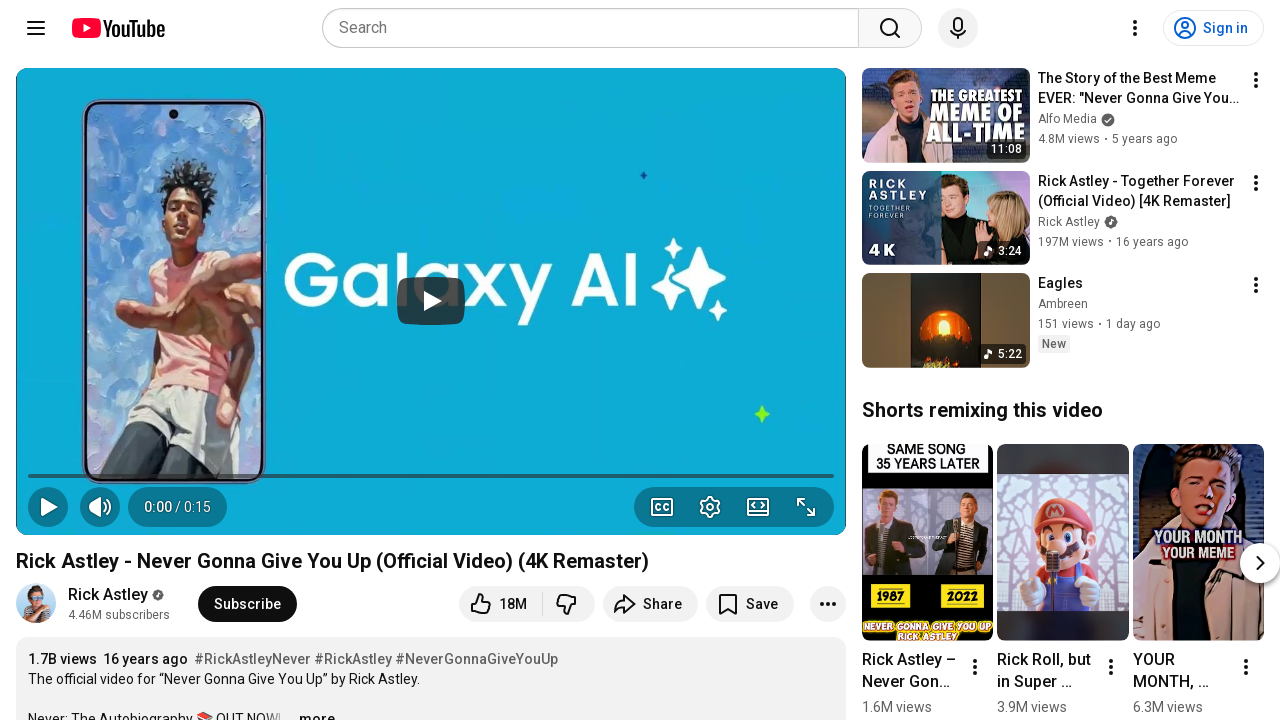

Extracted src attribute from image element
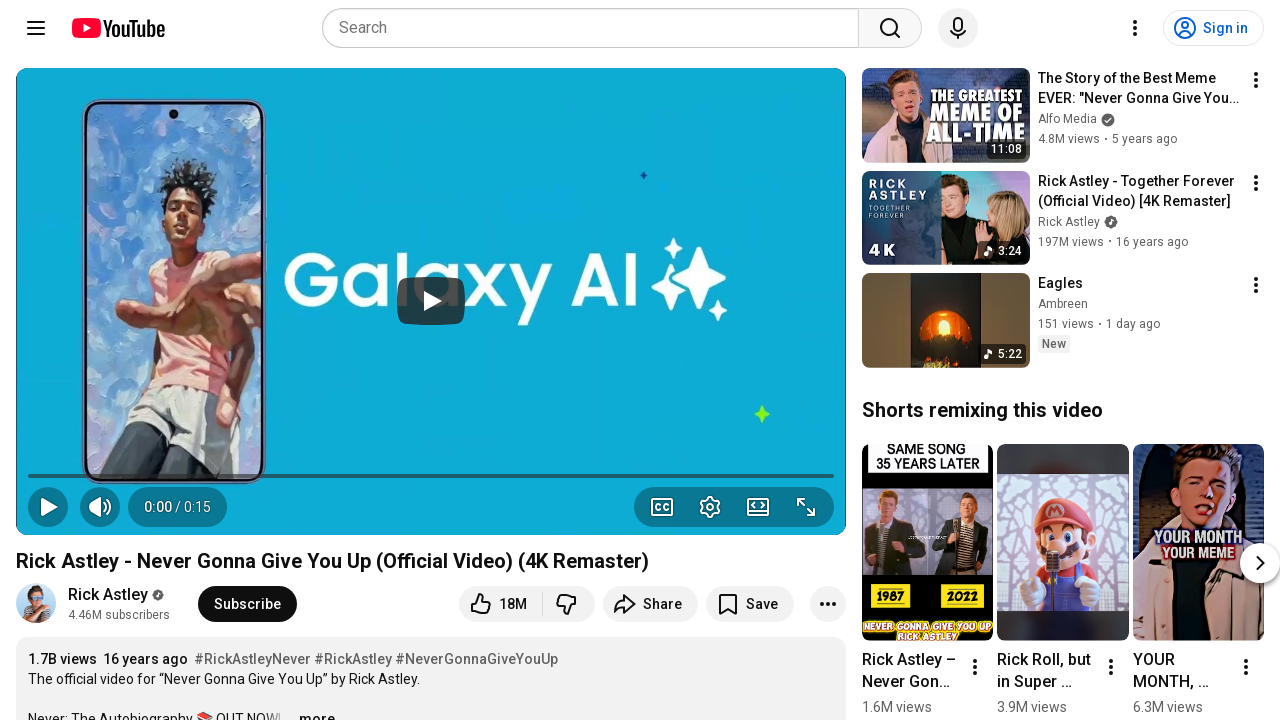

Extracted src attribute from image element
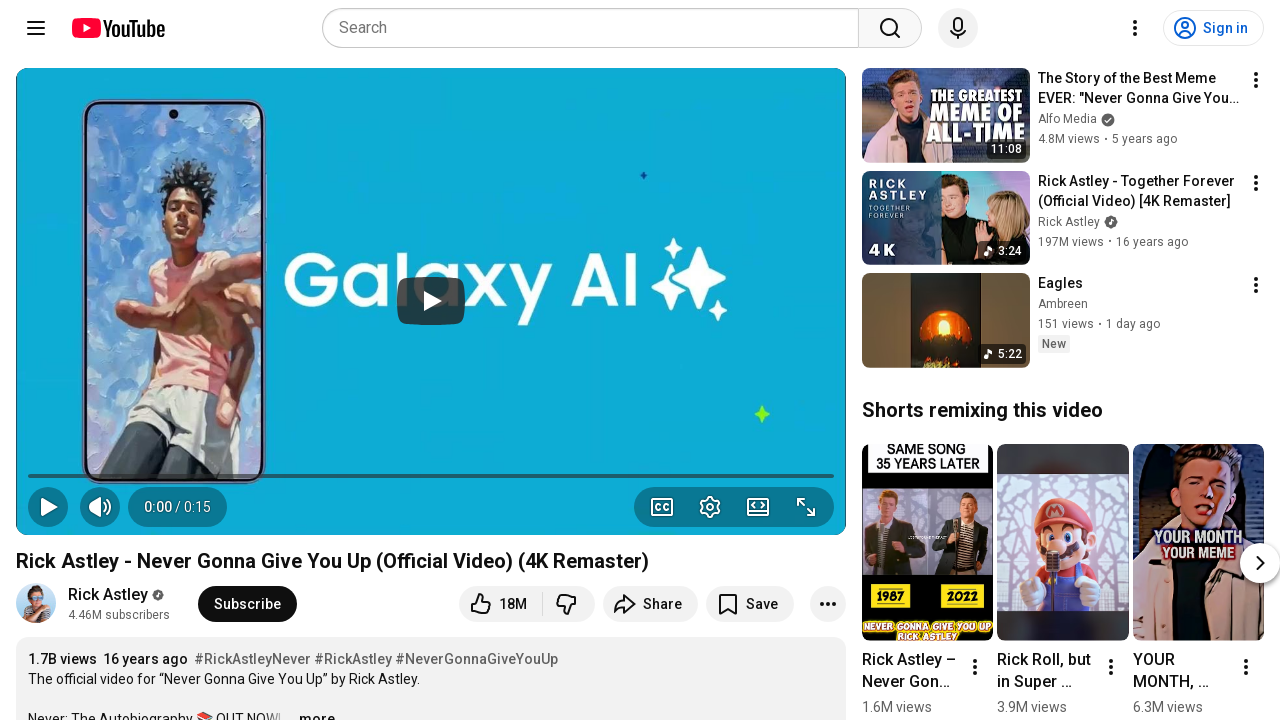

Extracted src attribute from image element
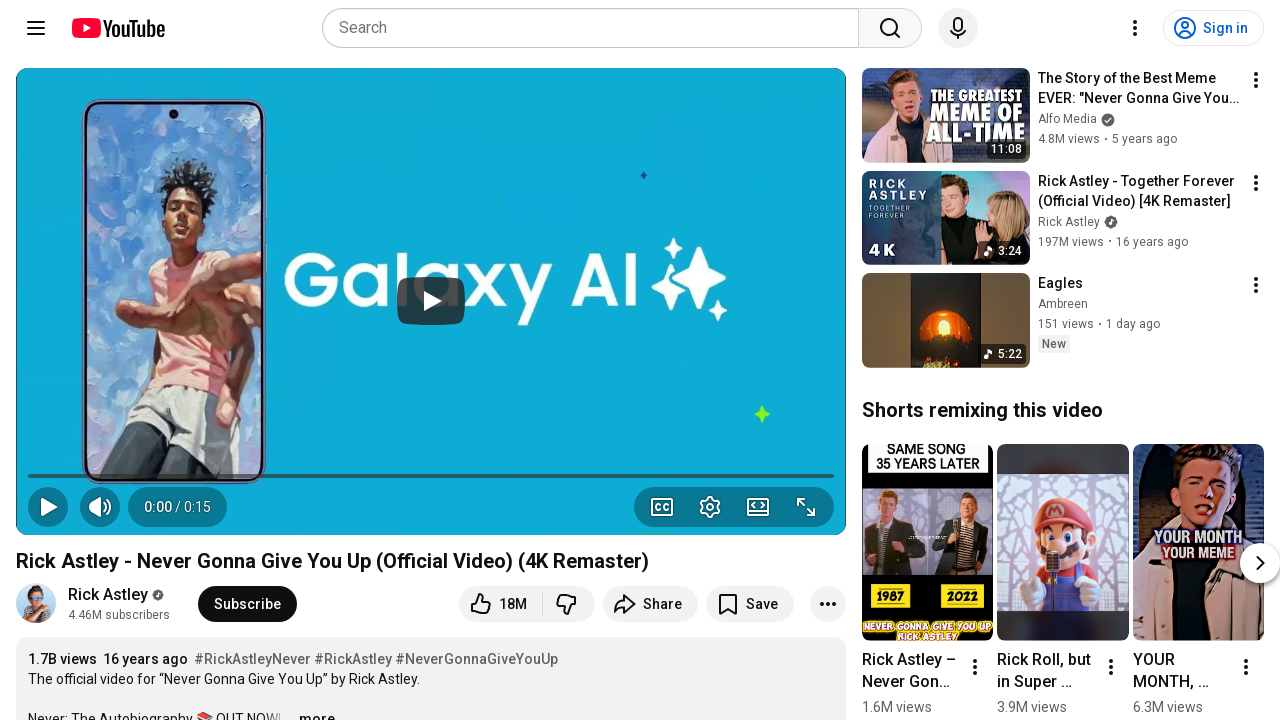

Extracted src attribute from image element
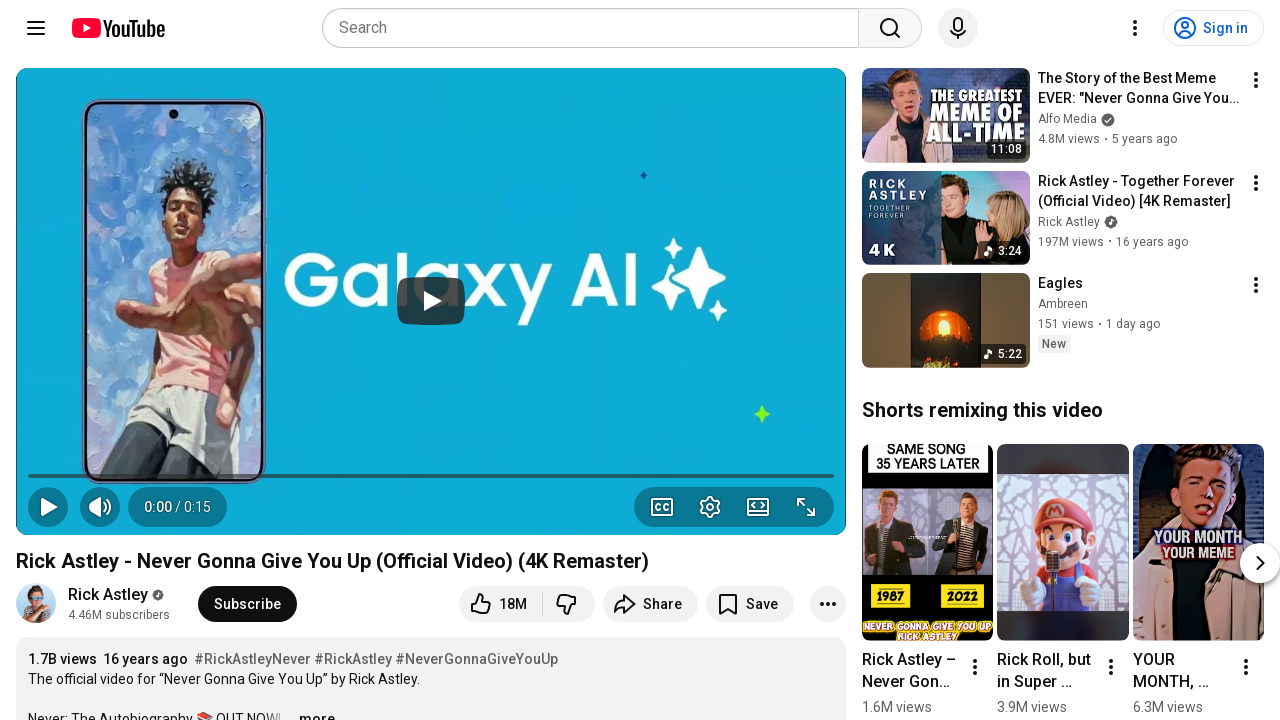

Extracted src attribute from image element
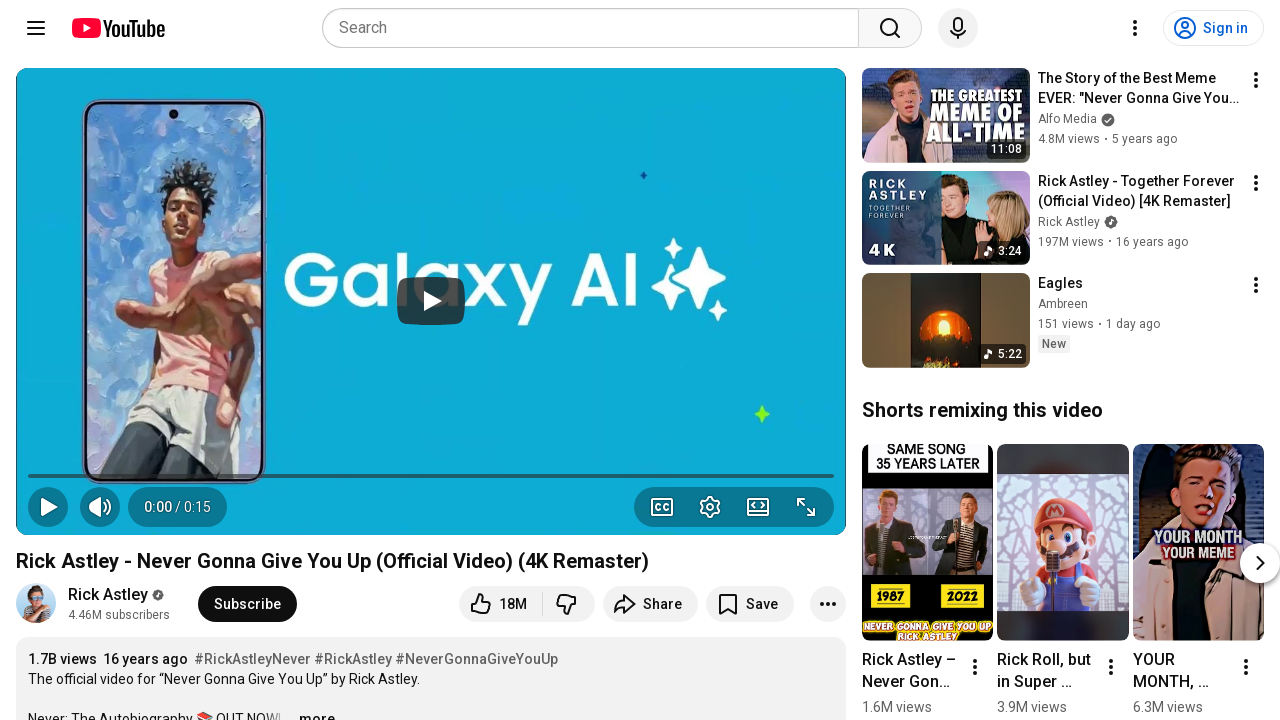

Extracted src attribute from image element
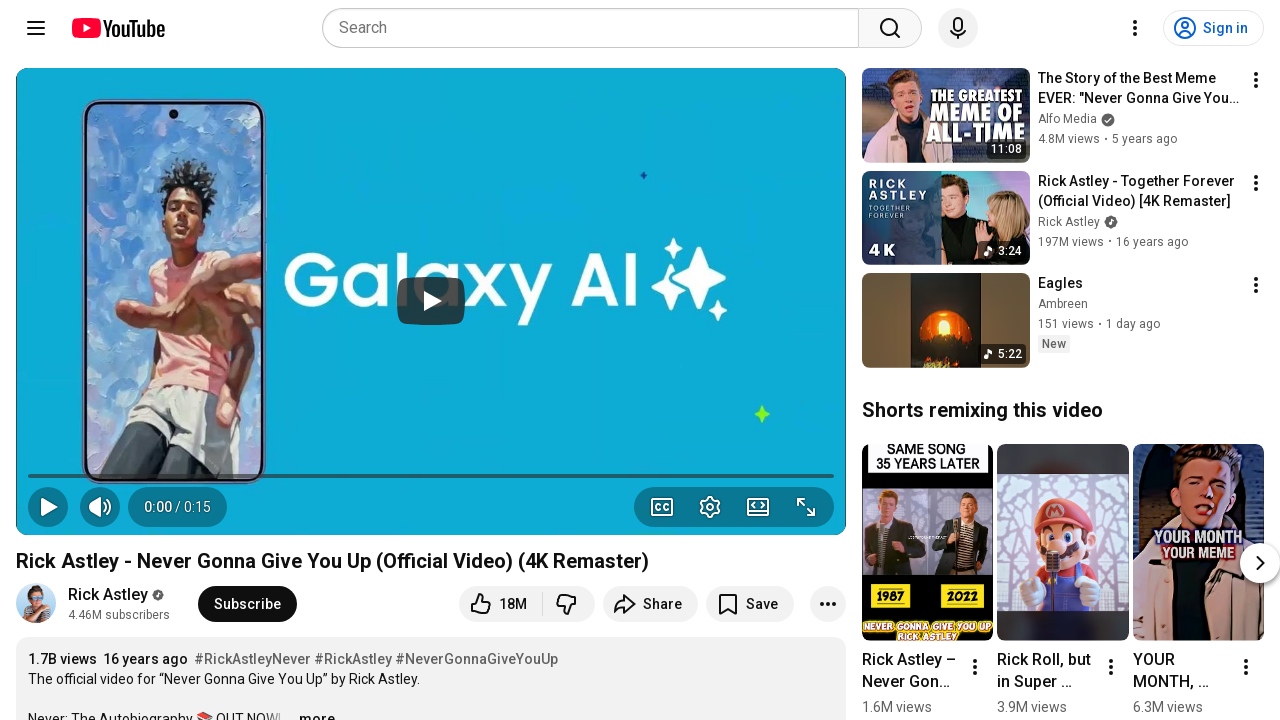

Extracted src attribute from image element
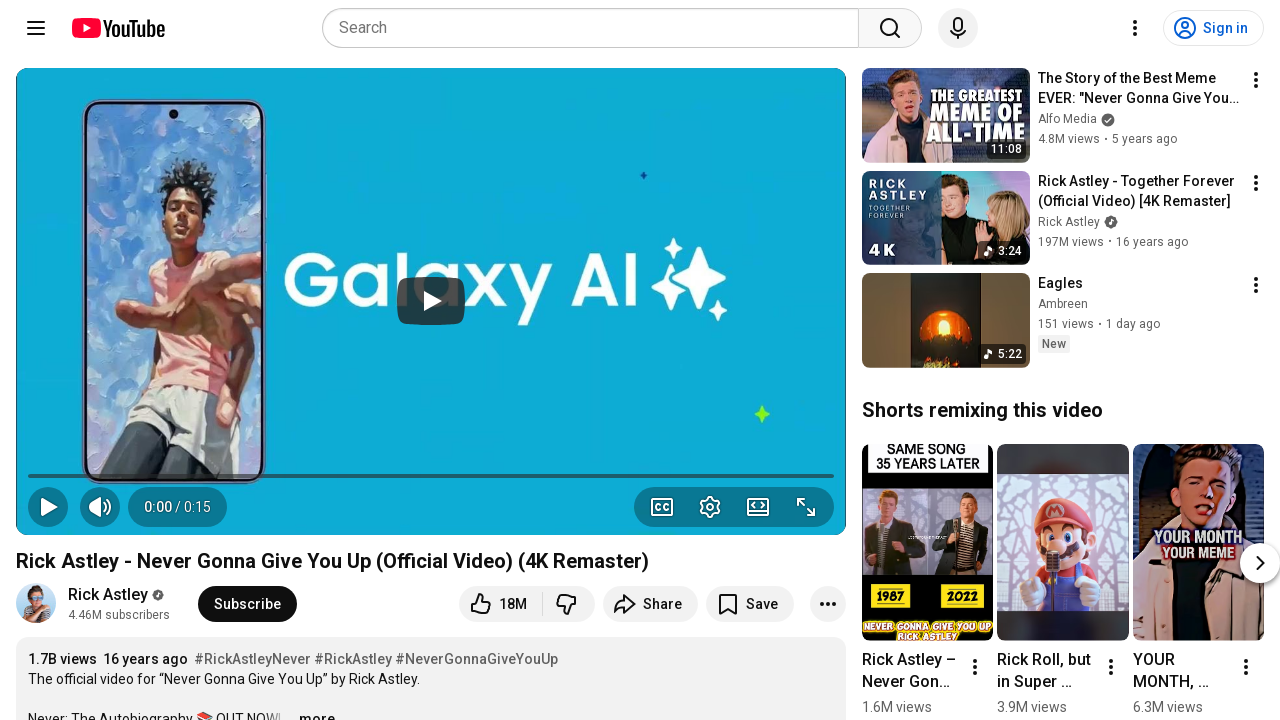

Extracted src attribute from image element
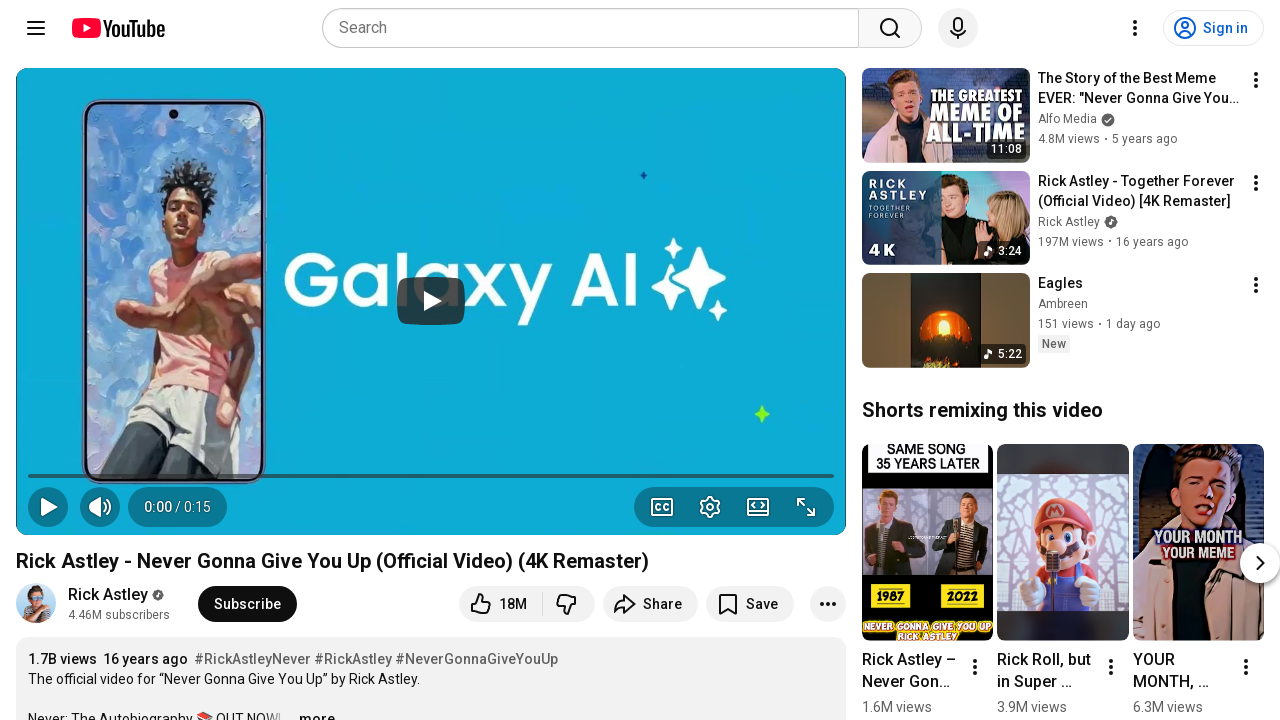

Extracted src attribute from image element
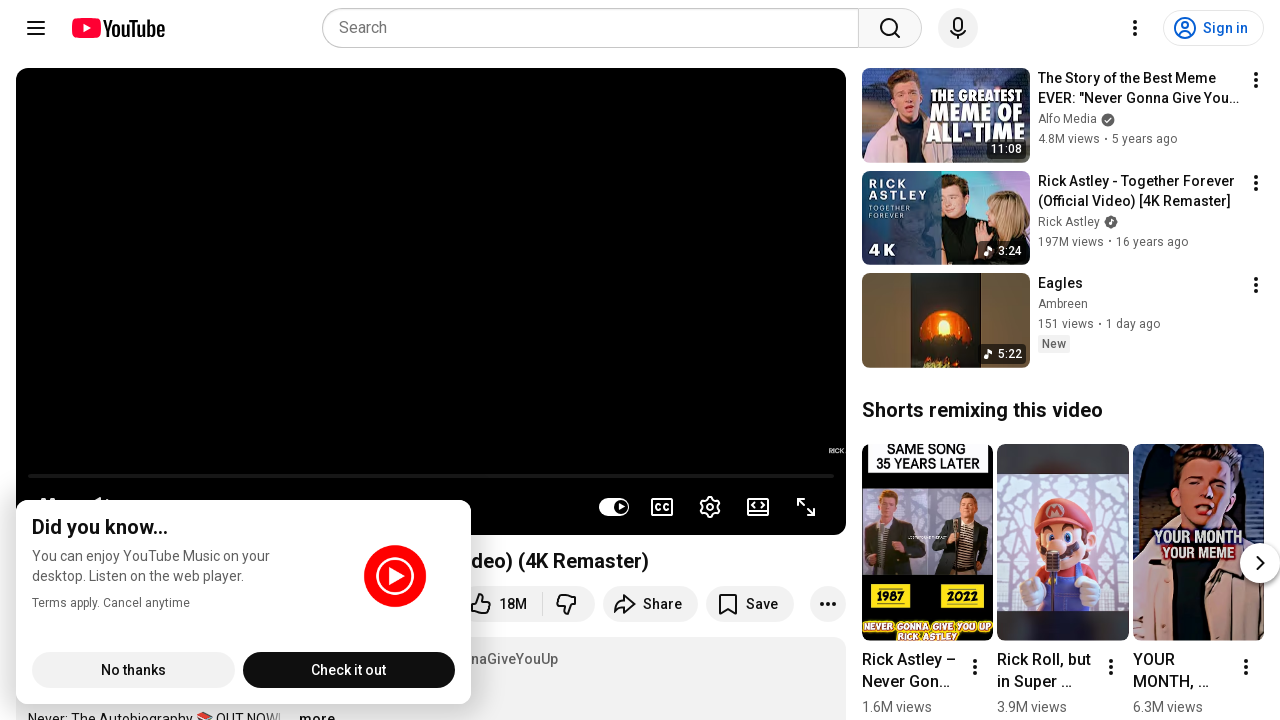

Extracted src attribute from image element
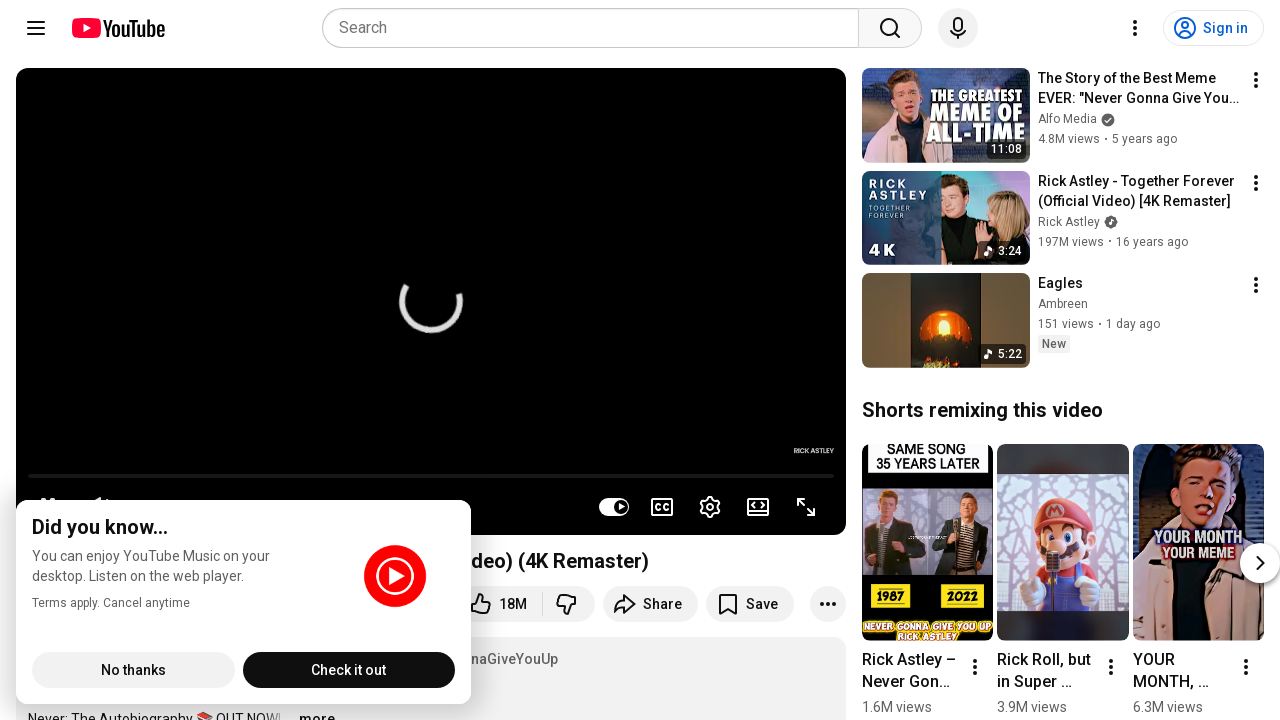

Extracted src attribute from image element
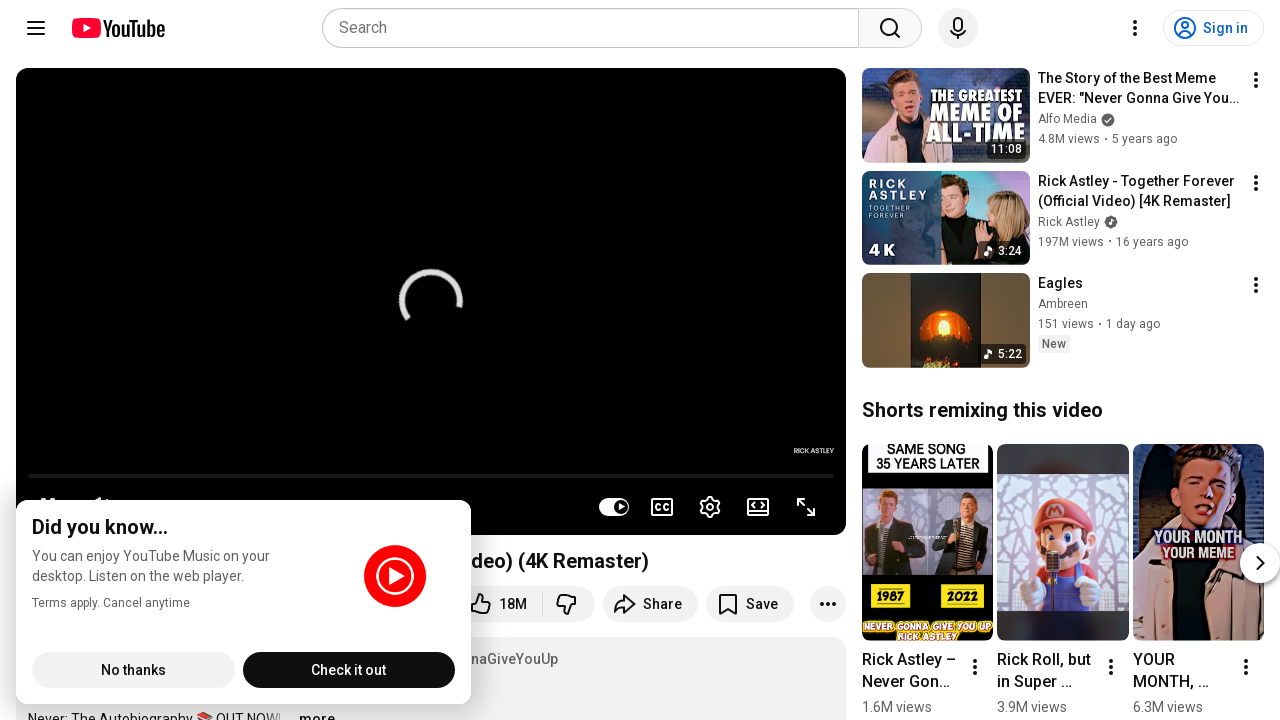

Extracted src attribute from image element
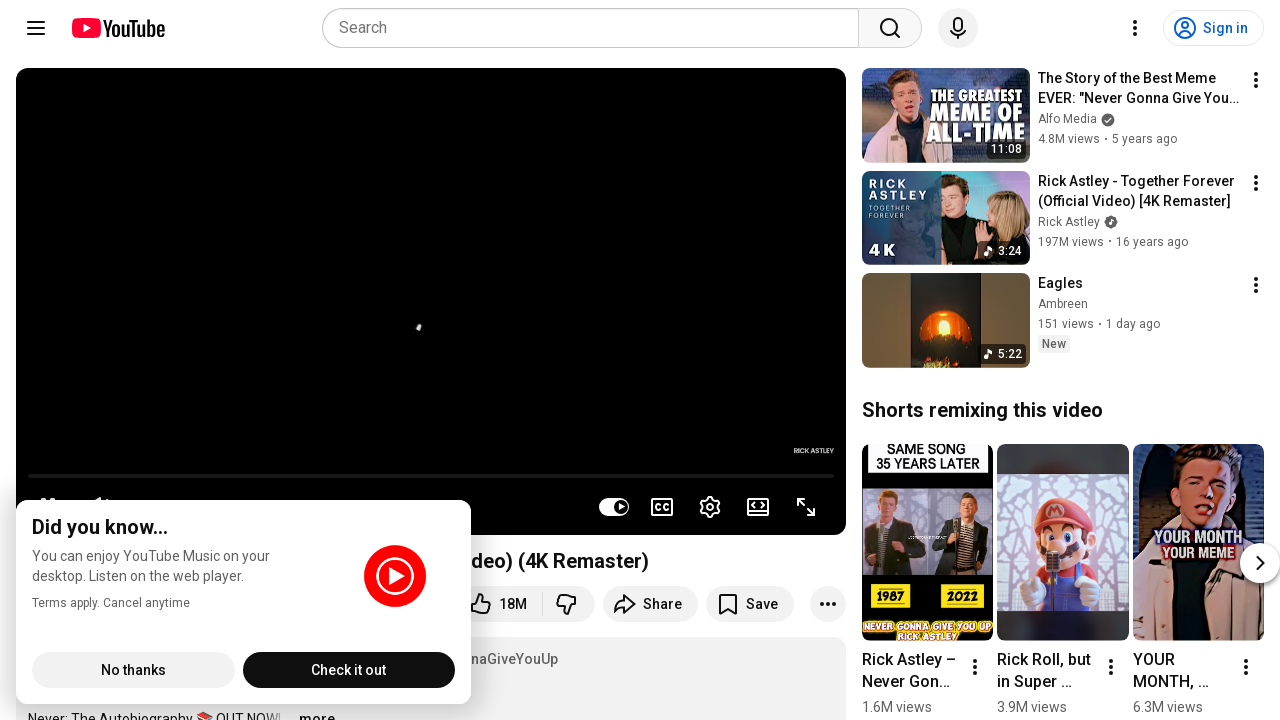

Extracted src attribute from image element
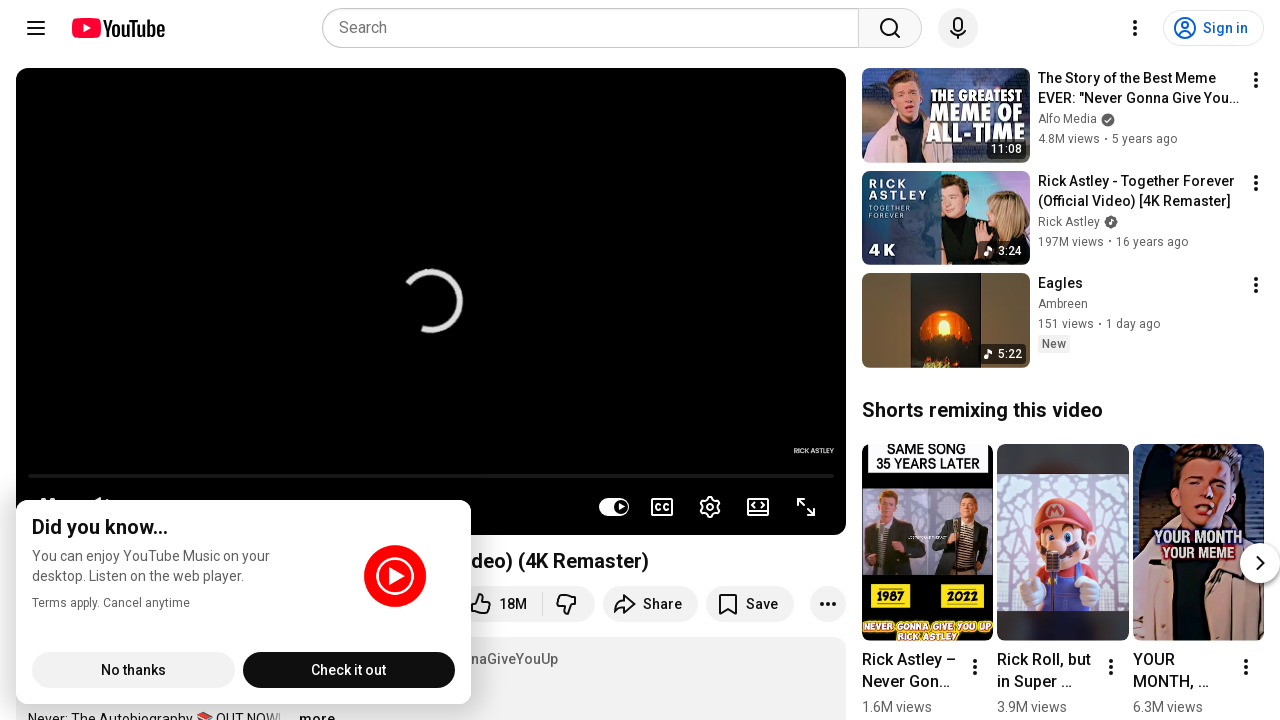

Extracted src attribute from image element
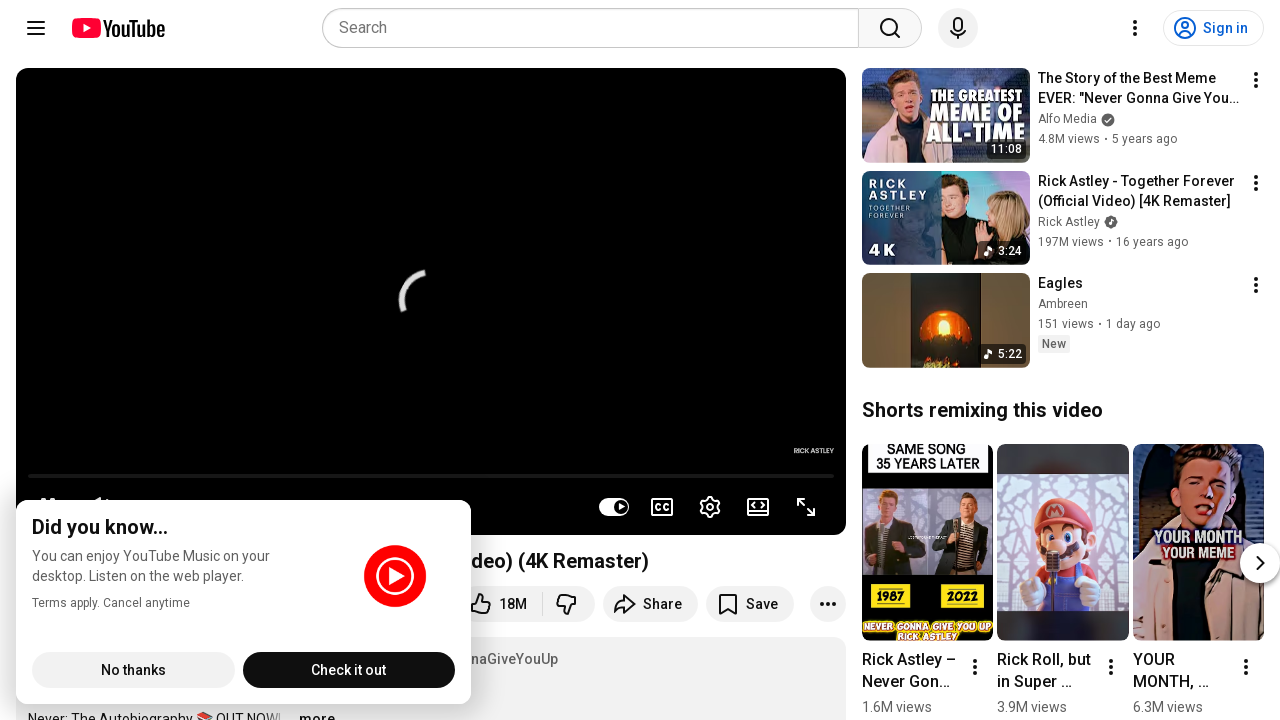

Extracted src attribute from image element
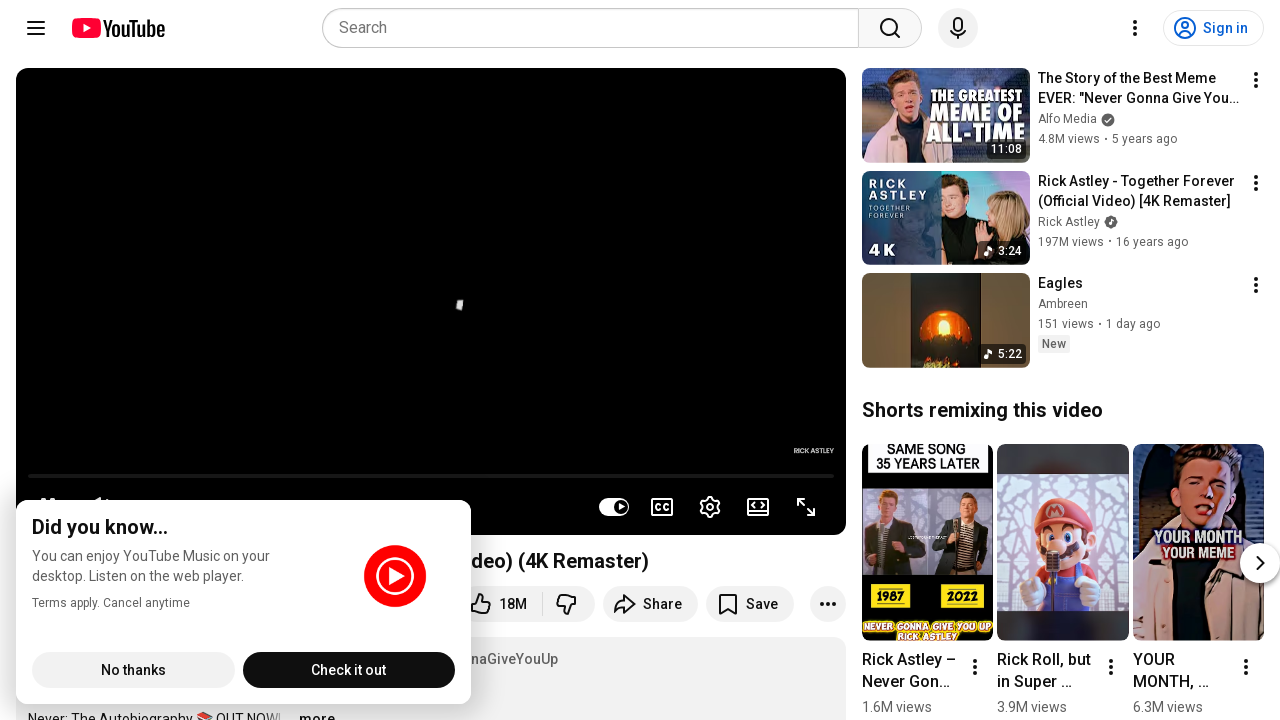

Extracted src attribute from image element
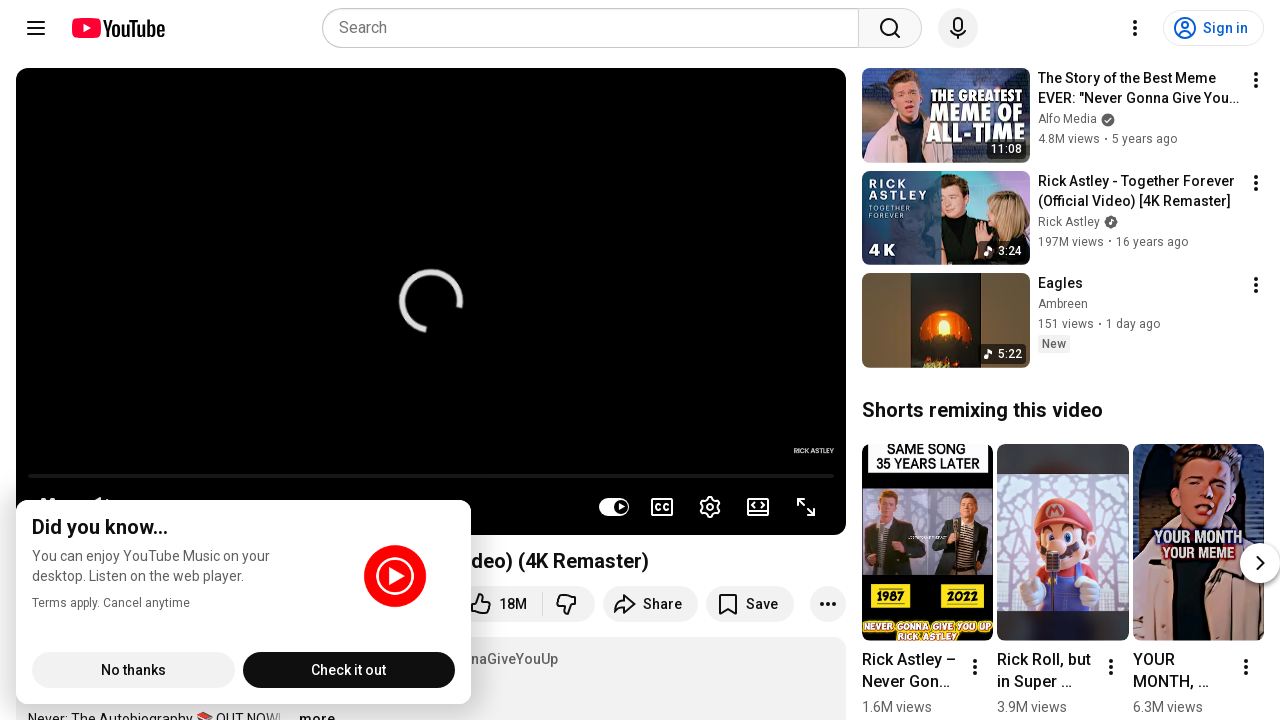

Extracted src attribute from image element
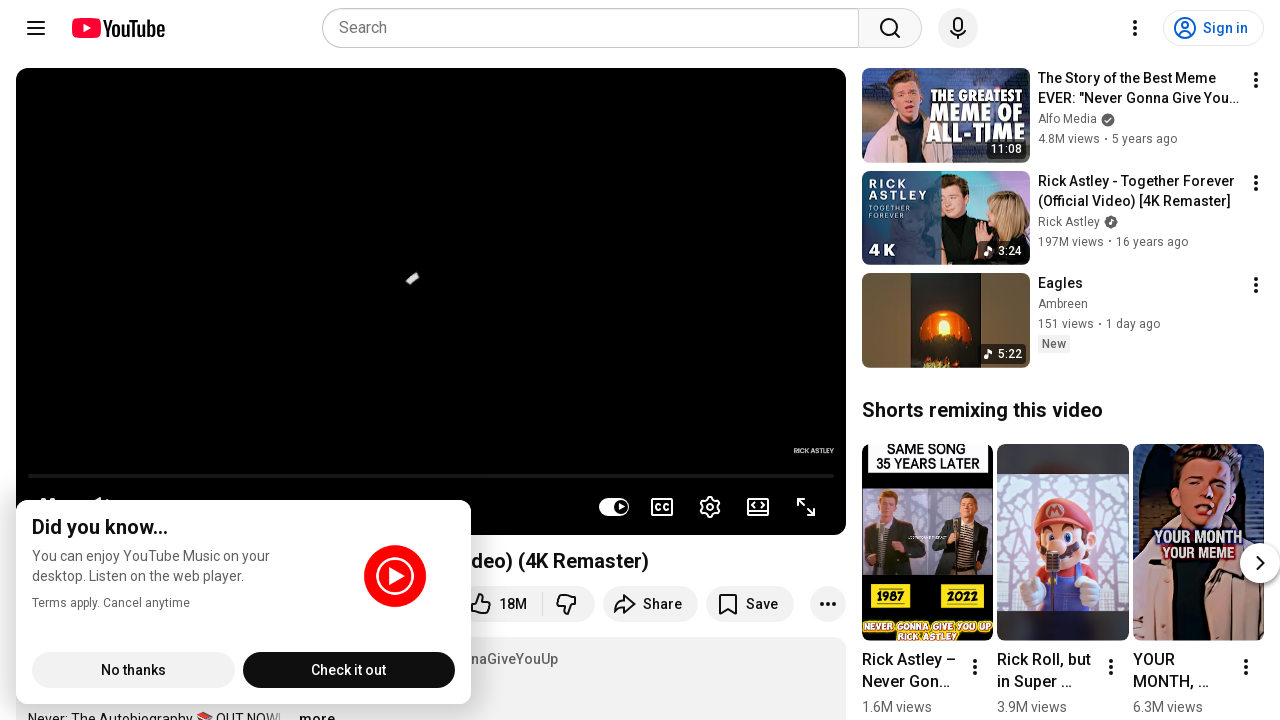

Extracted src attribute from image element
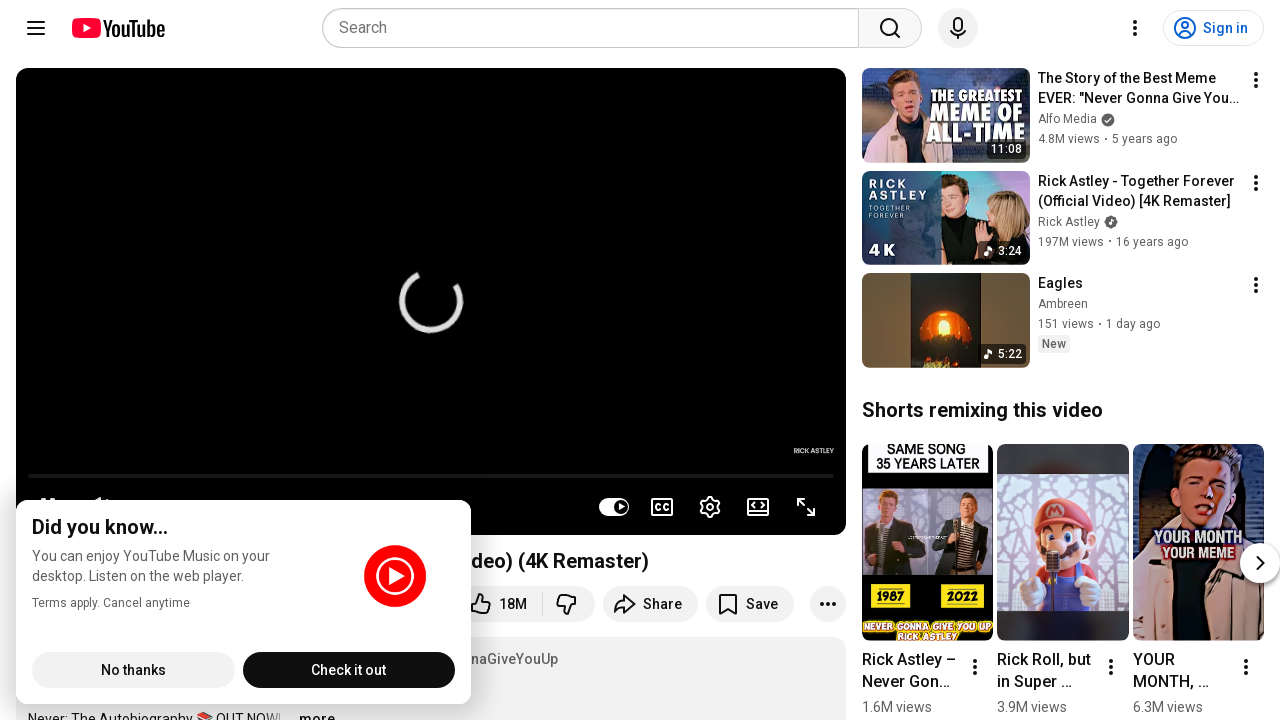

Extracted src attribute from image element
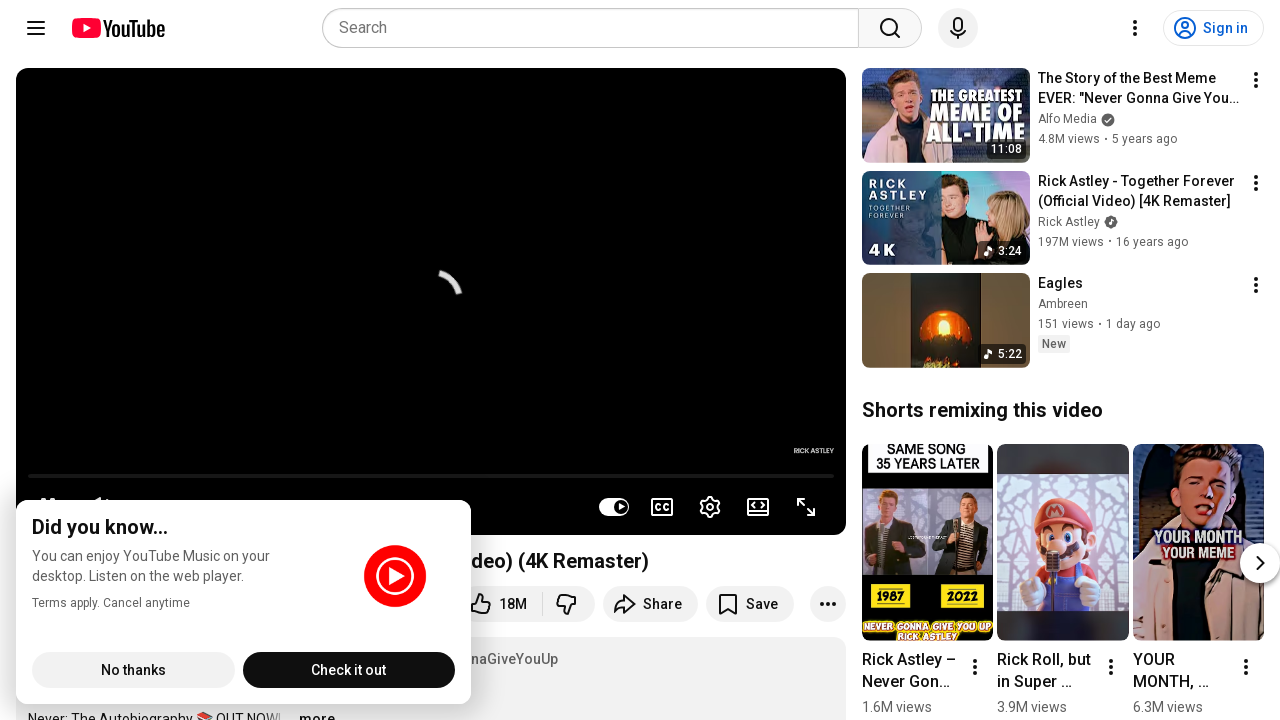

Extracted src attribute from image element
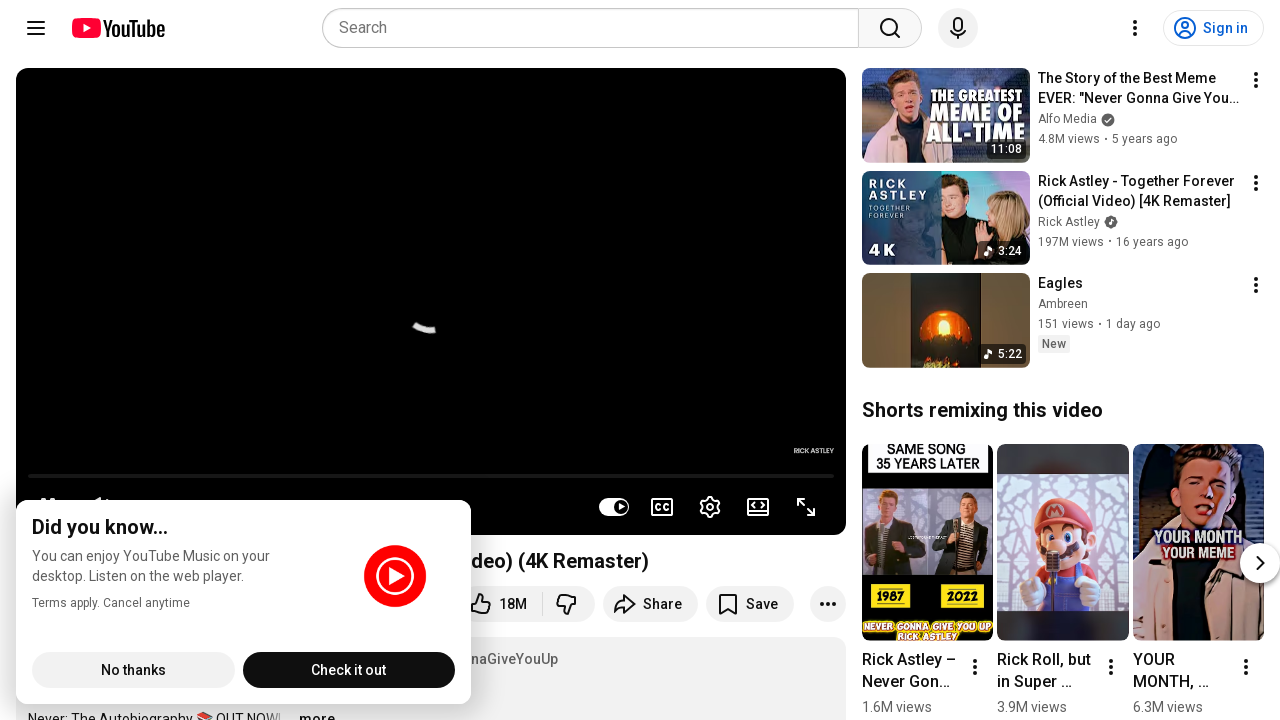

Extracted src attribute from image element
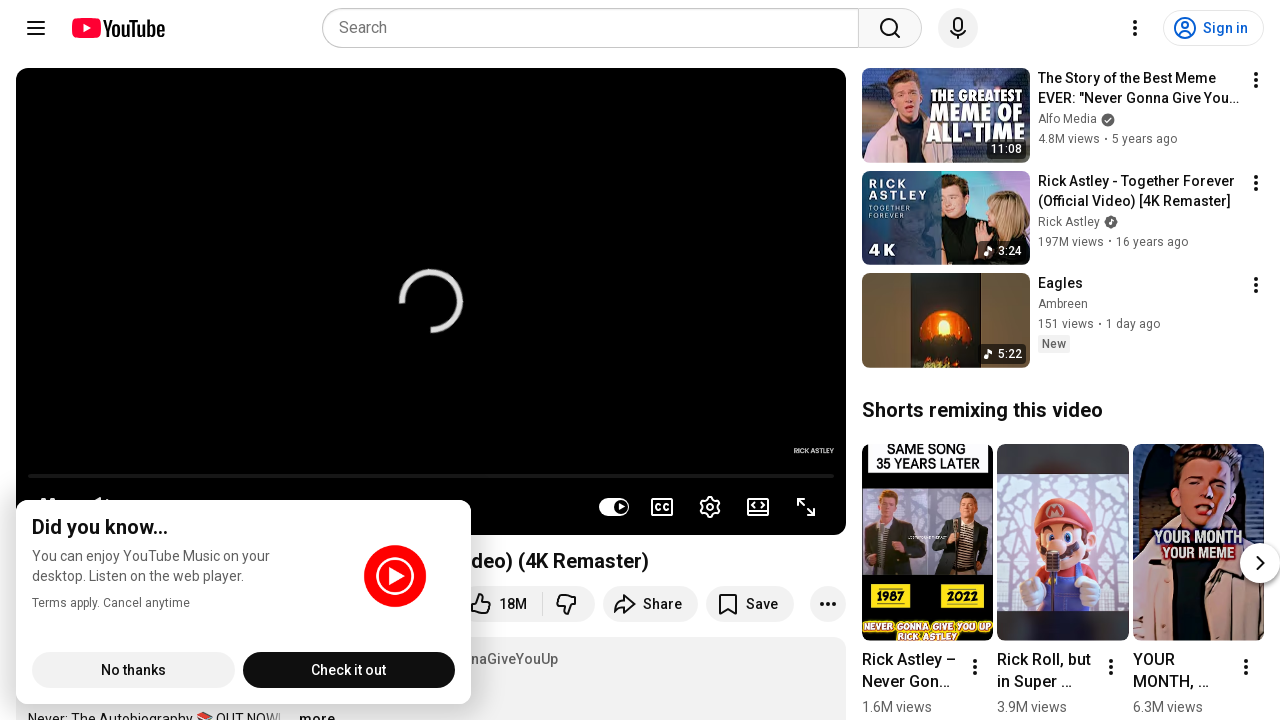

Extracted src attribute from image element
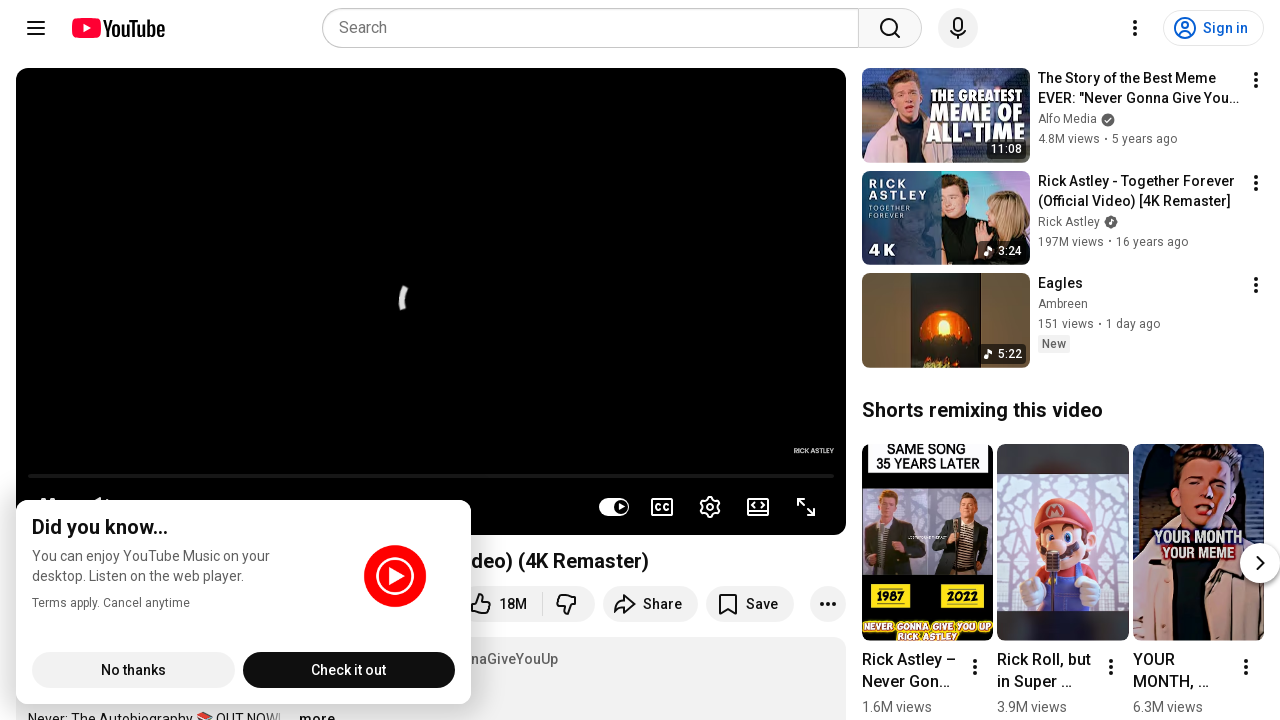

Extracted src attribute from image element
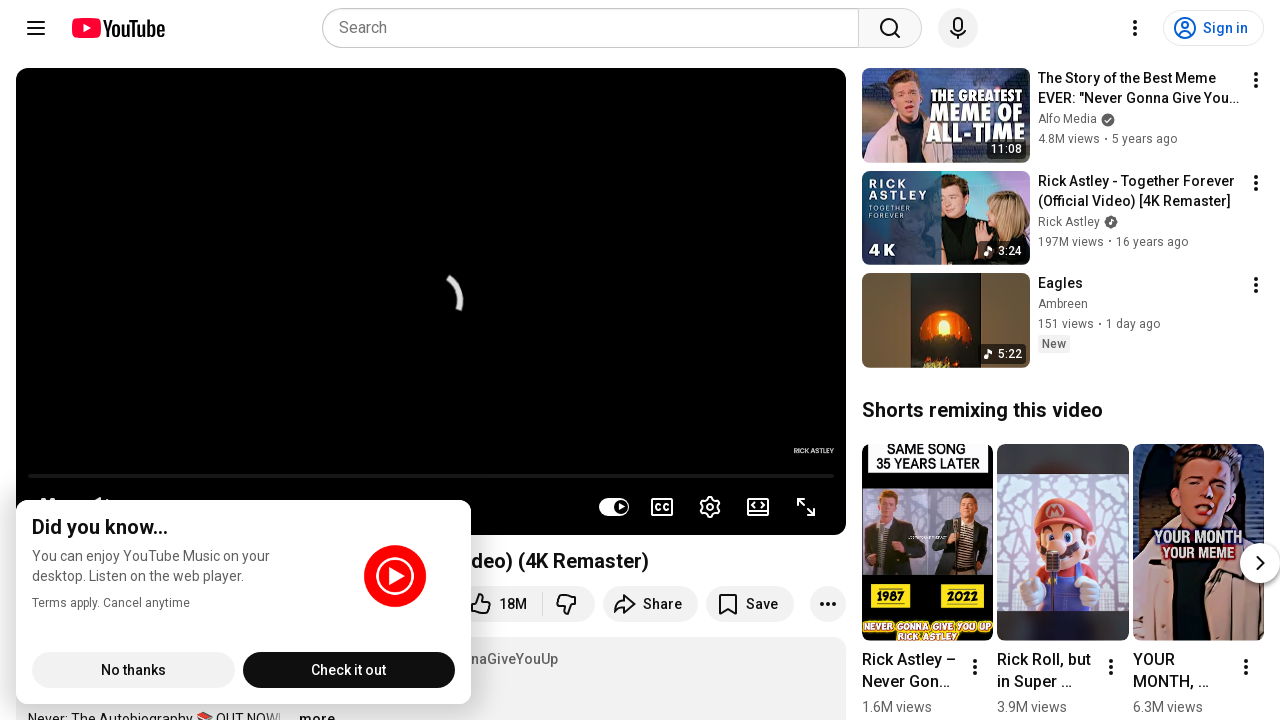

Extracted src attribute from image element
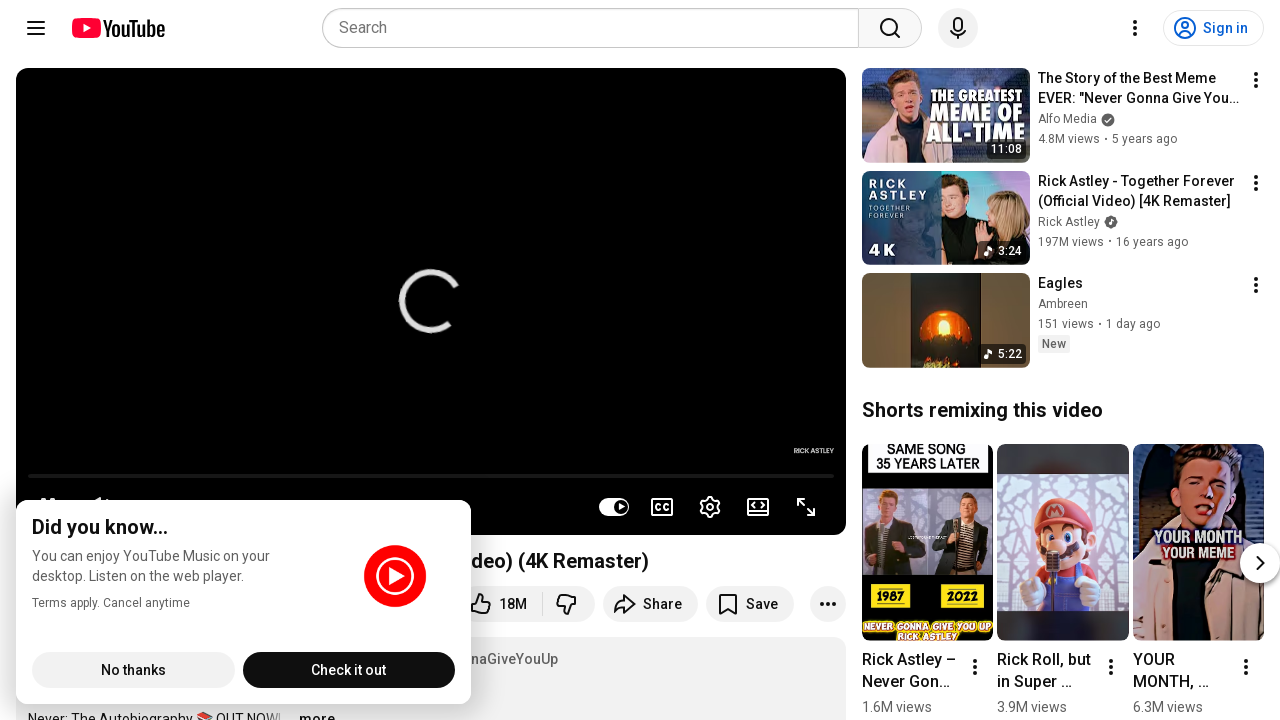

Extracted src attribute from image element
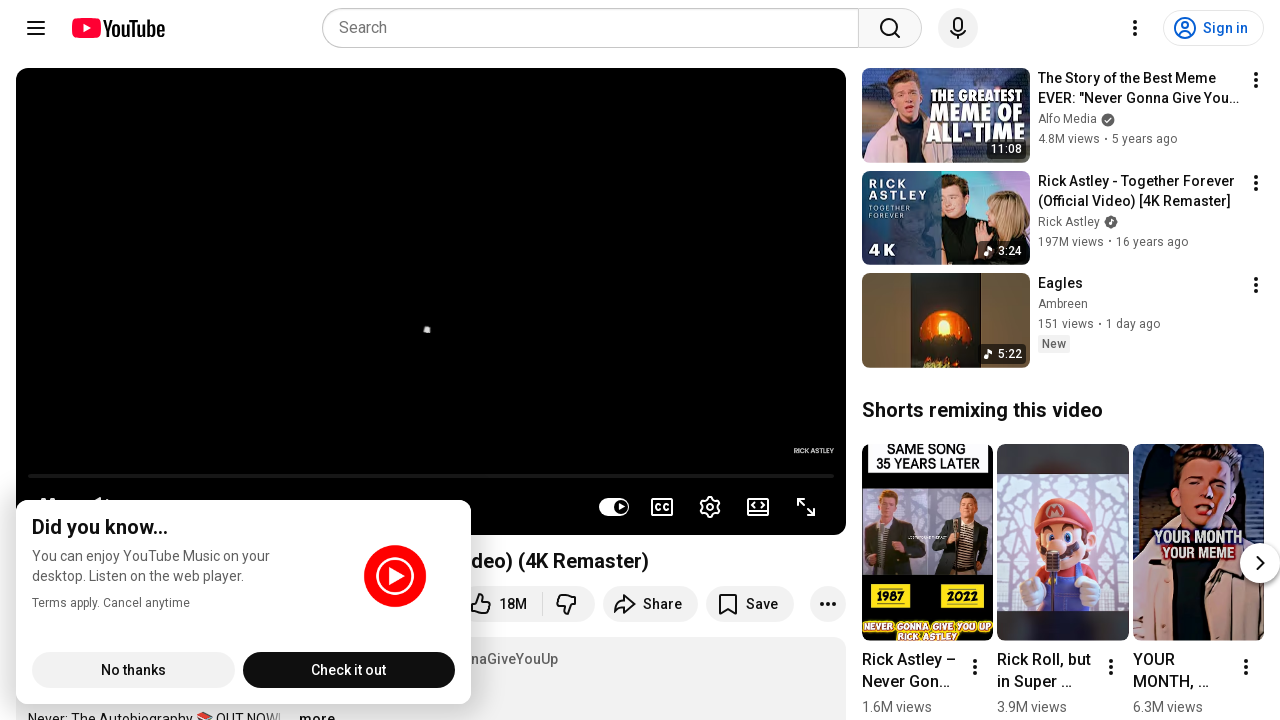

Extracted src attribute from image element
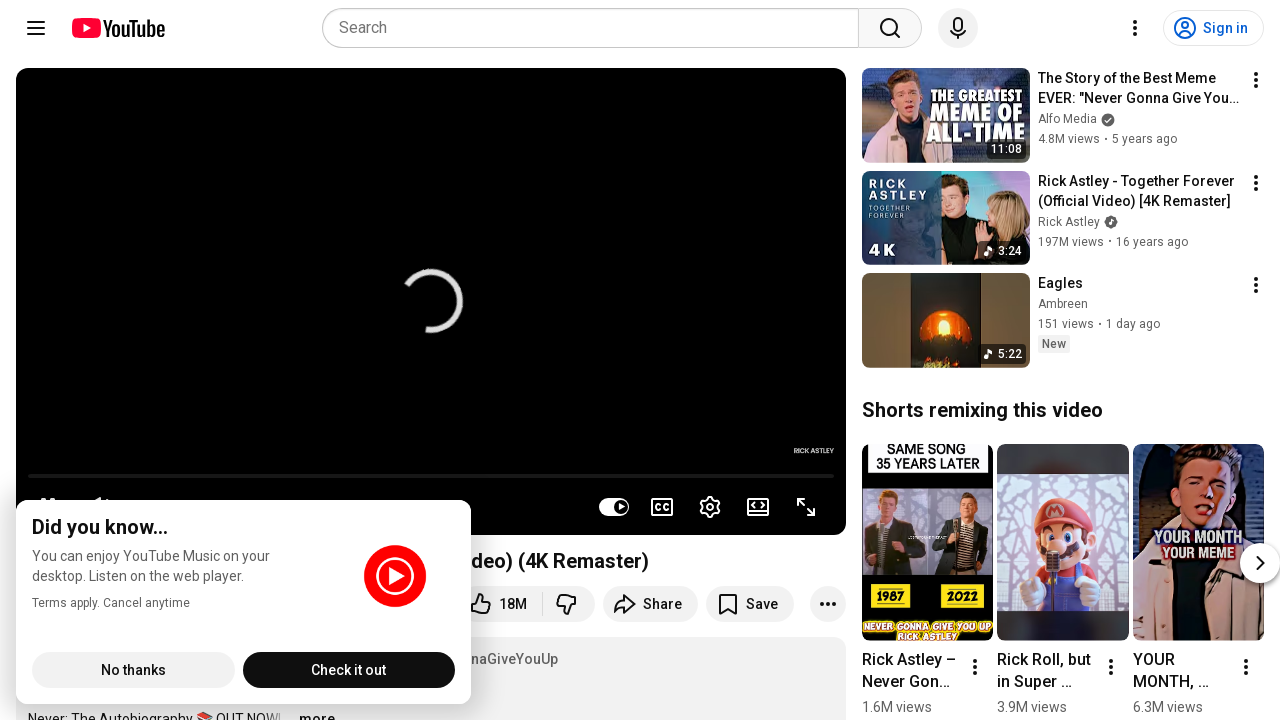

Extracted src attribute from image element
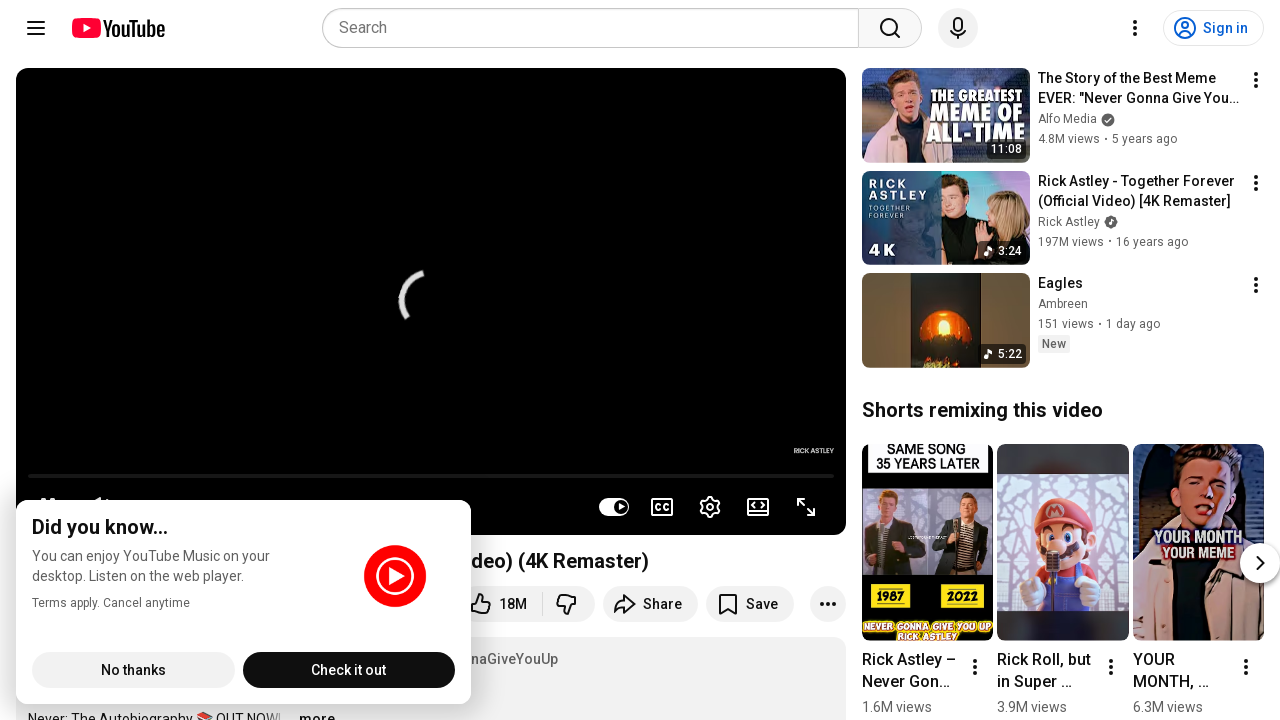

Extracted src attribute from image element
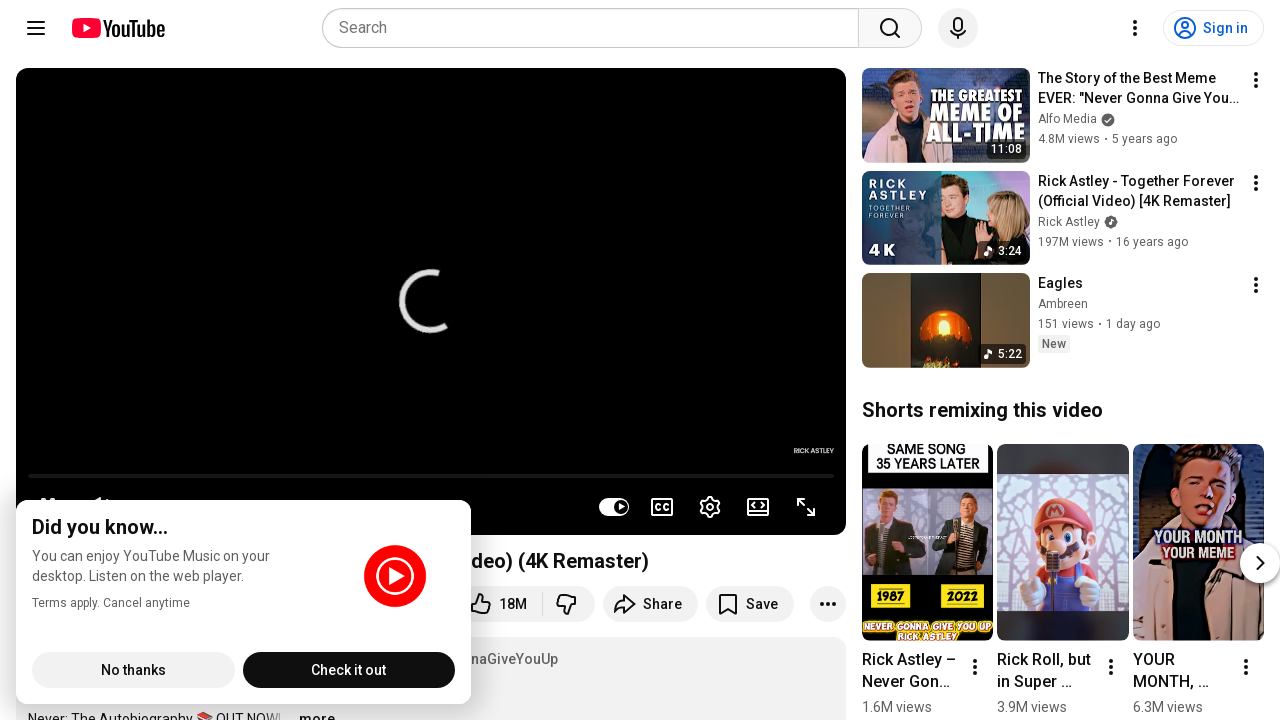

Extracted src attribute from image element
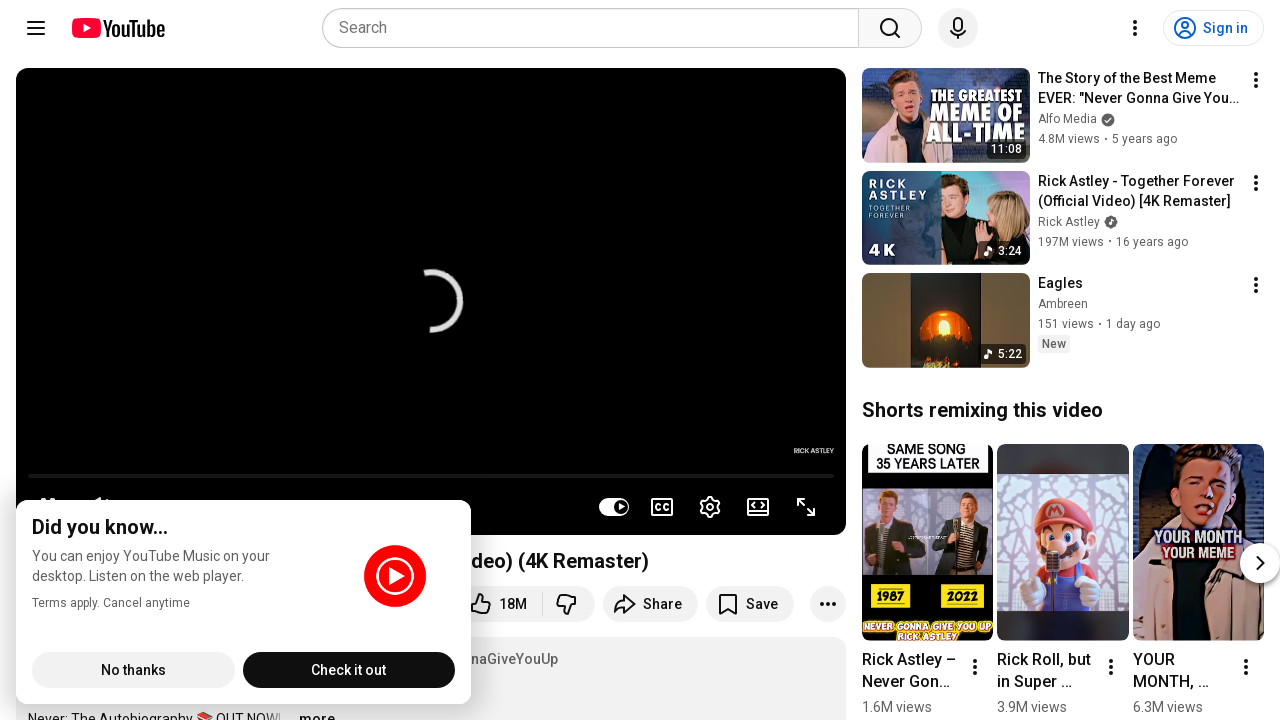

Extracted src attribute from image element
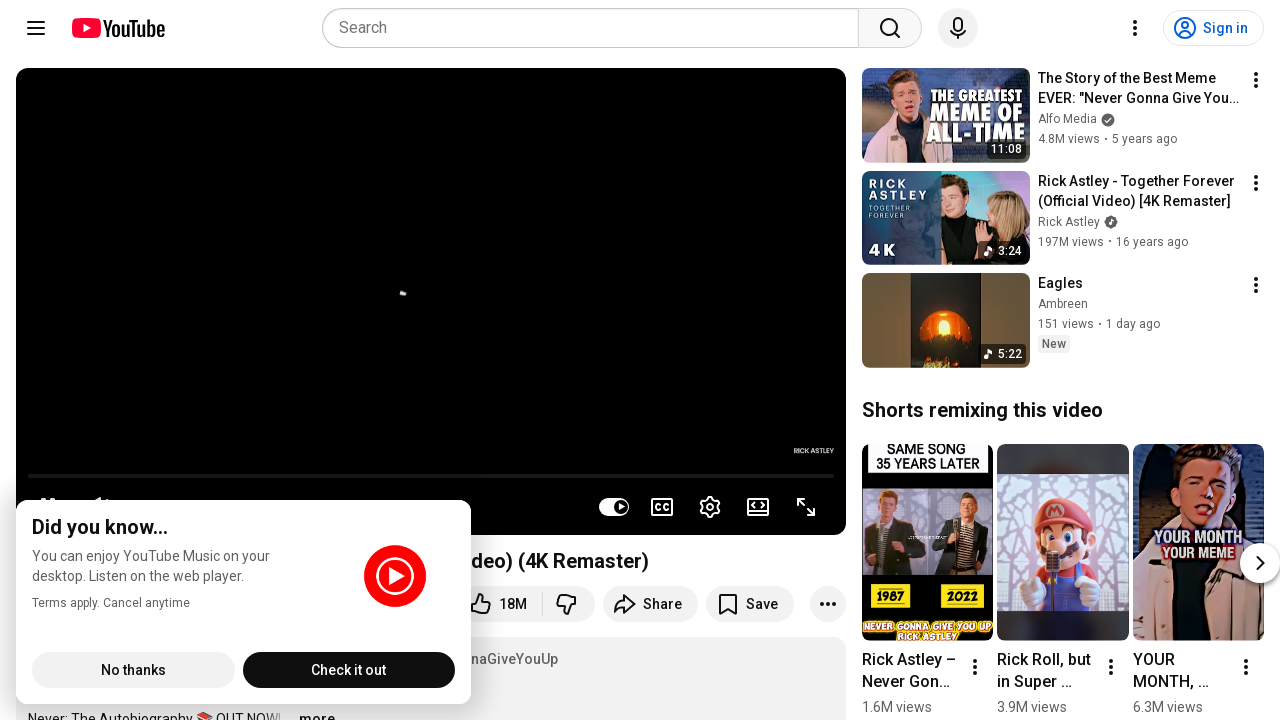

Extracted src attribute from image element
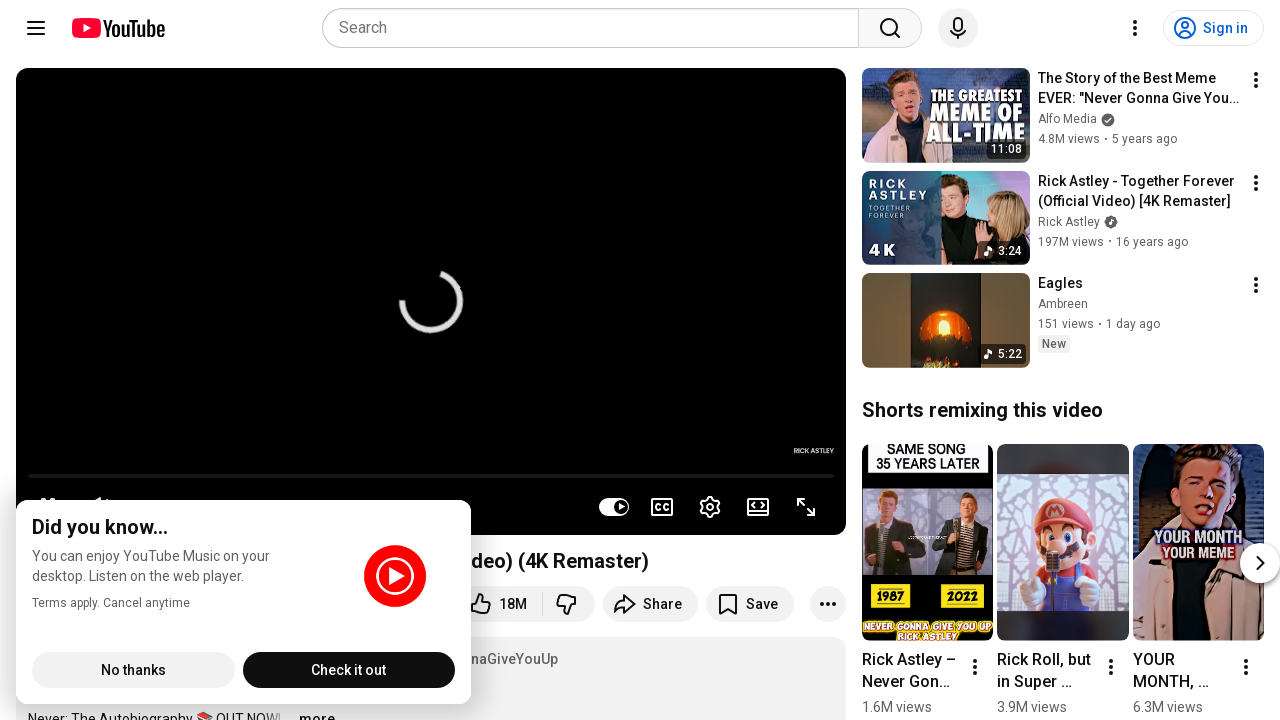

Extracted src attribute from image element
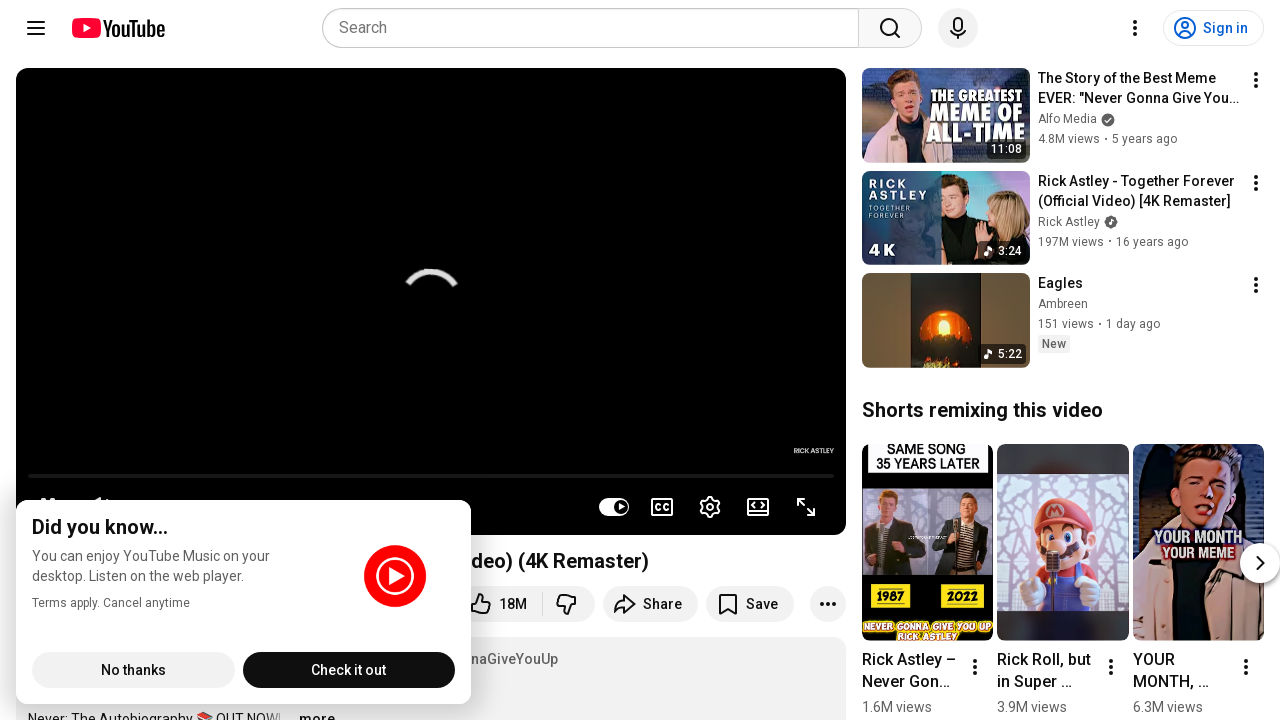

Extracted src attribute from image element
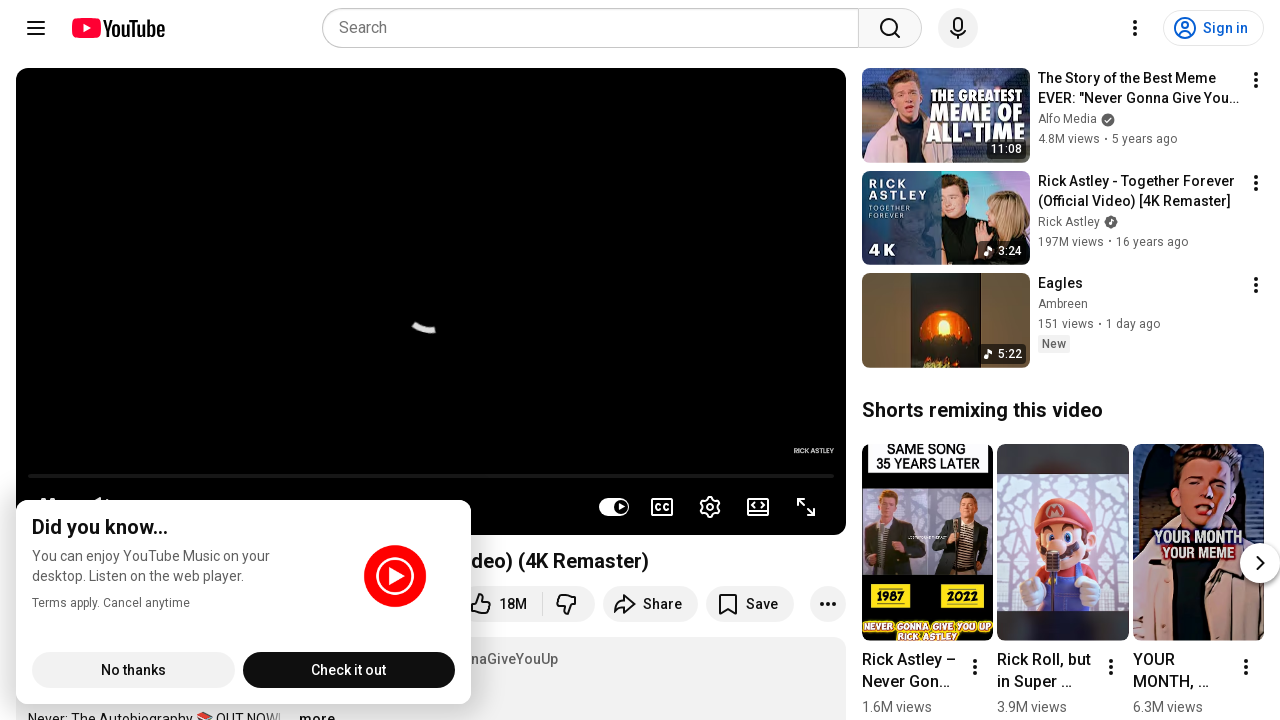

Extracted src attribute from image element
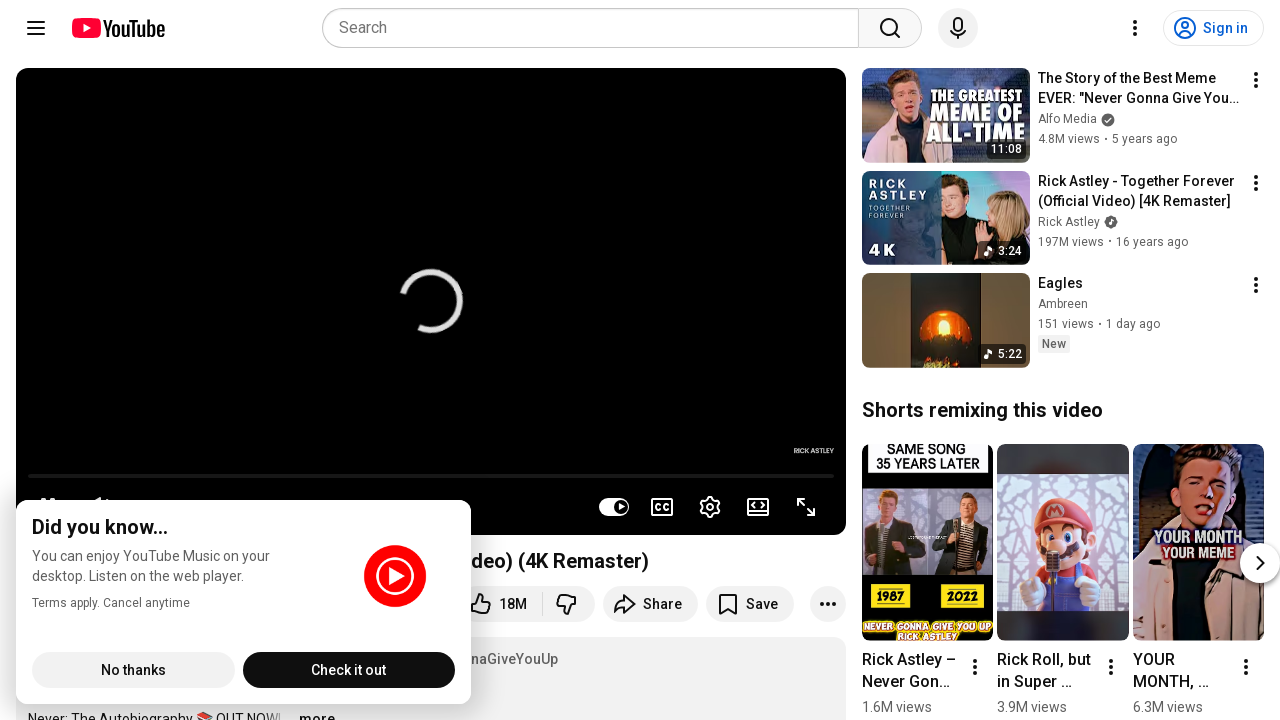

Extracted src attribute from image element
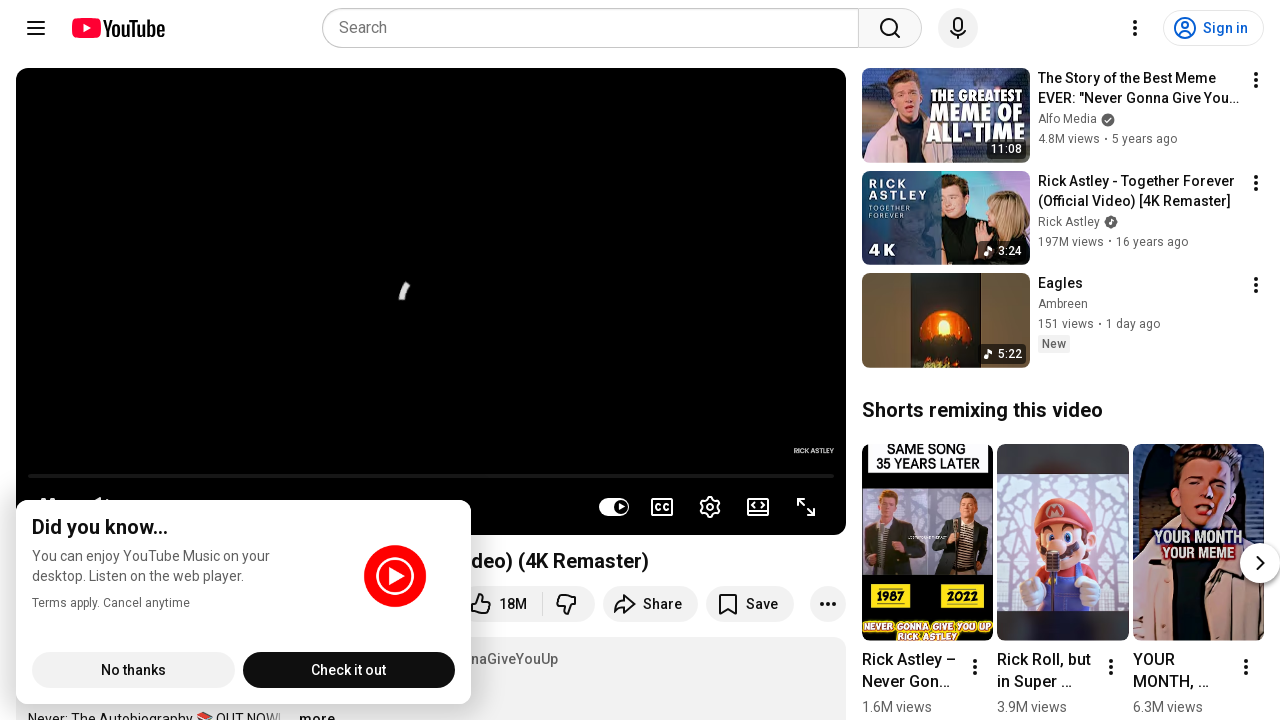

Extracted src attribute from image element
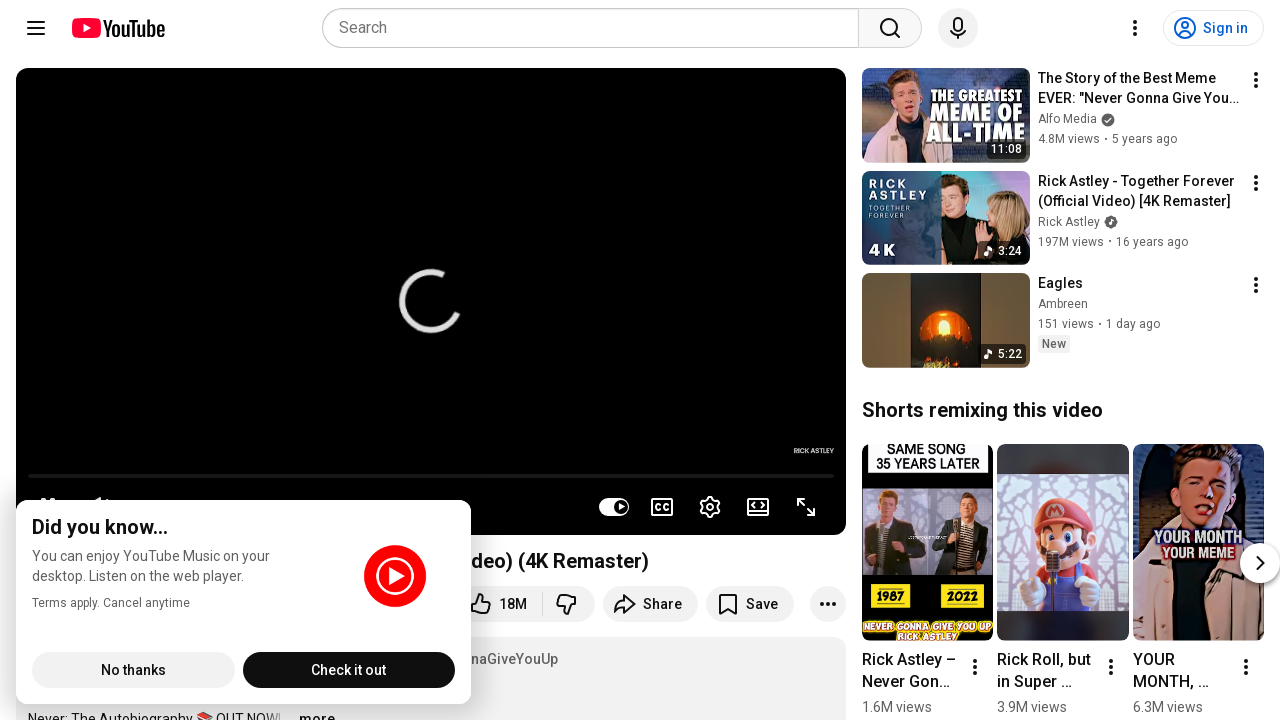

Extracted src attribute from image element
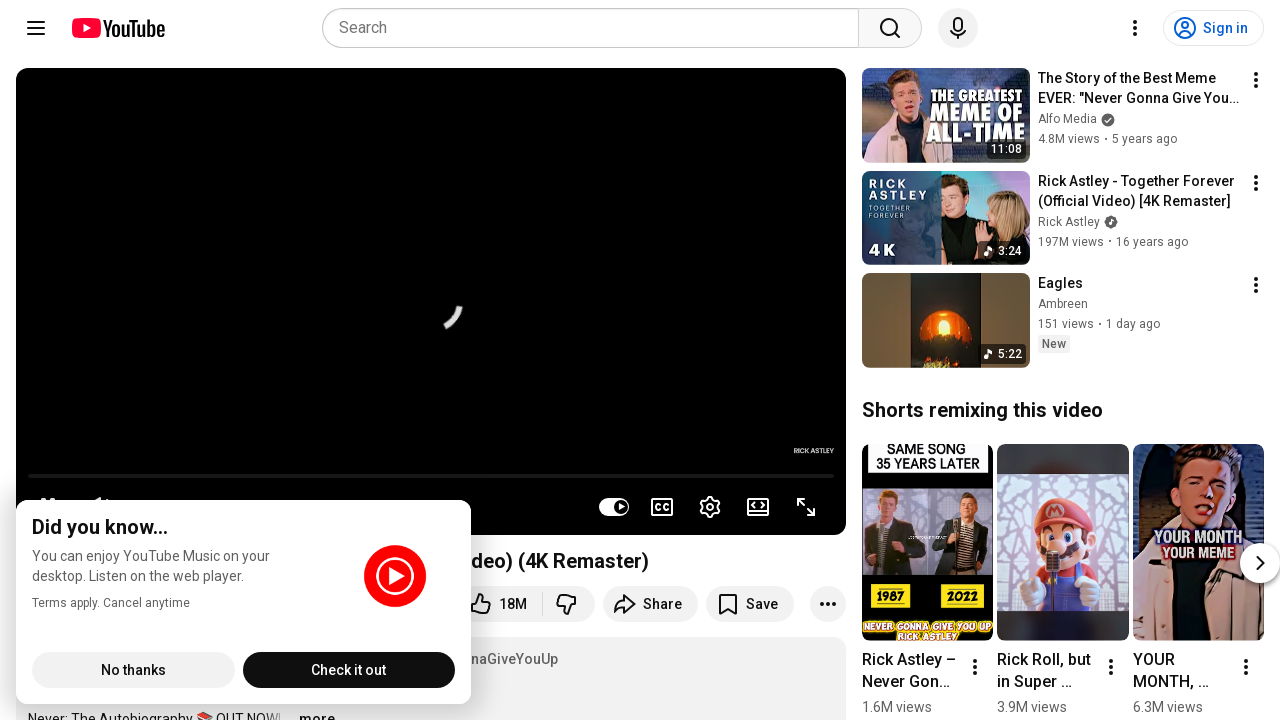

Extracted src attribute from image element
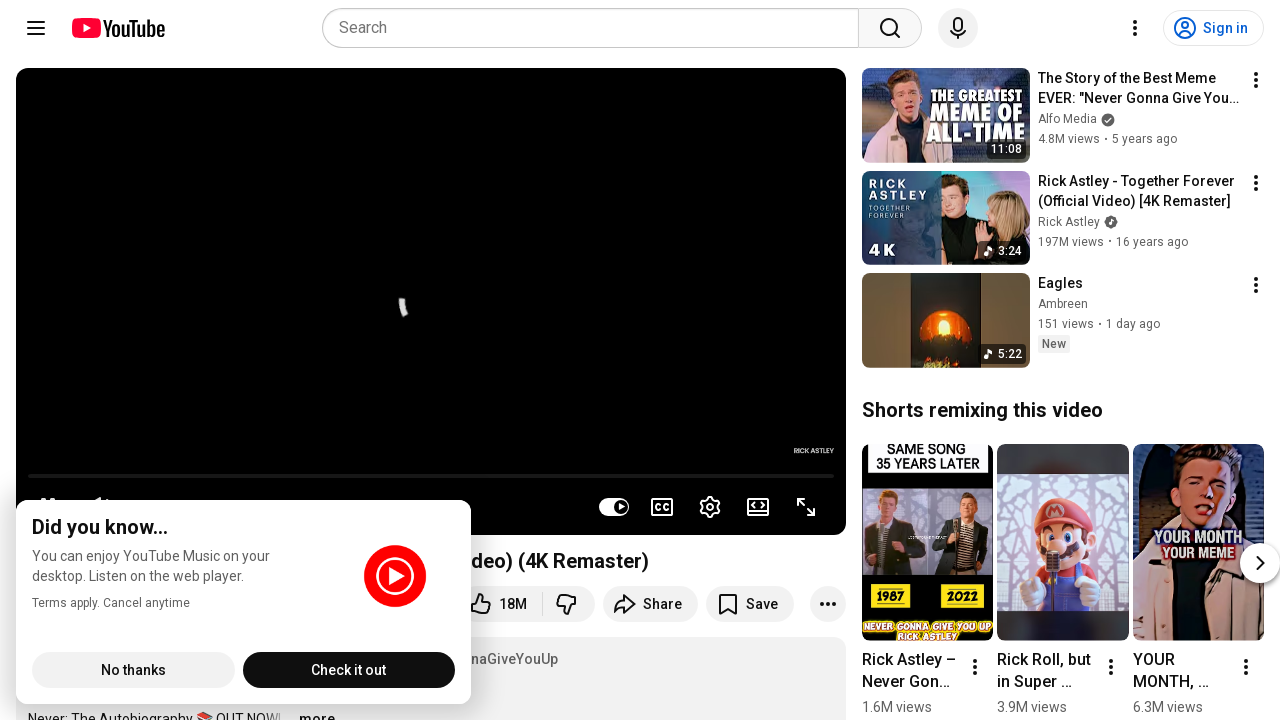

Extracted src attribute from image element
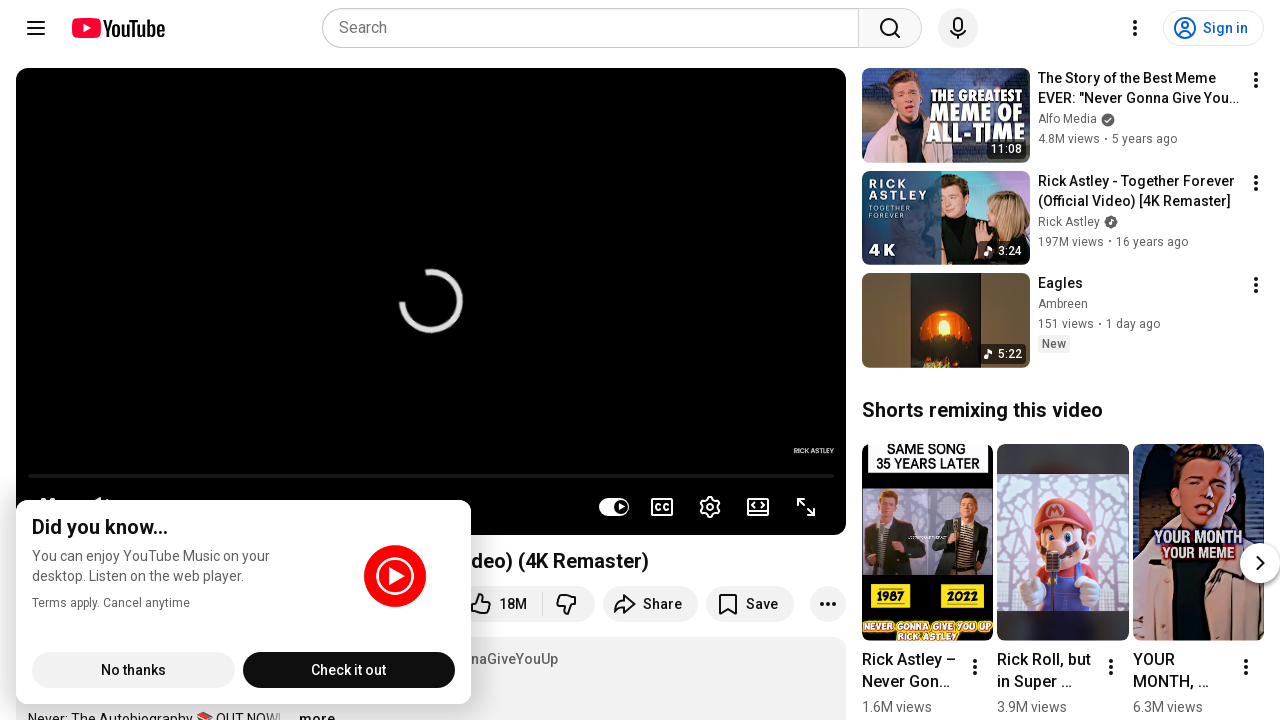

Extracted src attribute from image element
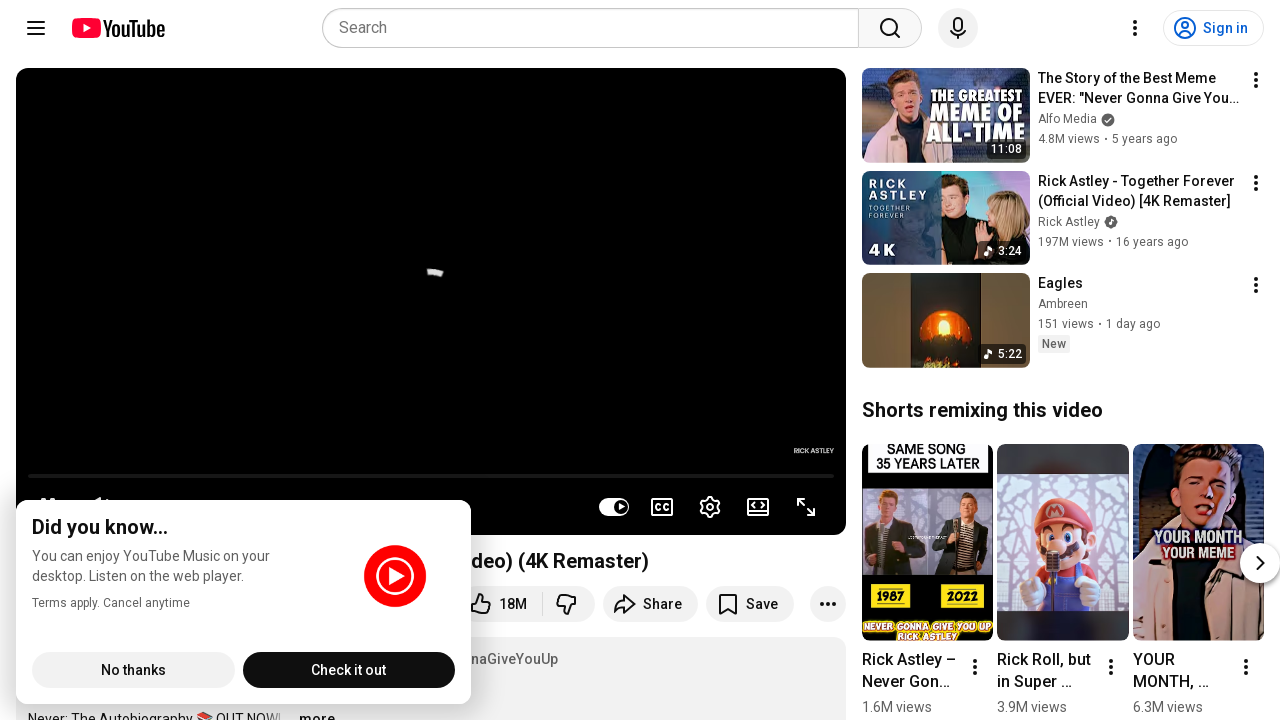

Extracted src attribute from image element
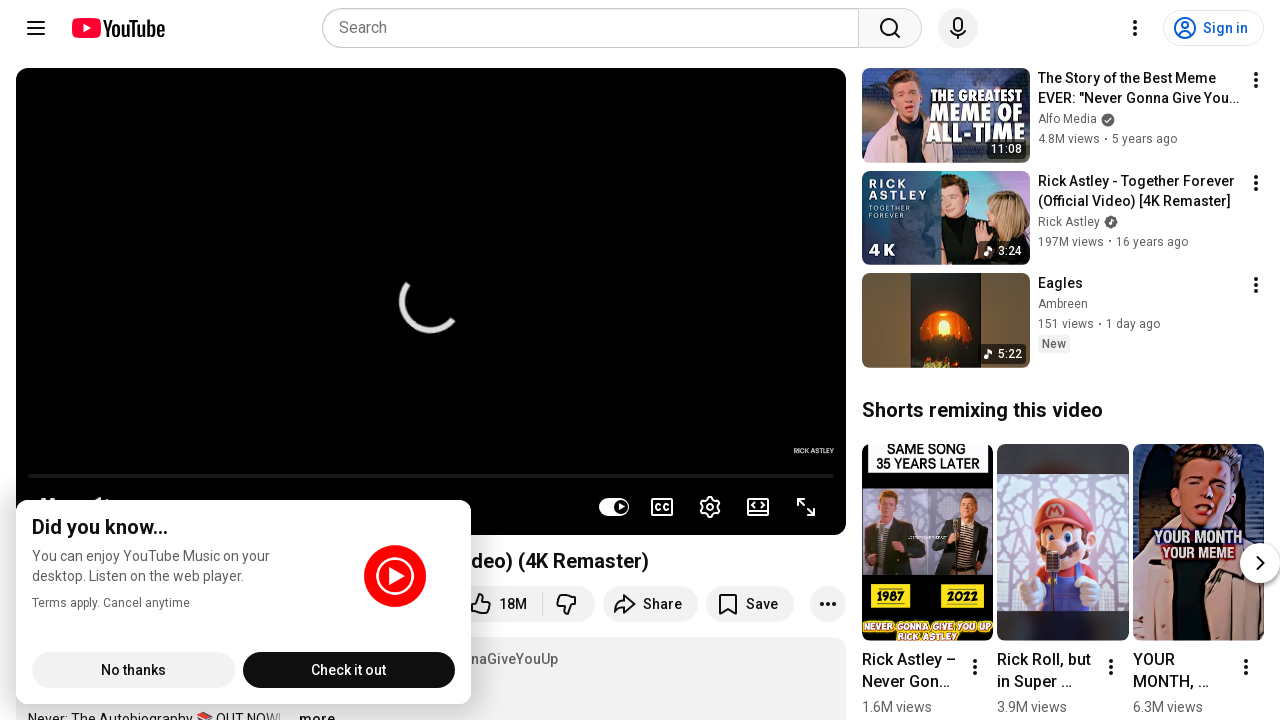

Extracted src attribute from image element
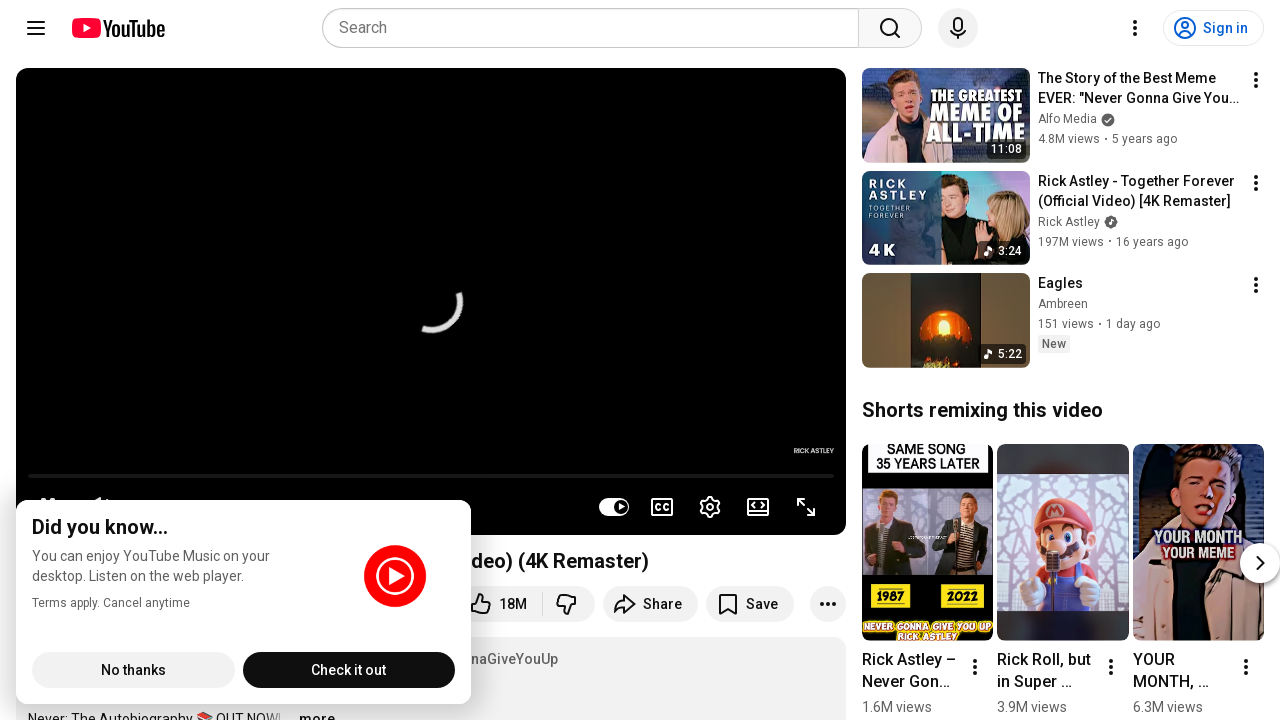

Extracted src attribute from image element
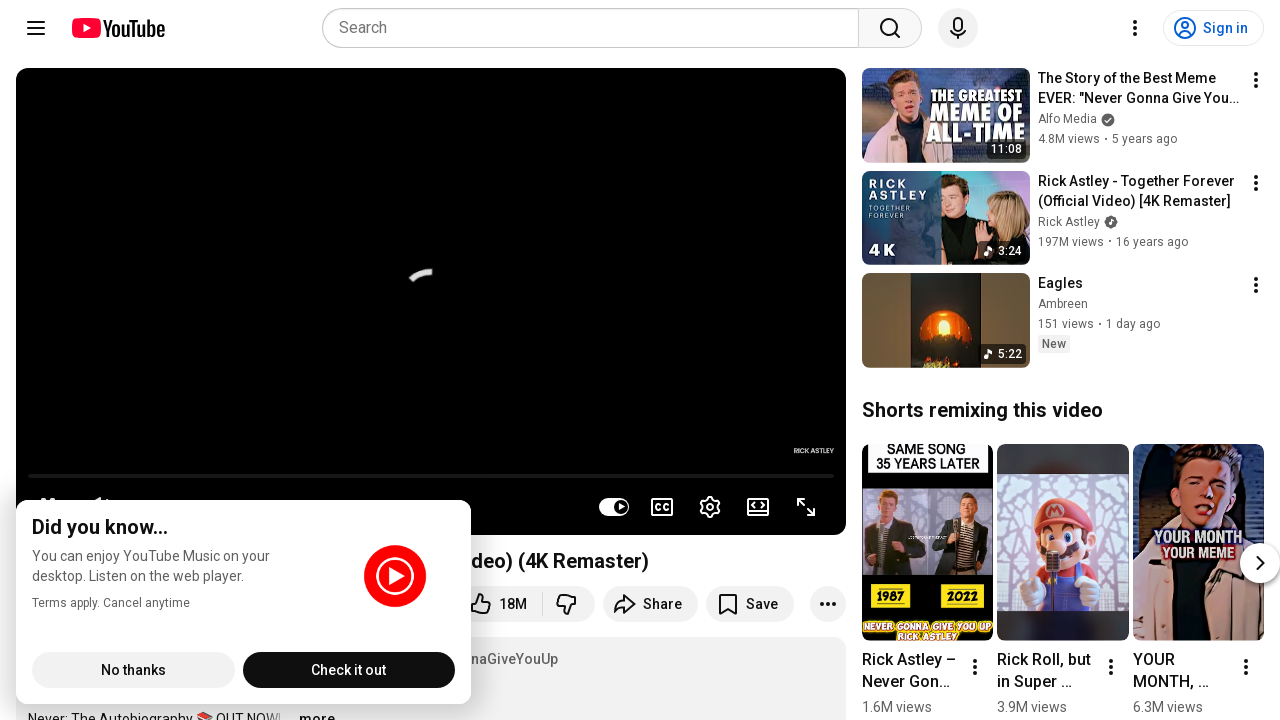

Extracted src attribute from image element
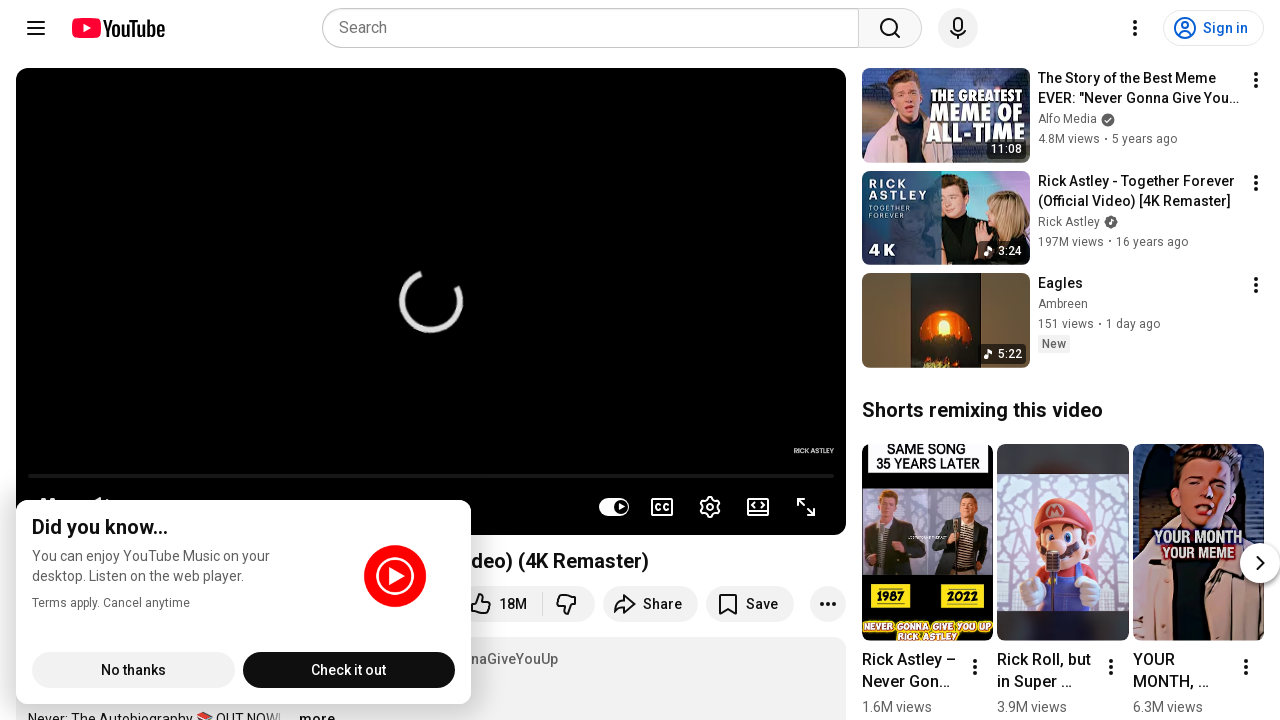

Extracted src attribute from image element
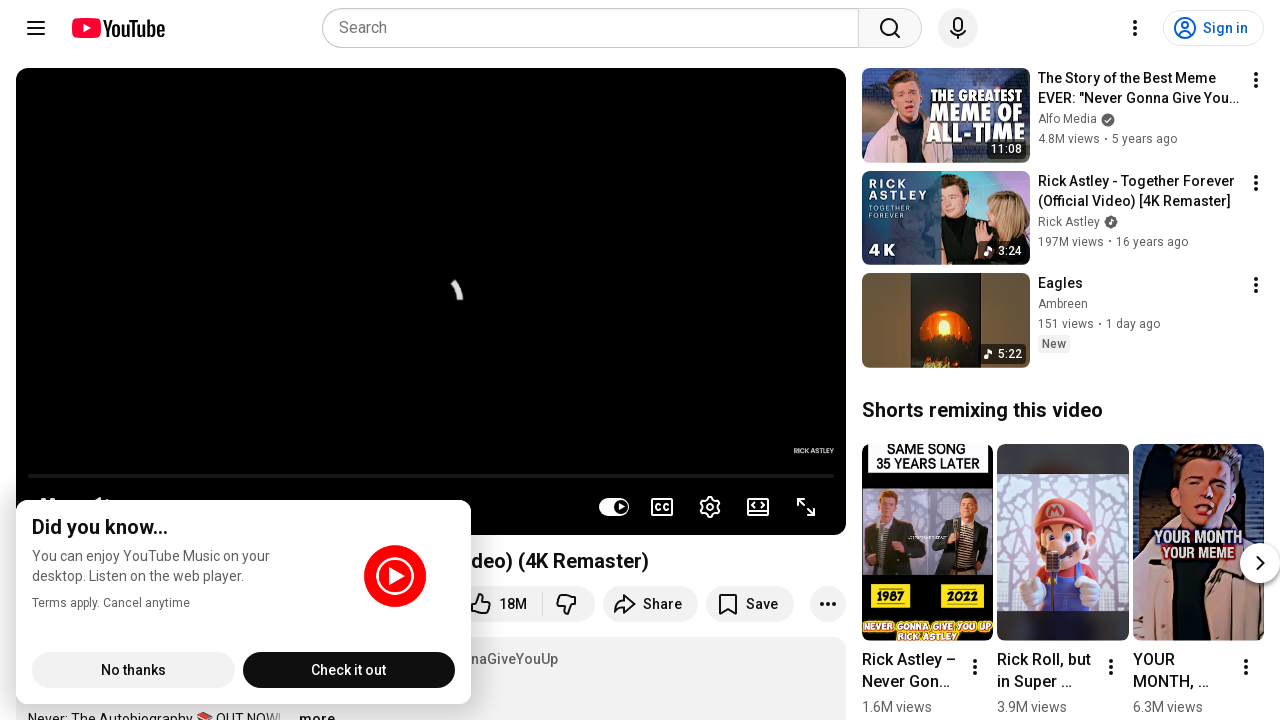

Extracted src attribute from image element
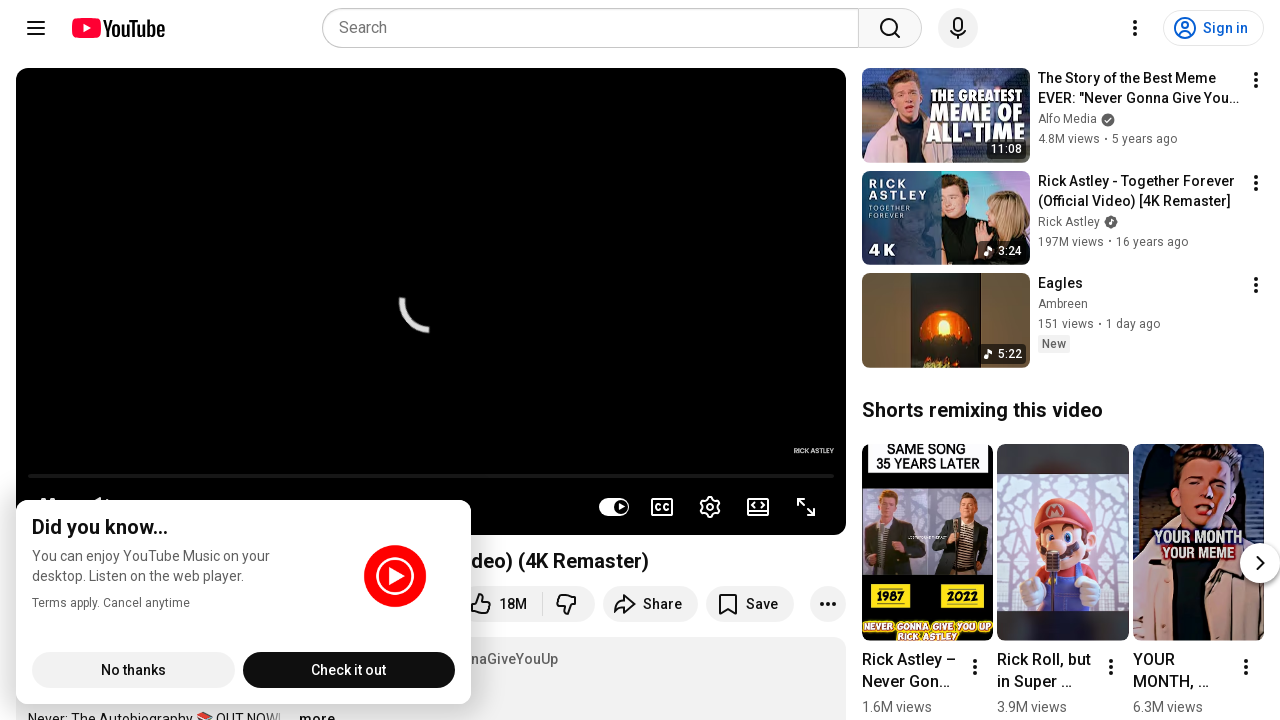

Extracted src attribute from image element
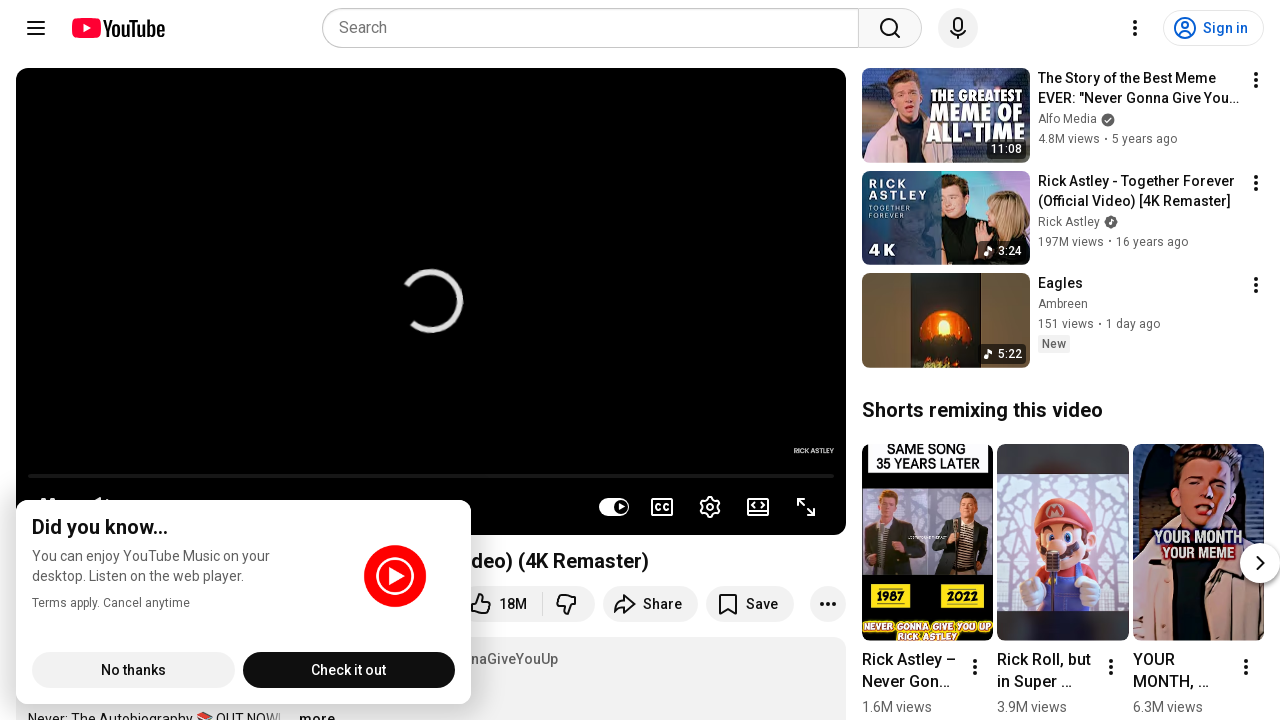

Extracted src attribute from image element
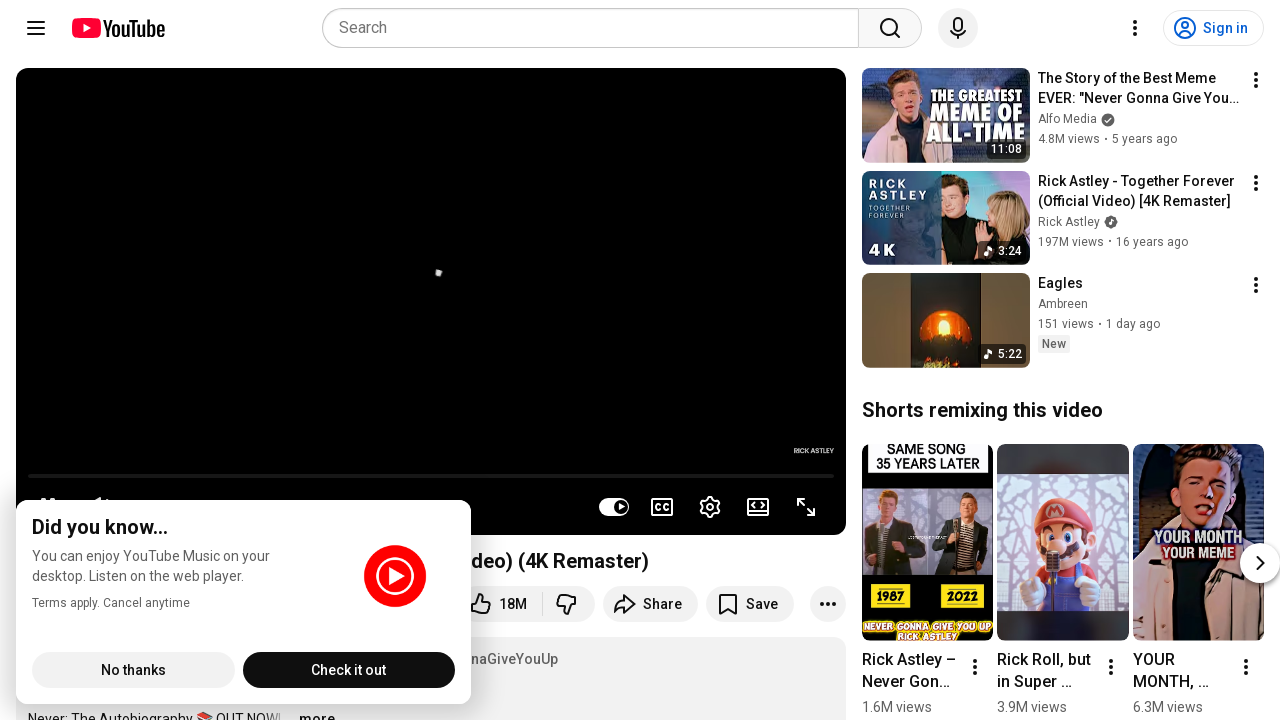

Extracted src attribute from image element
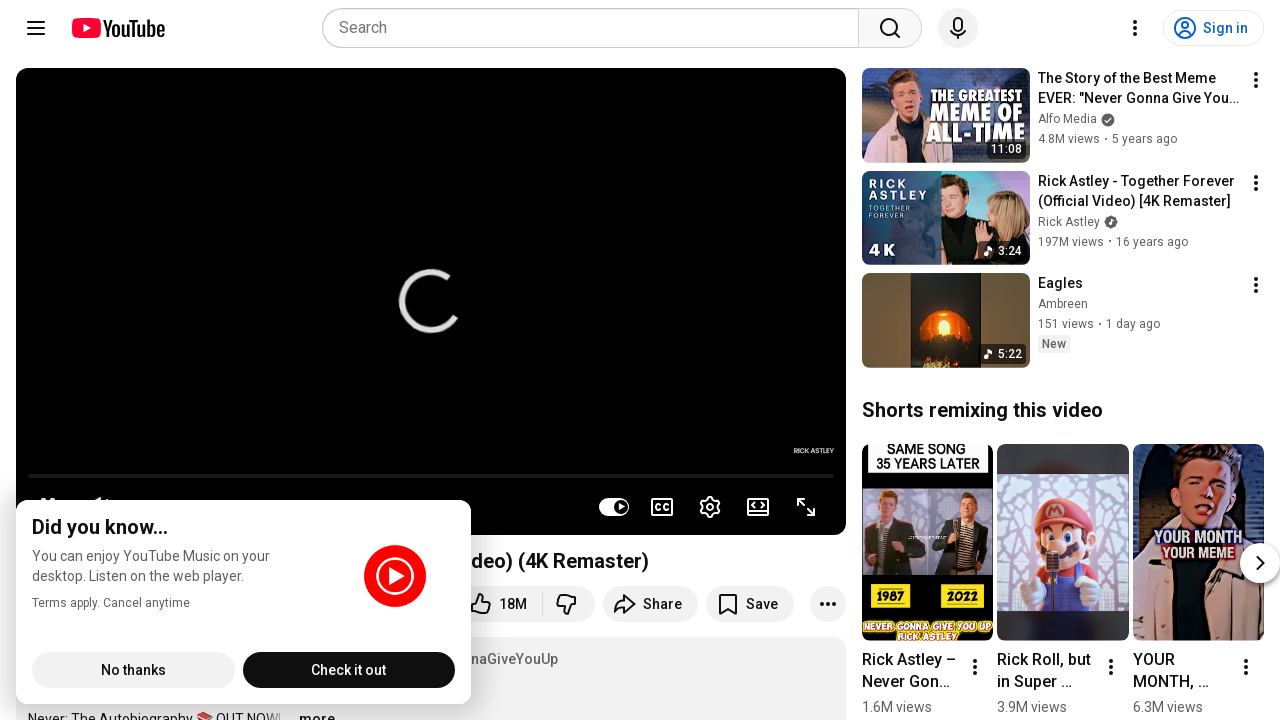

Extracted src attribute from image element
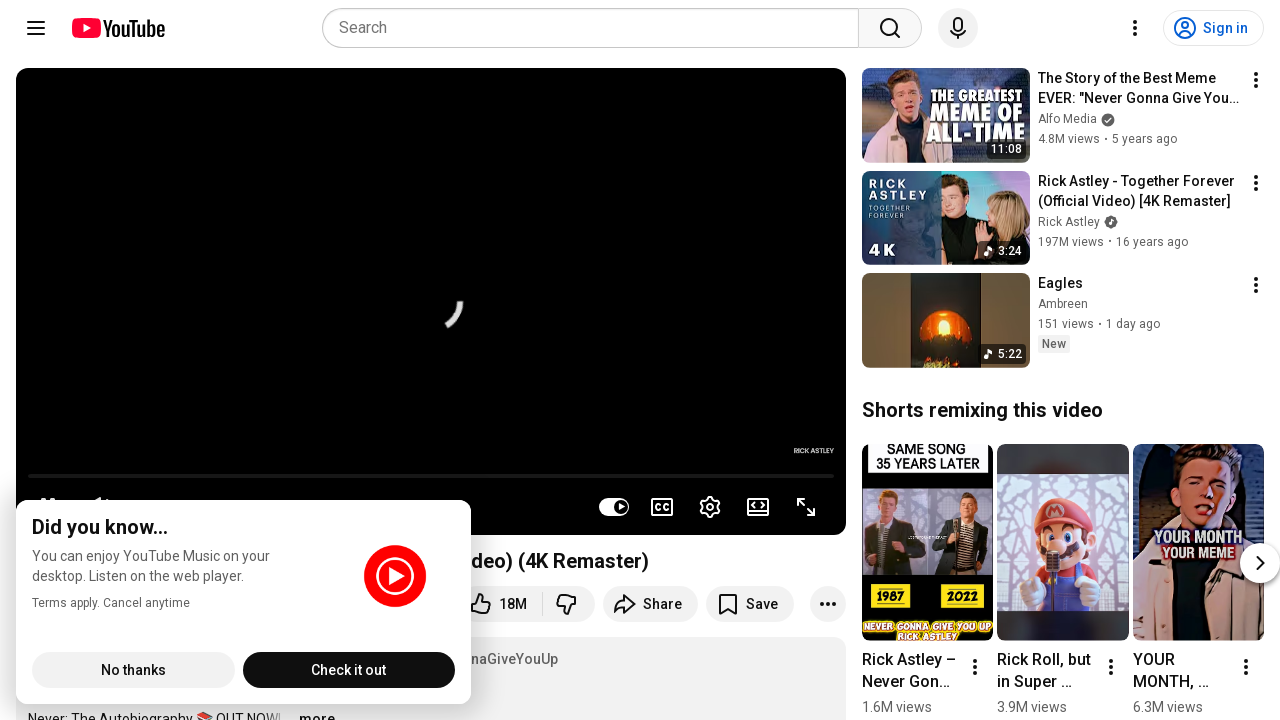

Extracted src attribute from image element
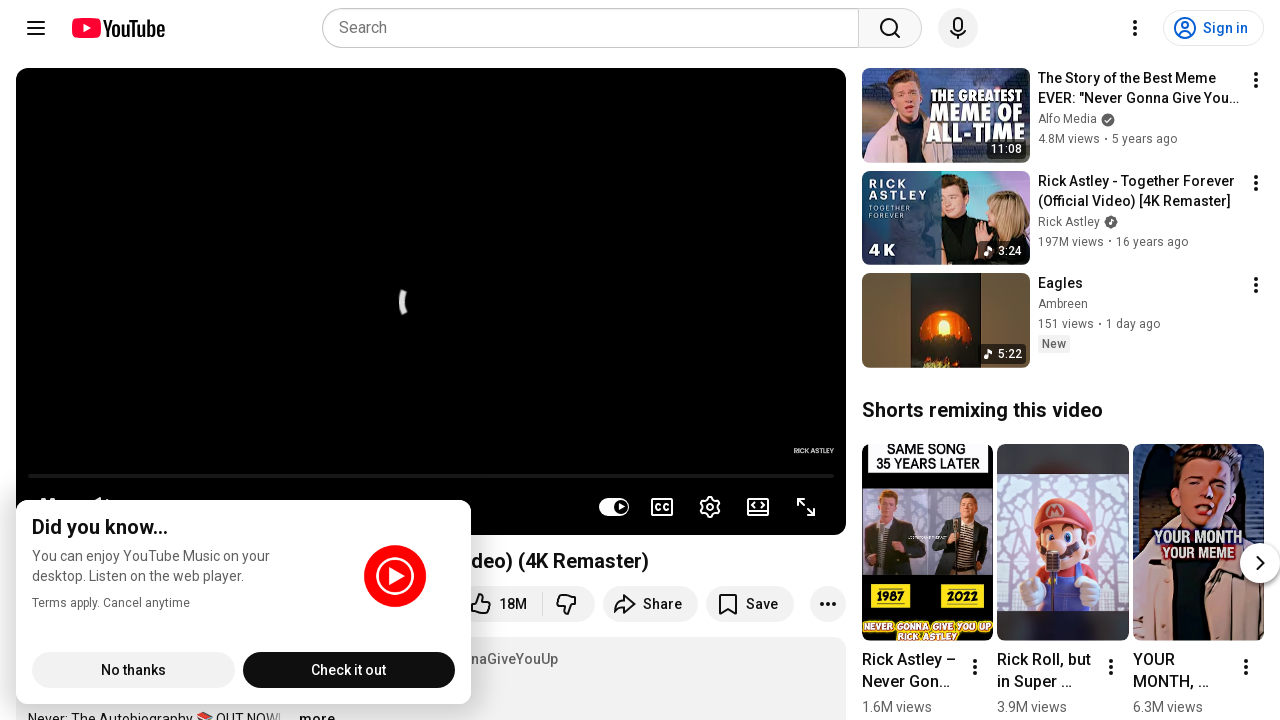

Extracted src attribute from image element
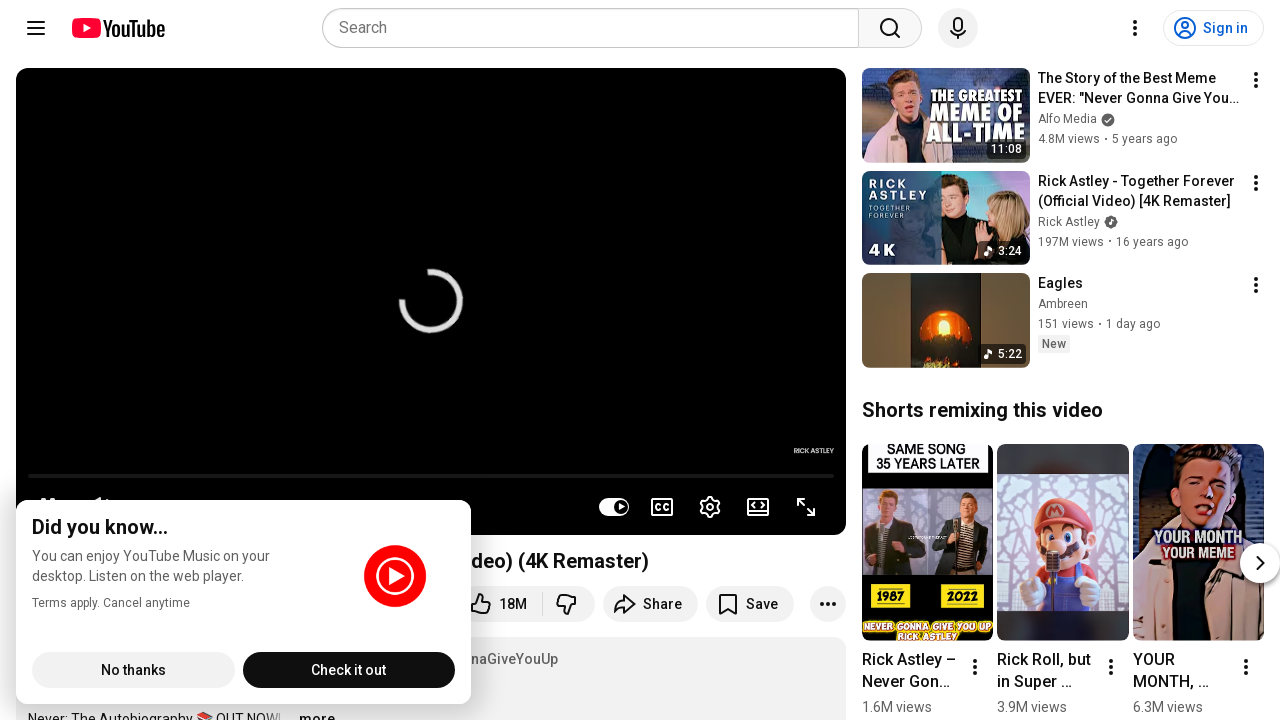

Extracted src attribute from image element
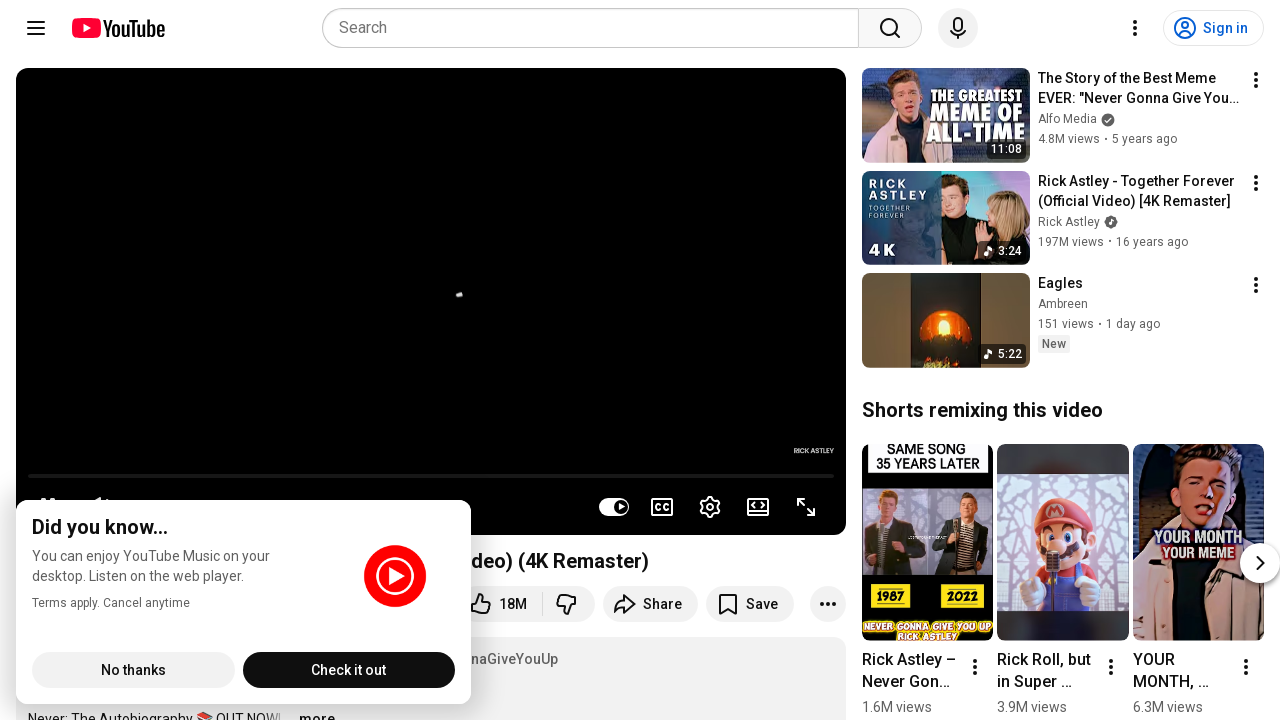

Extracted src attribute from image element
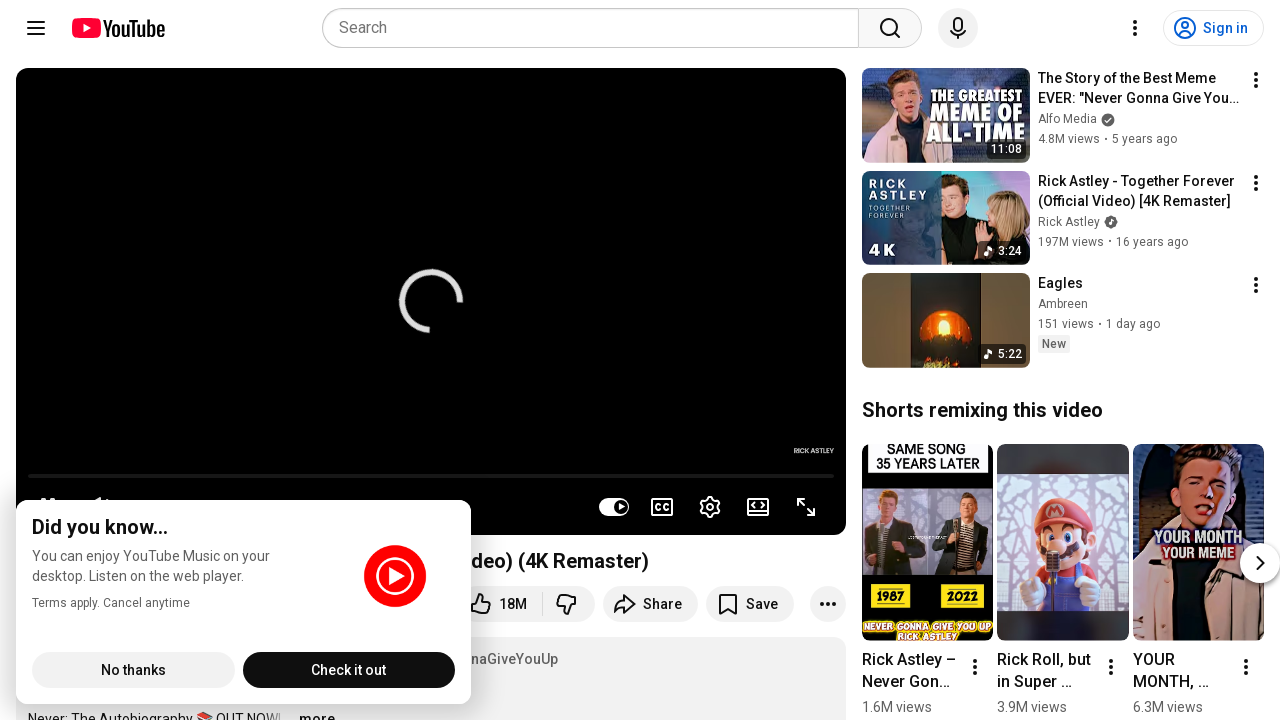

Extracted src attribute from image element
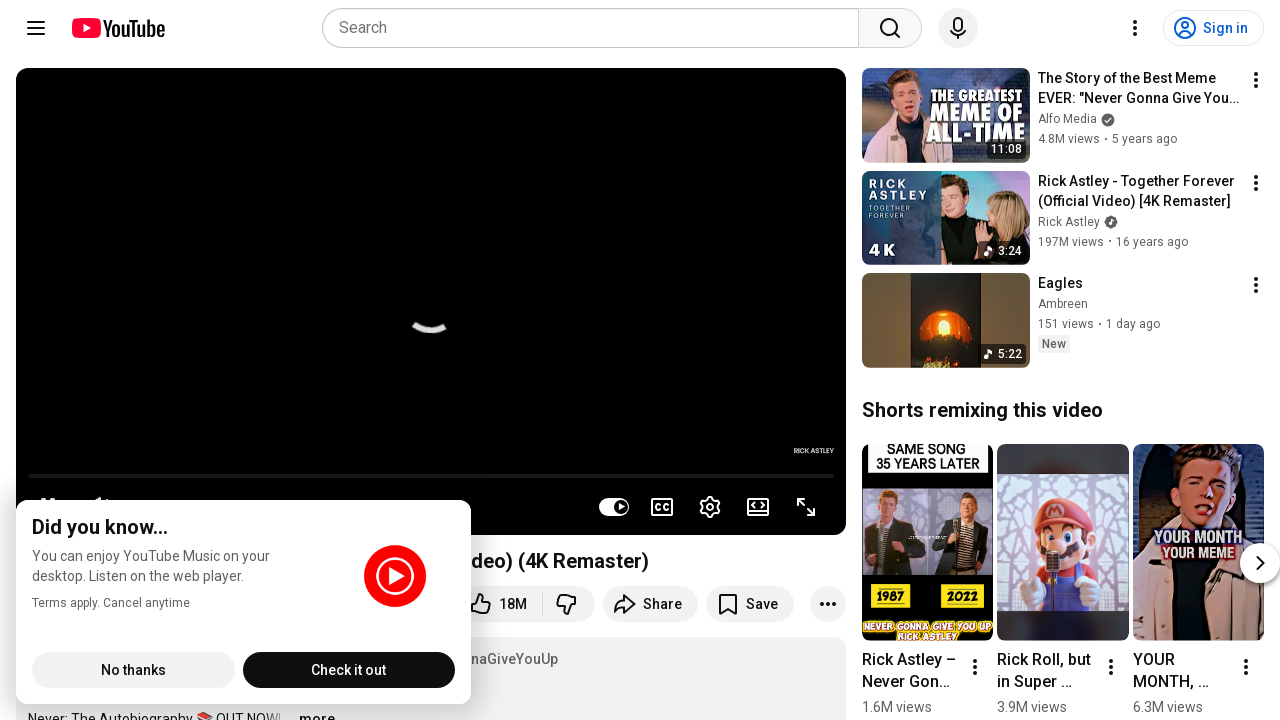

Extracted src attribute from image element
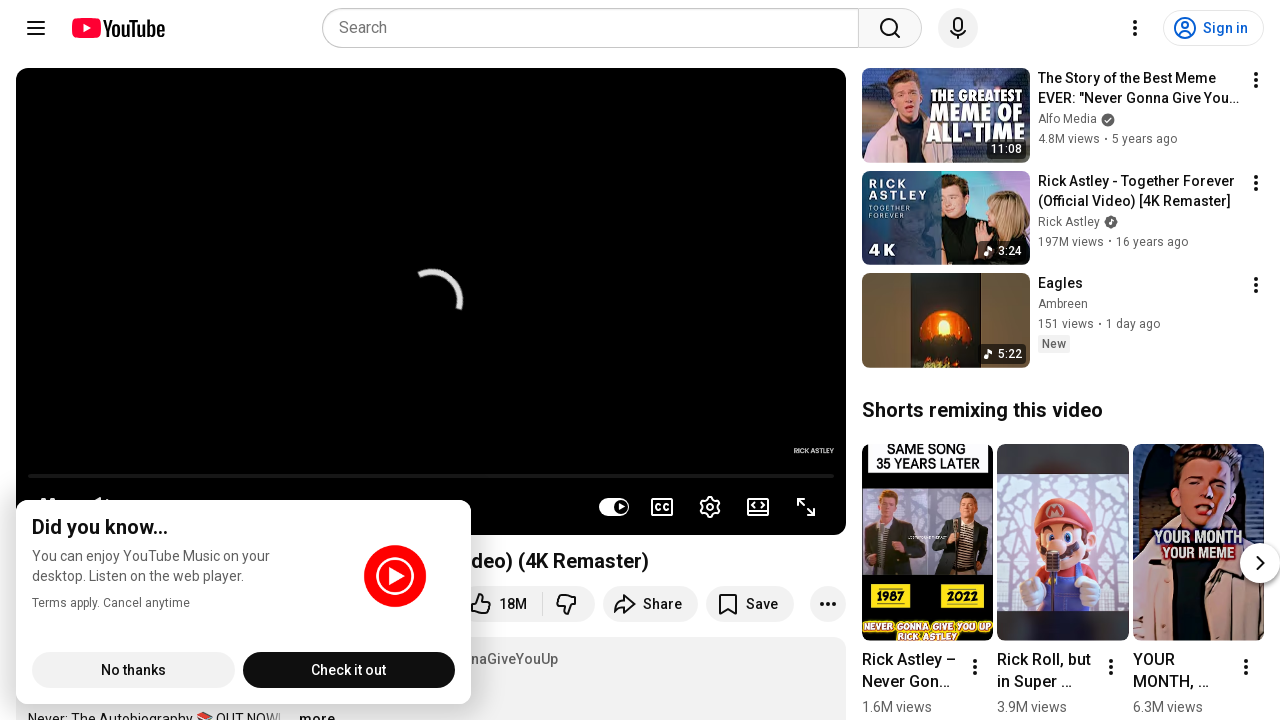

Extracted src attribute from image element
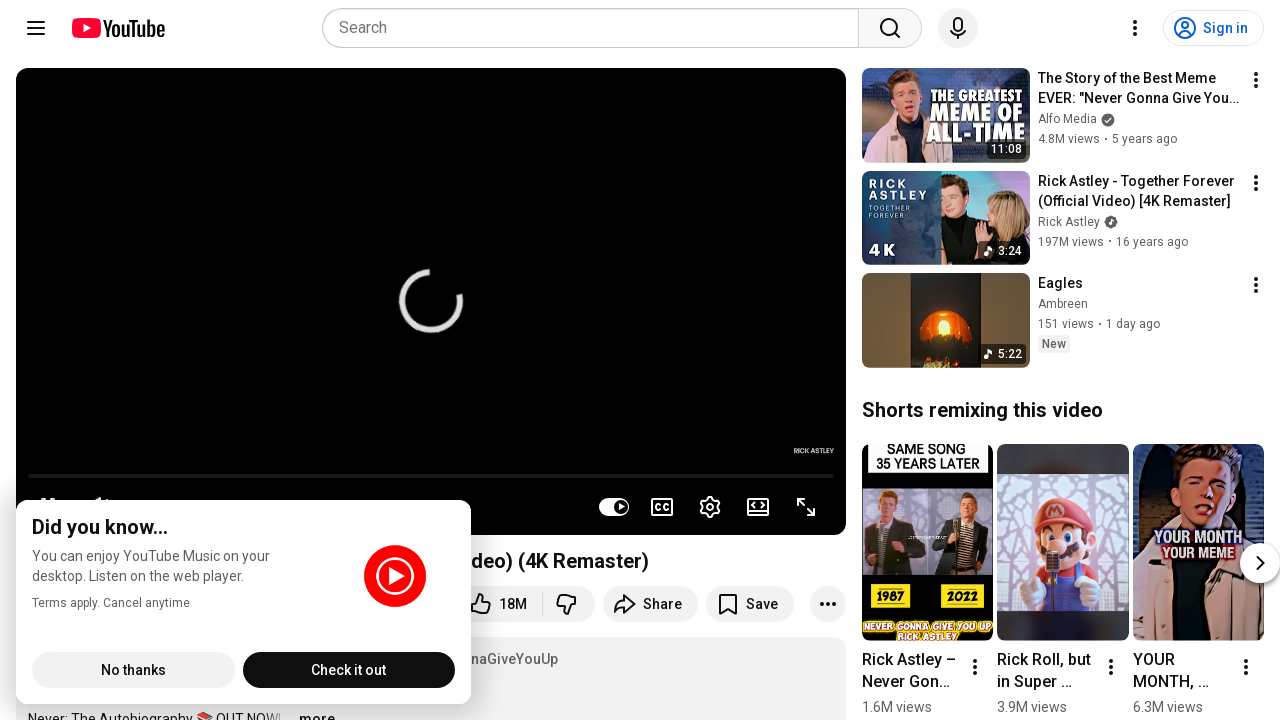

Extracted src attribute from image element
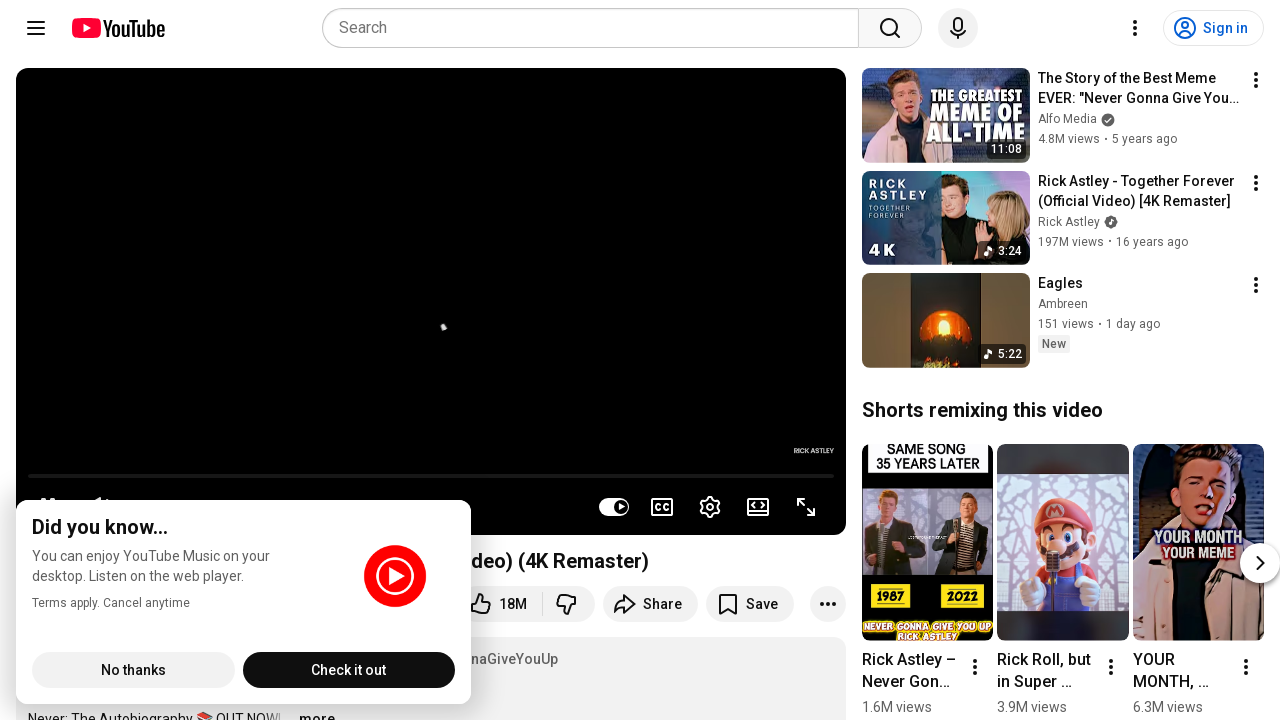

Extracted src attribute from image element
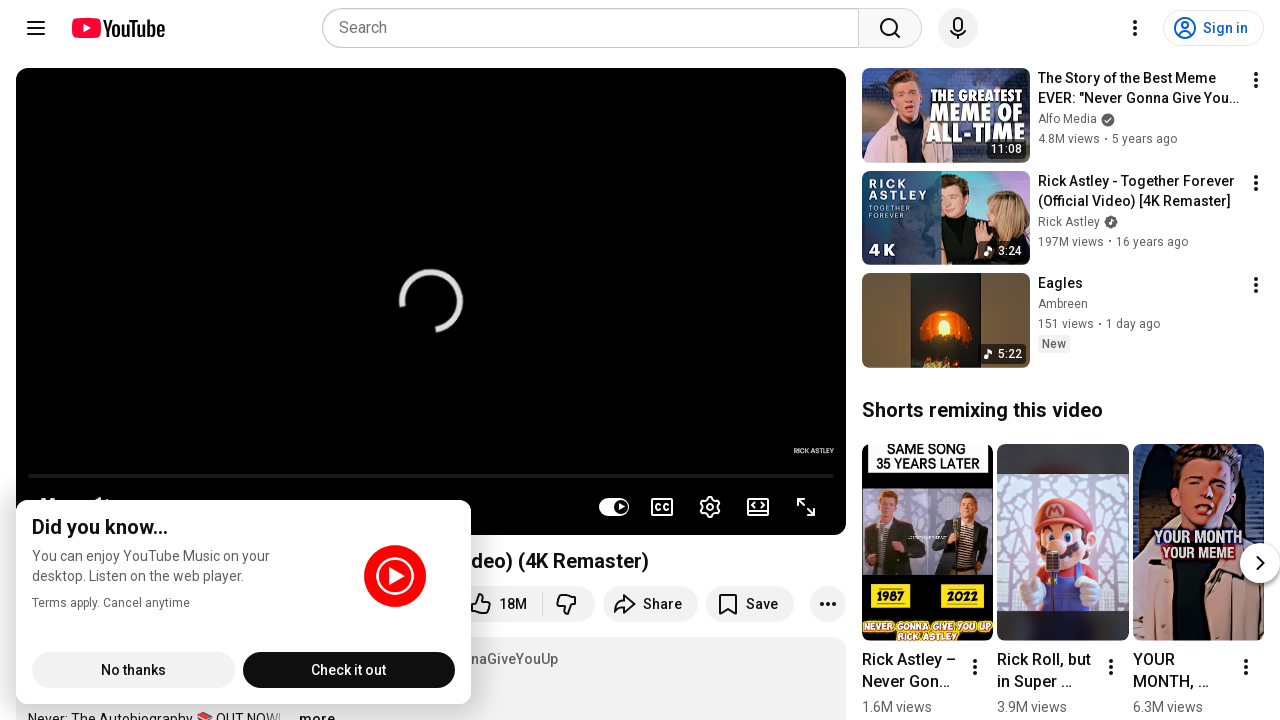

Extracted src attribute from image element
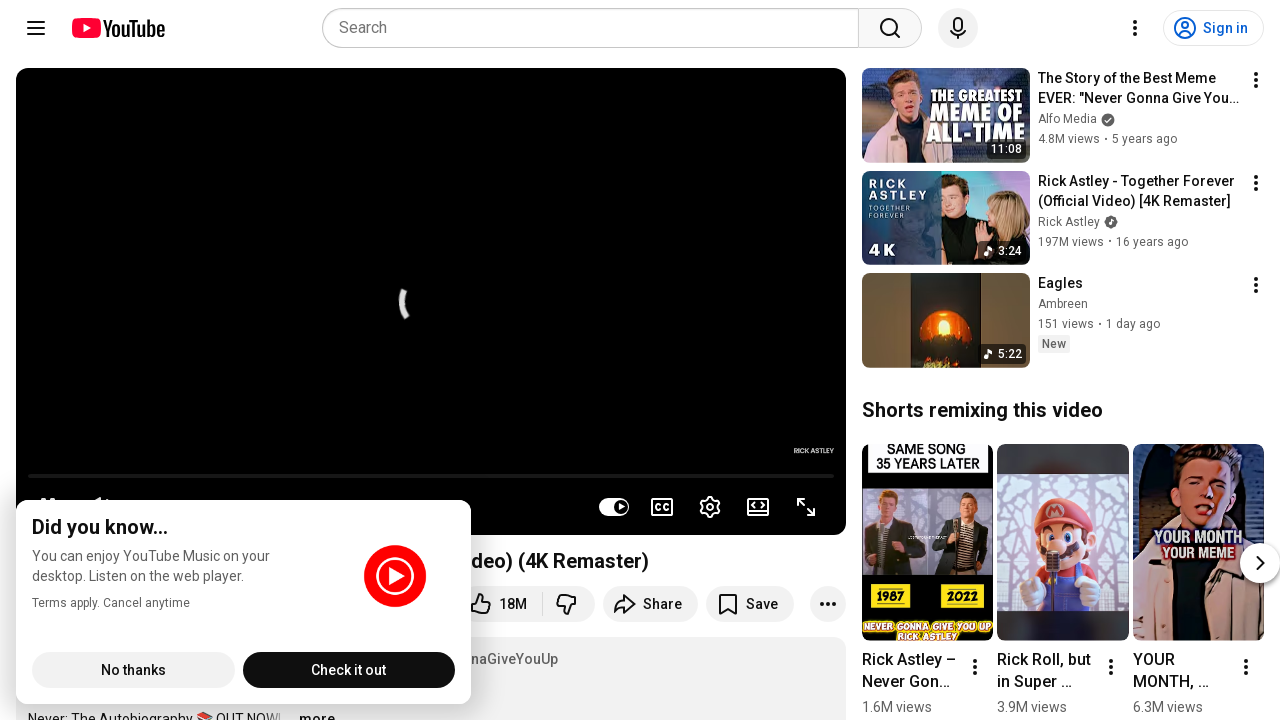

Extracted src attribute from image element
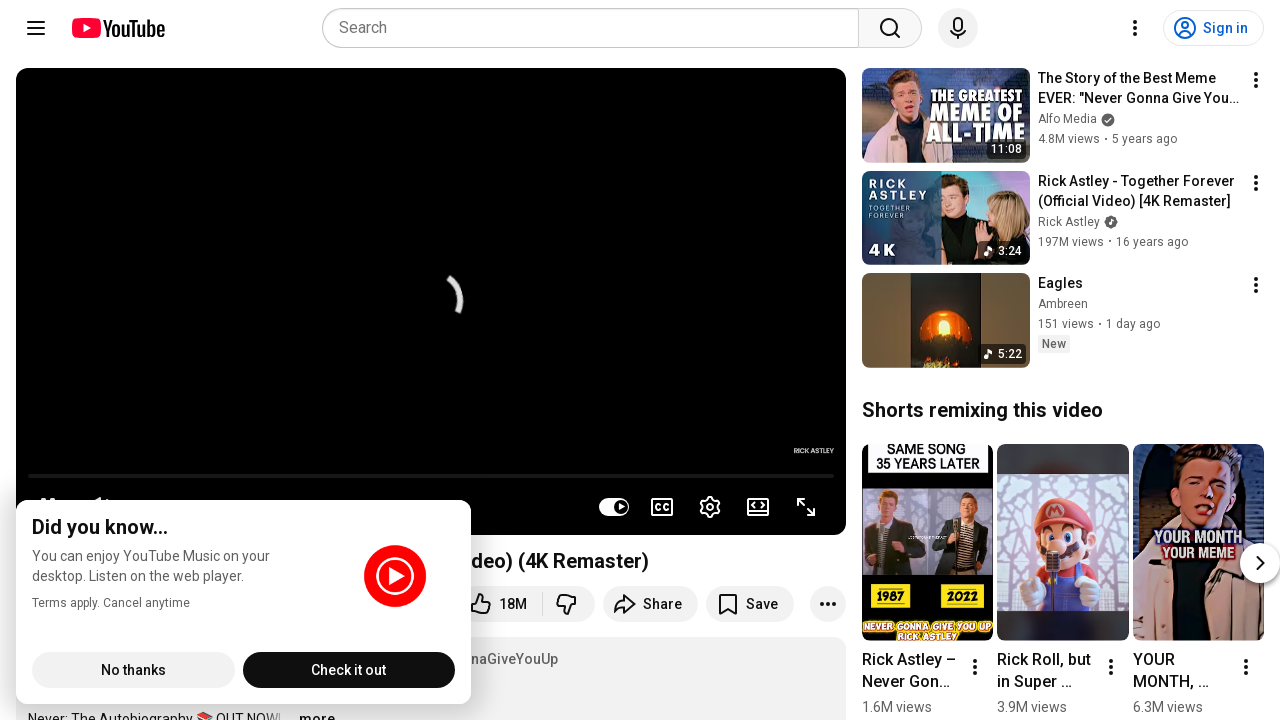

Extracted src attribute from image element
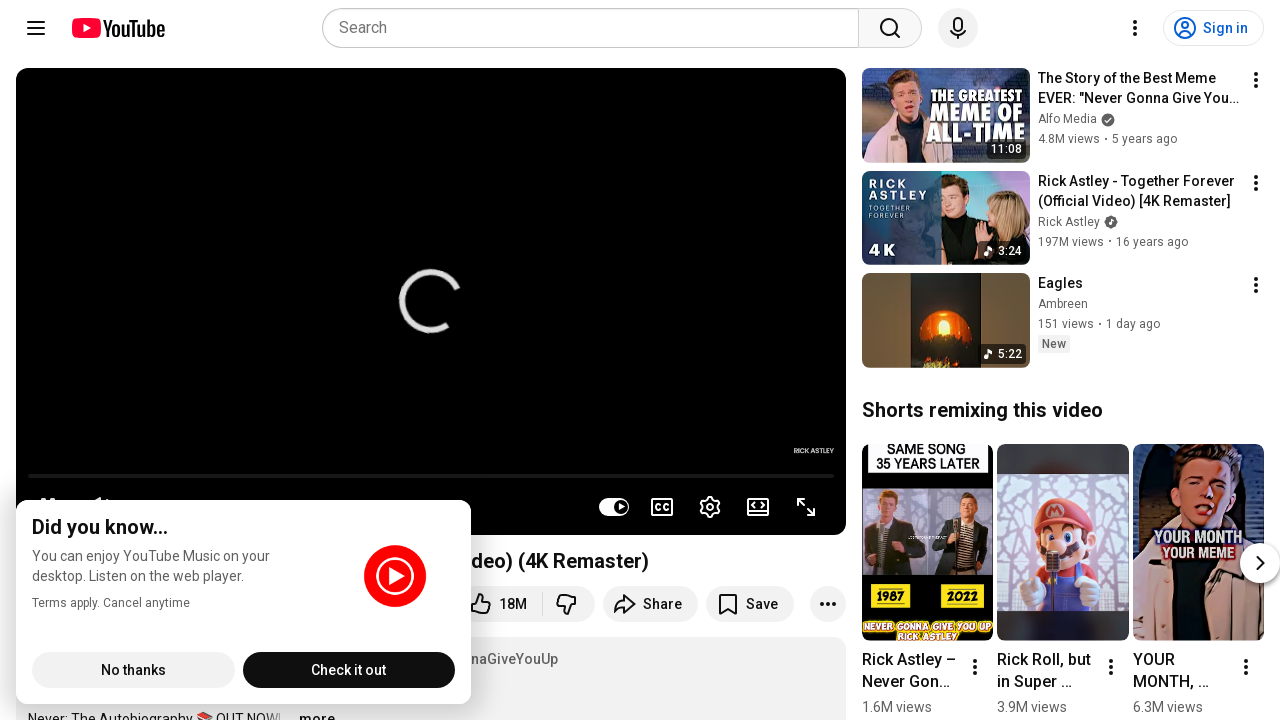

Extracted src attribute from image element
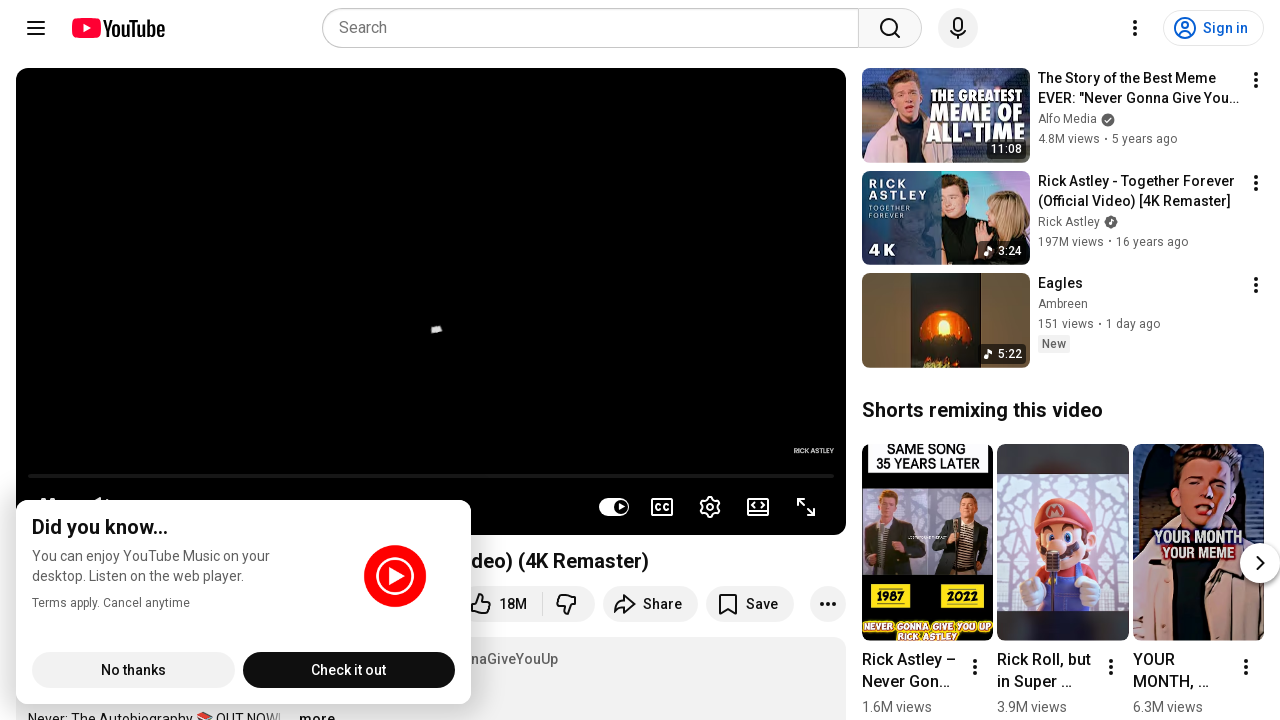

Extracted src attribute from image element
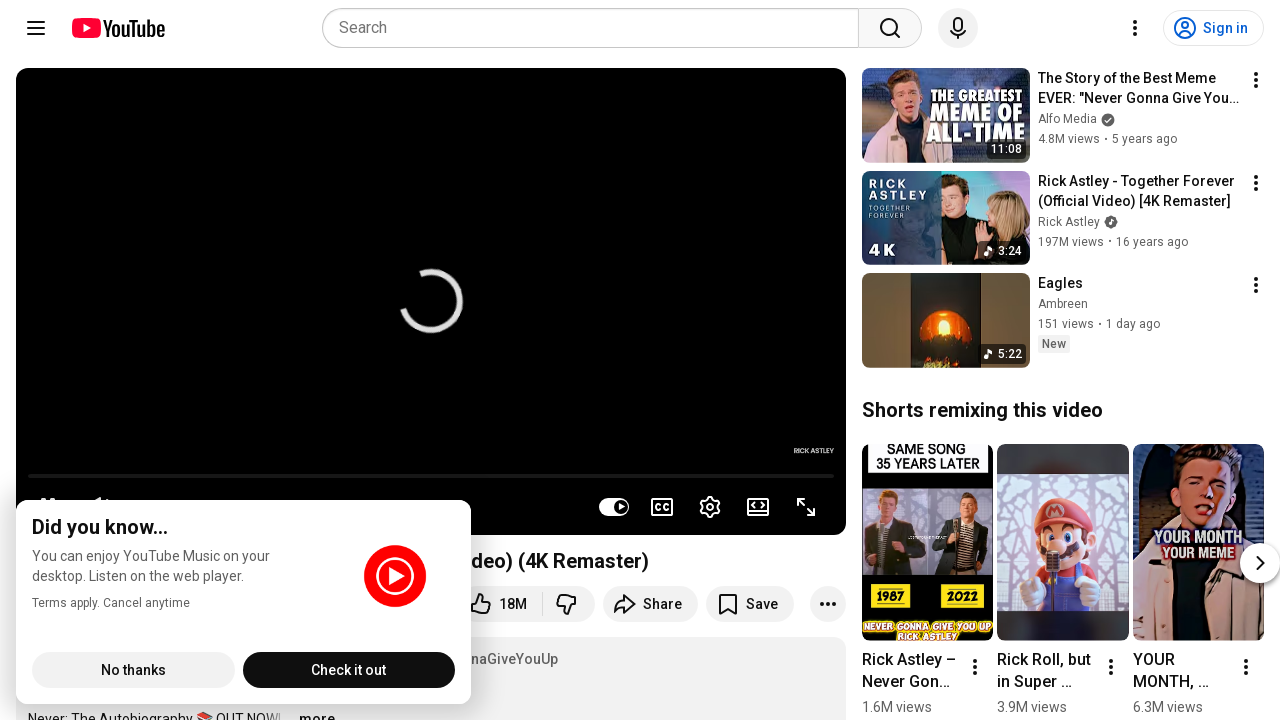

Extracted src attribute from image element
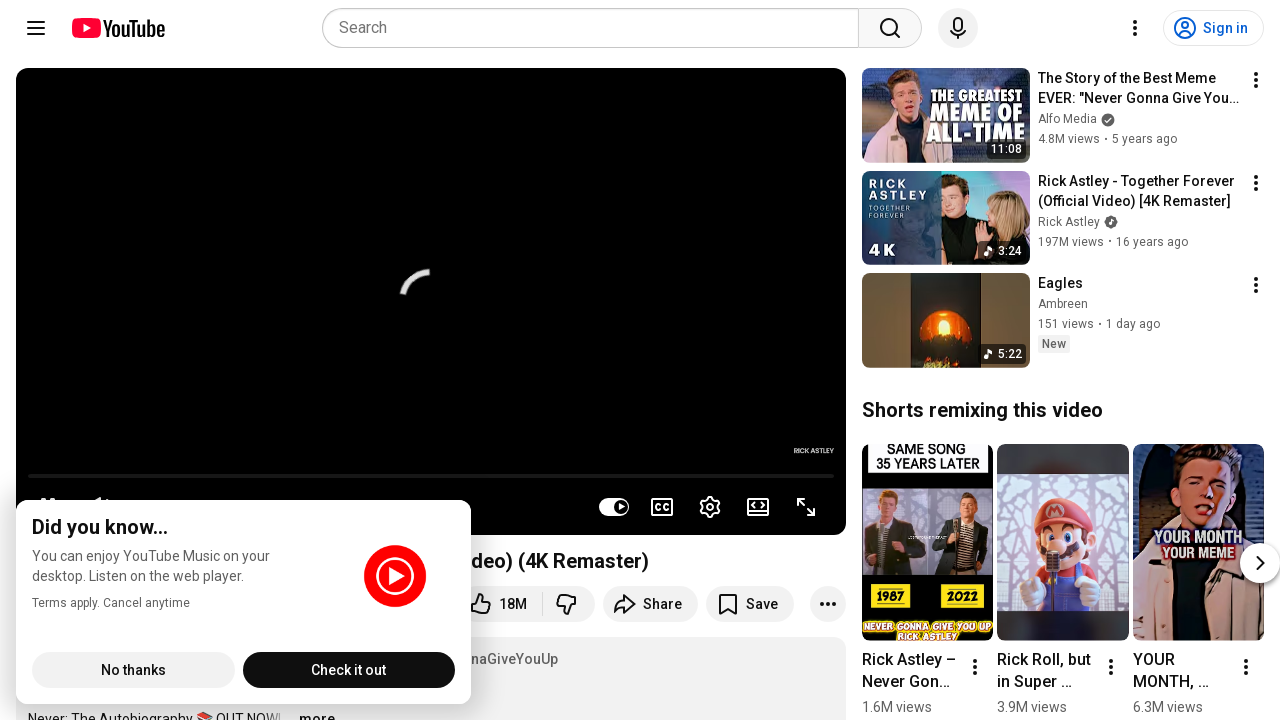

Extracted src attribute from image element
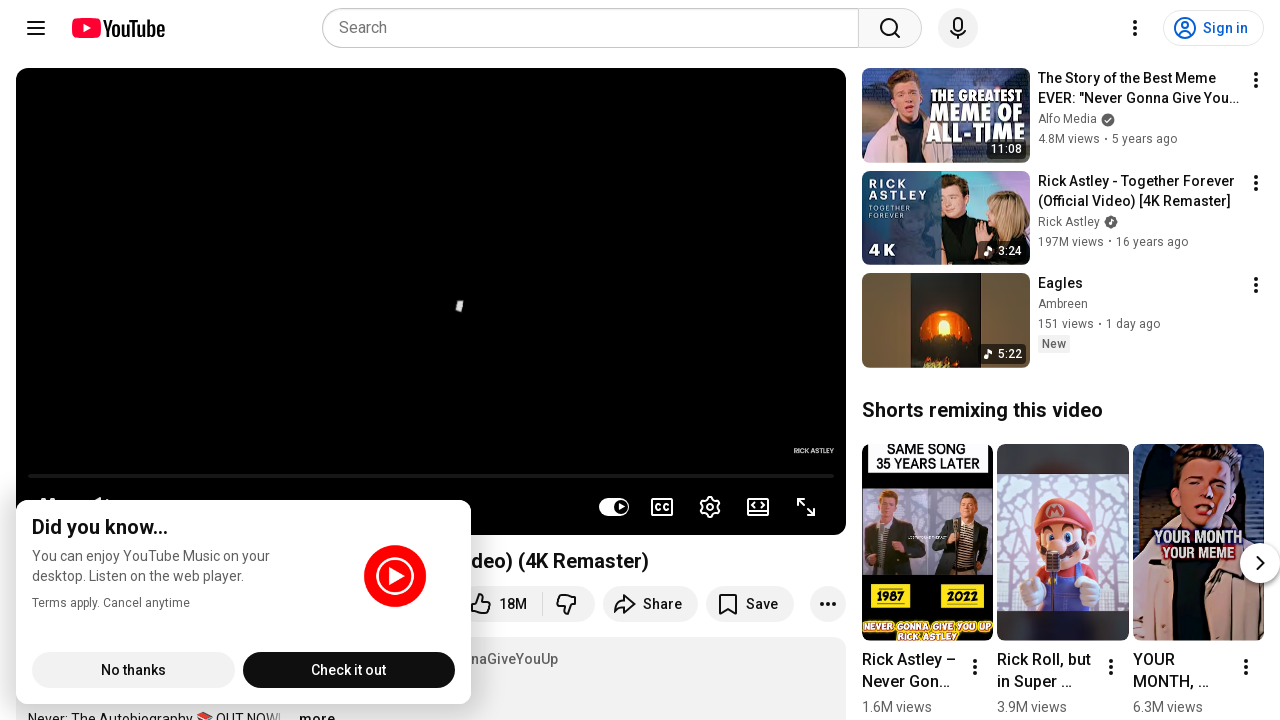

Extracted src attribute from image element
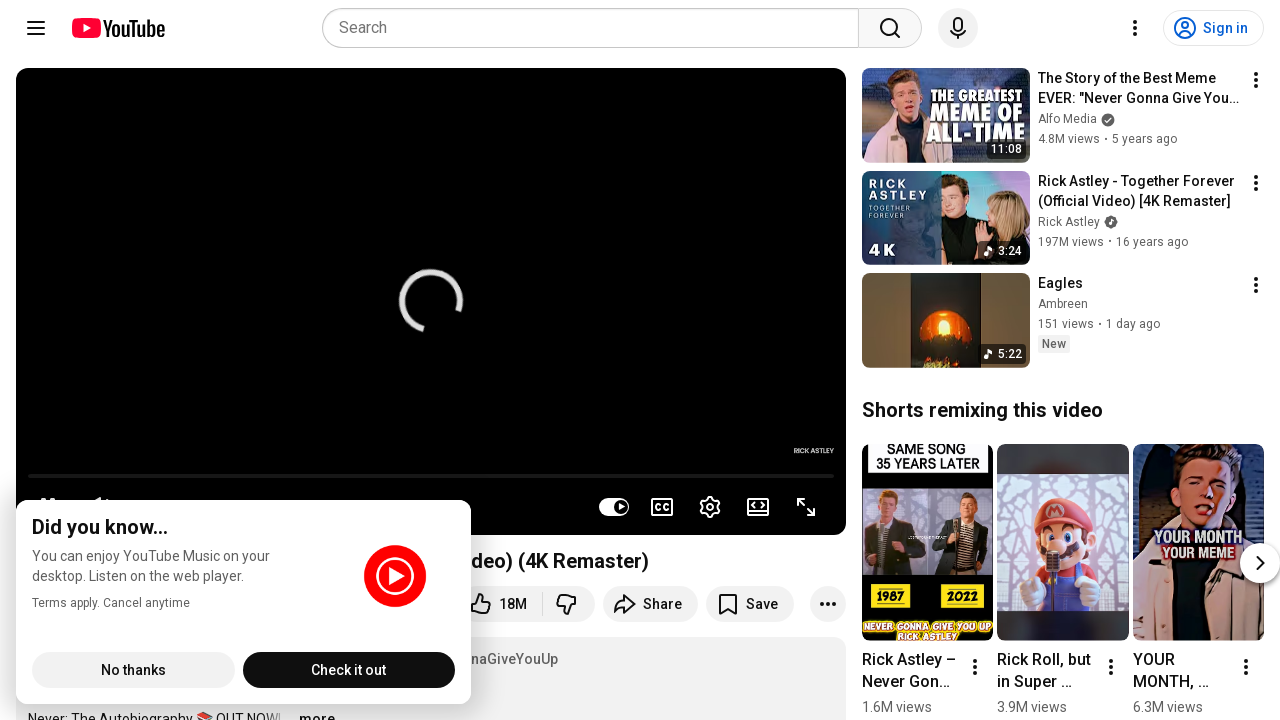

Extracted src attribute from image element
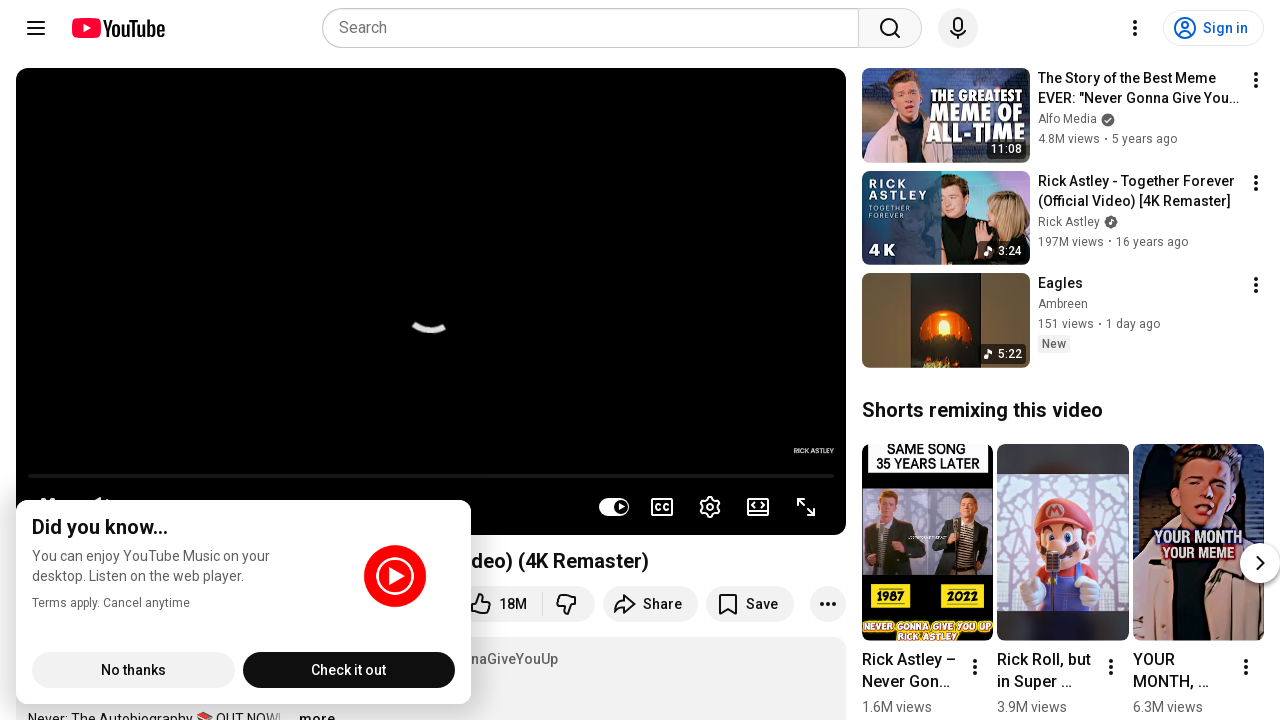

Extracted src attribute from image element
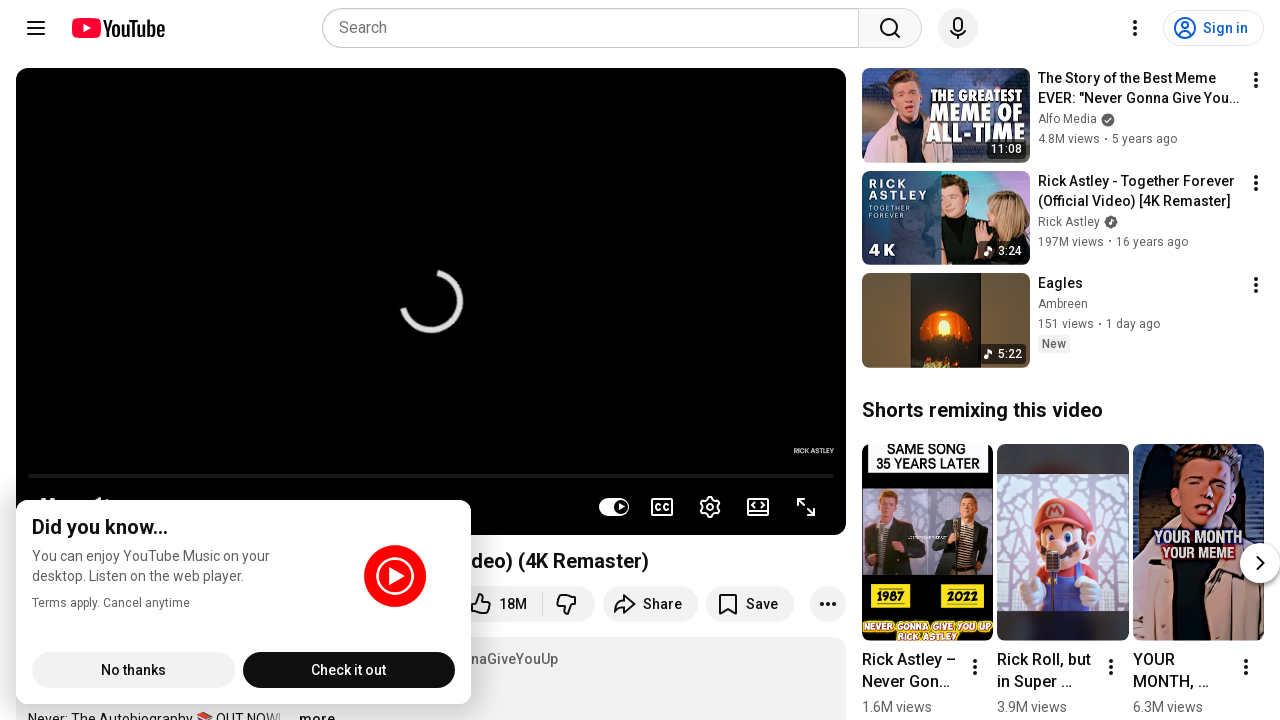

Extracted src attribute from image element
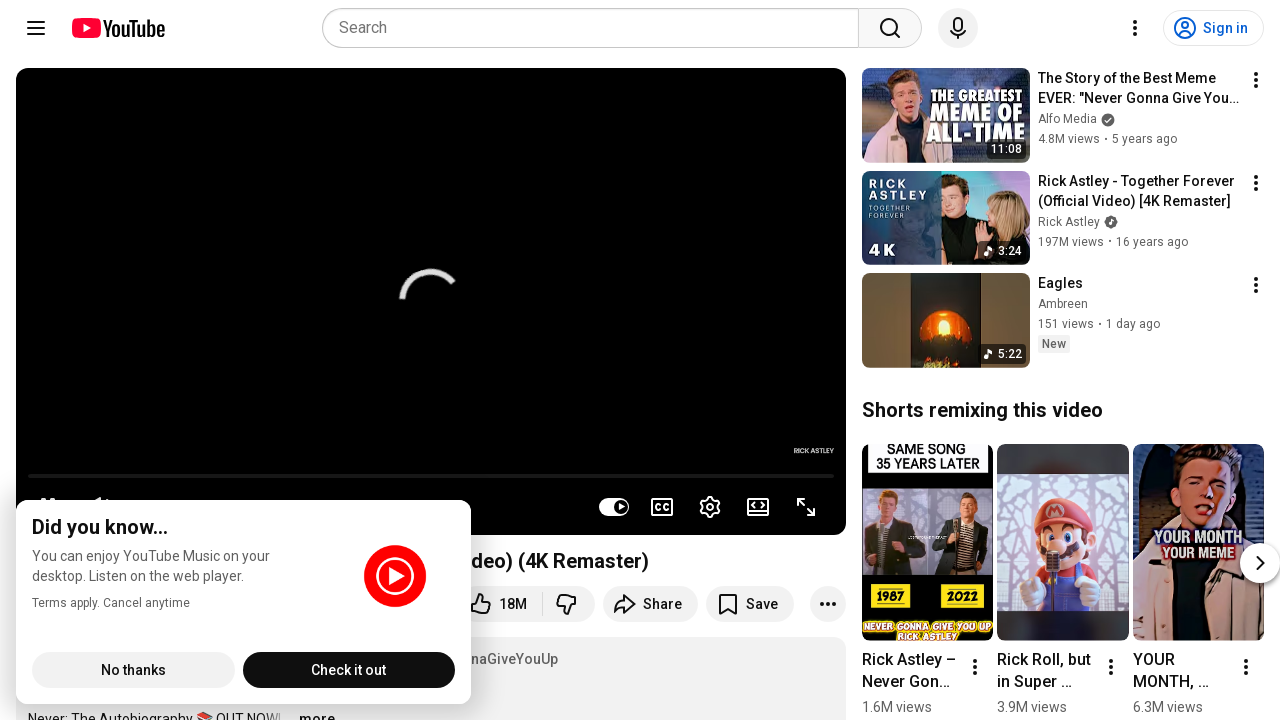

Extracted src attribute from image element
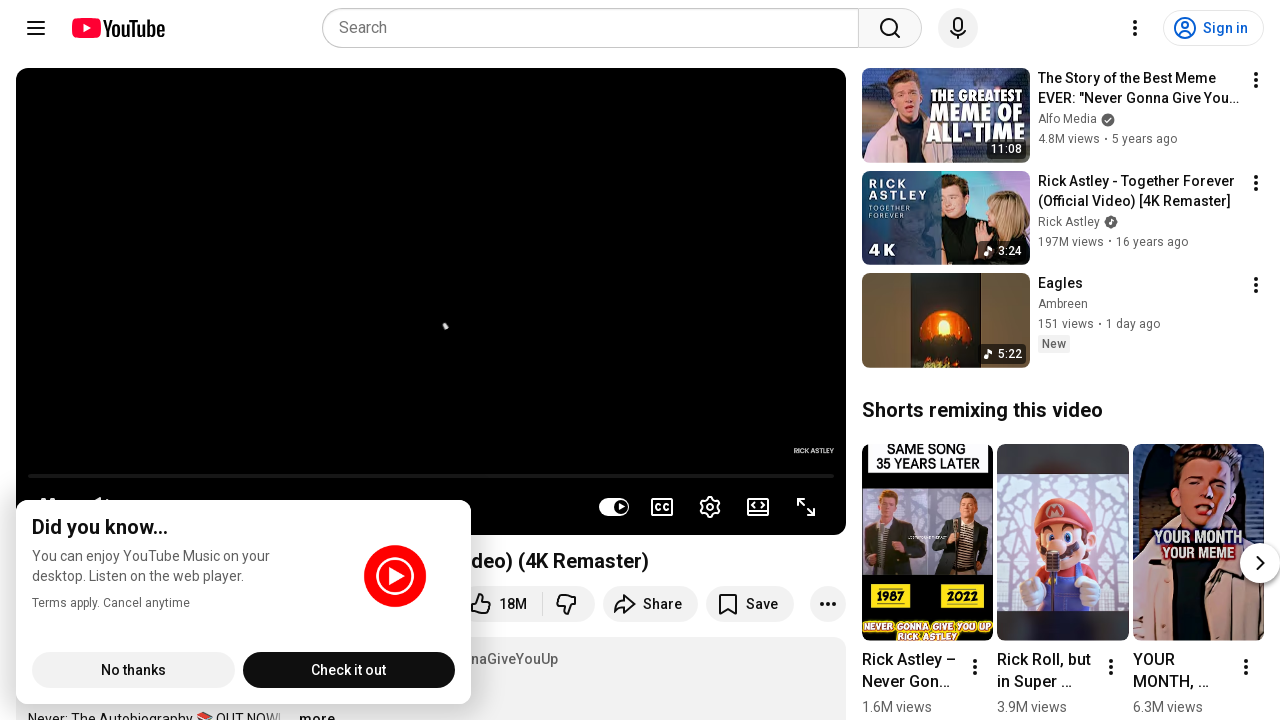

Extracted src attribute from image element
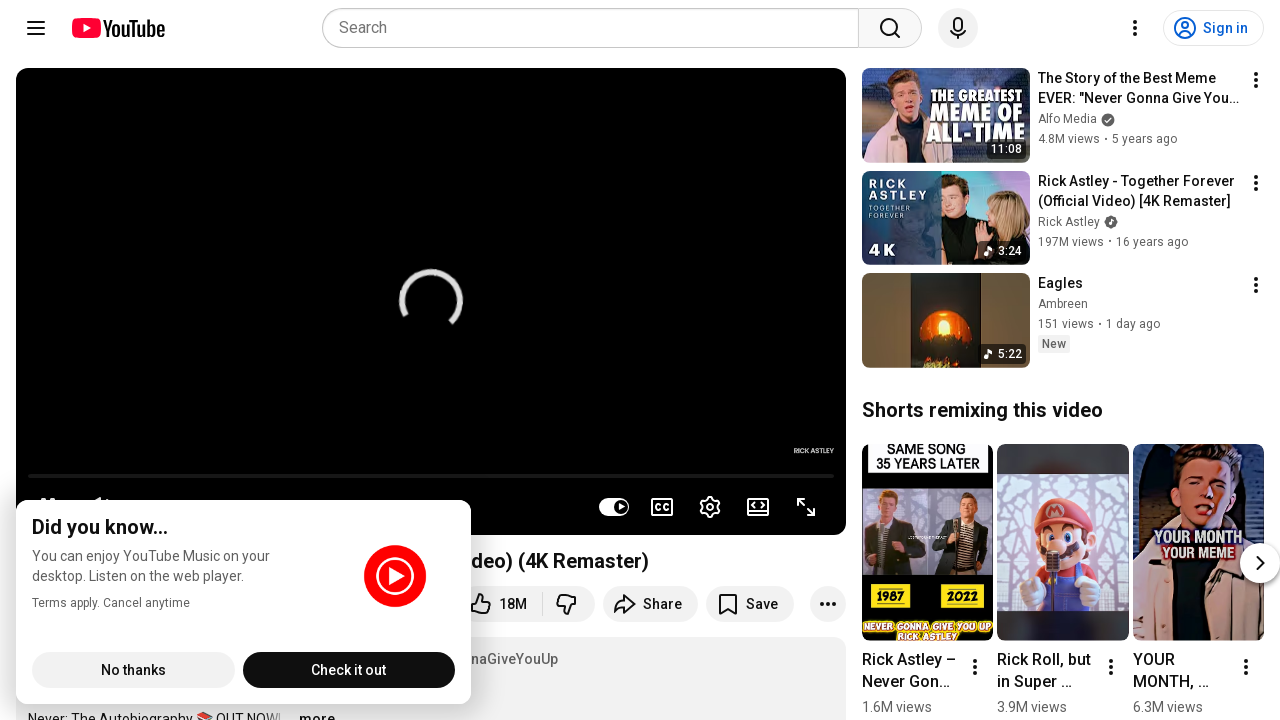

Extracted src attribute from image element
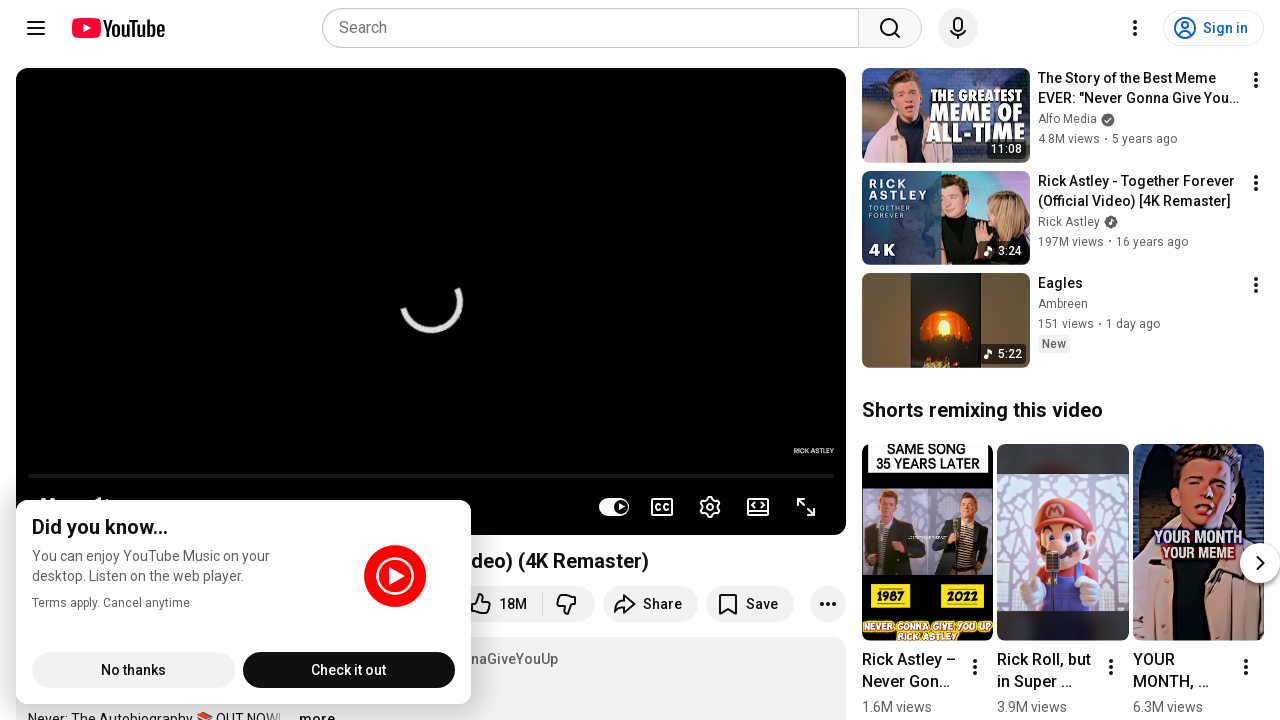

Extracted src attribute from image element
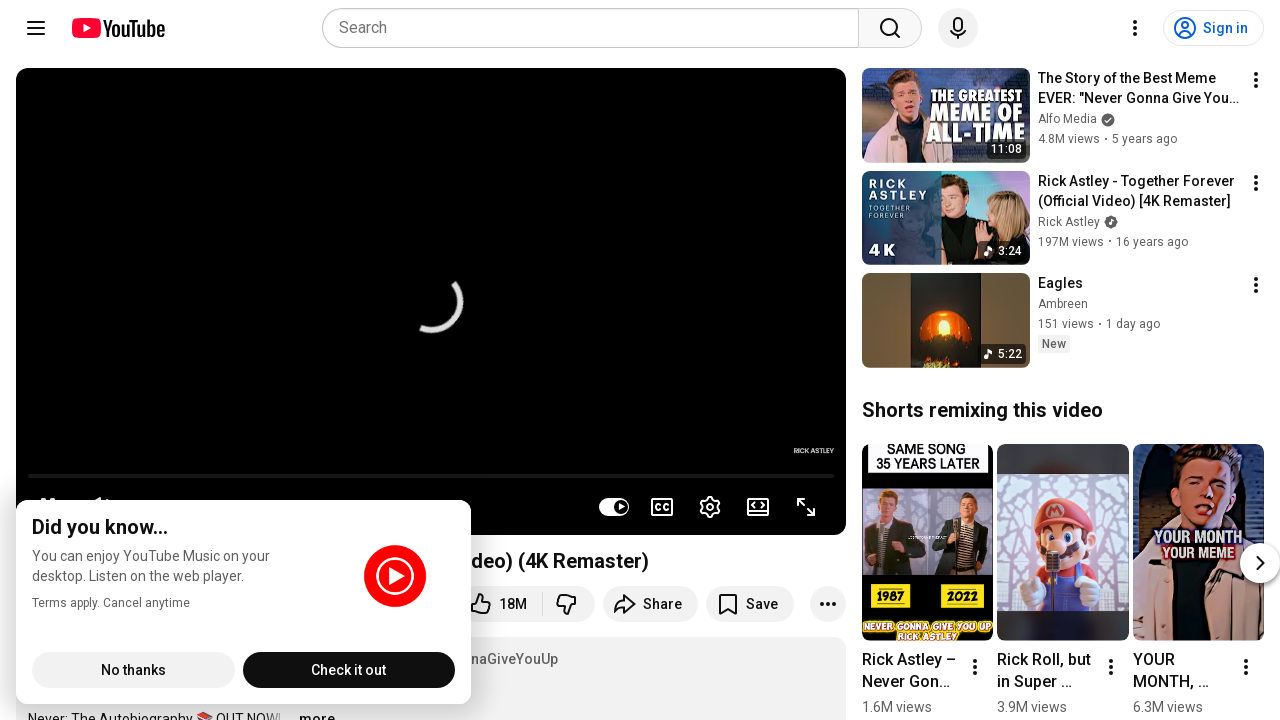

Extracted src attribute from image element
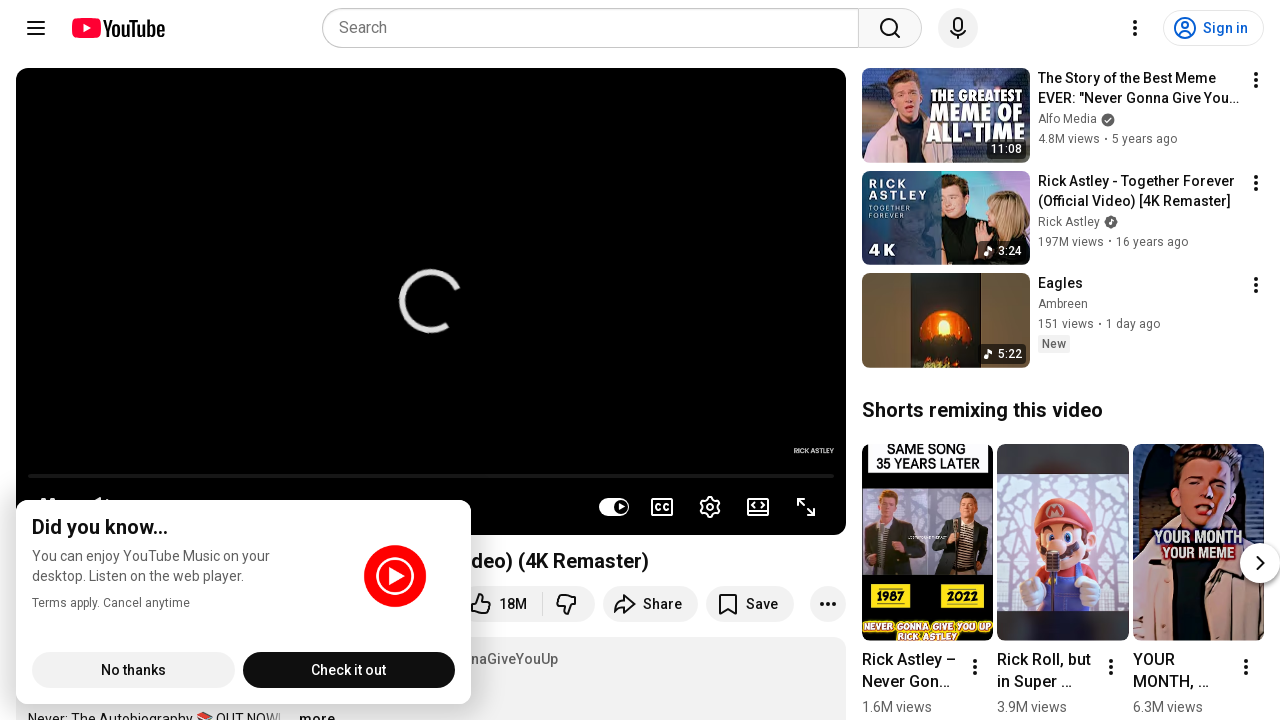

Extracted src attribute from image element
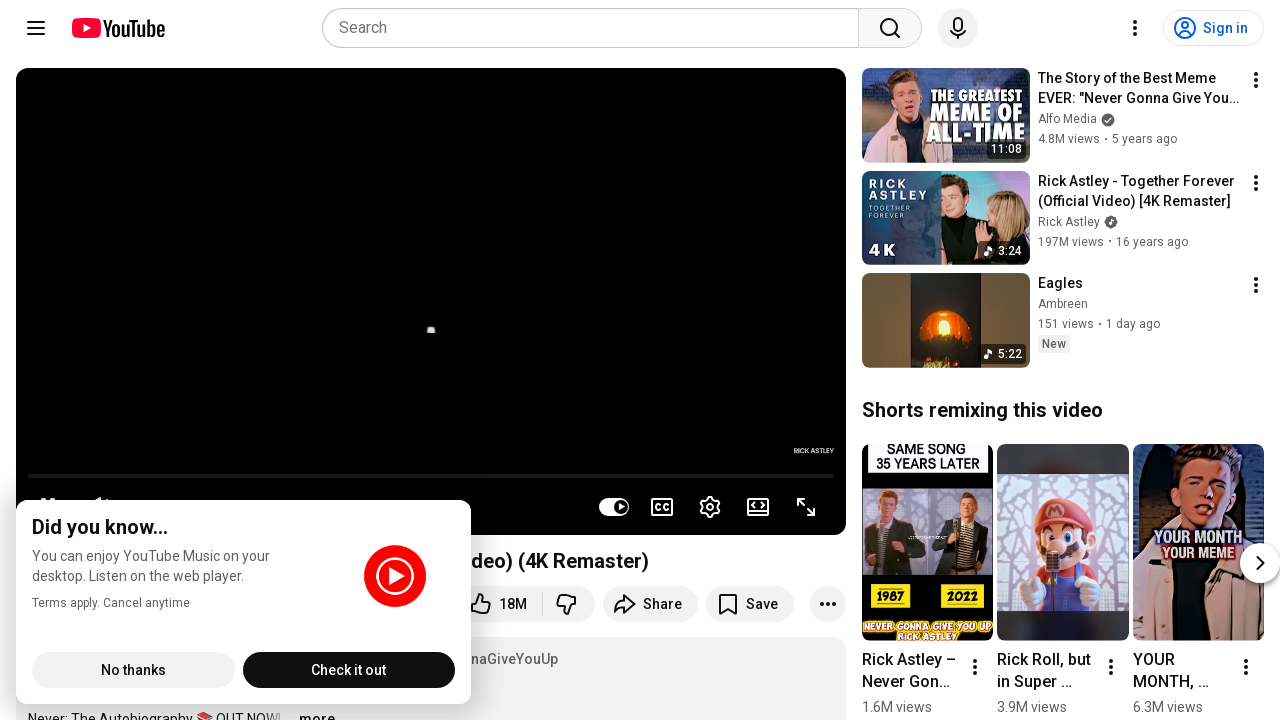

Extracted src attribute from image element
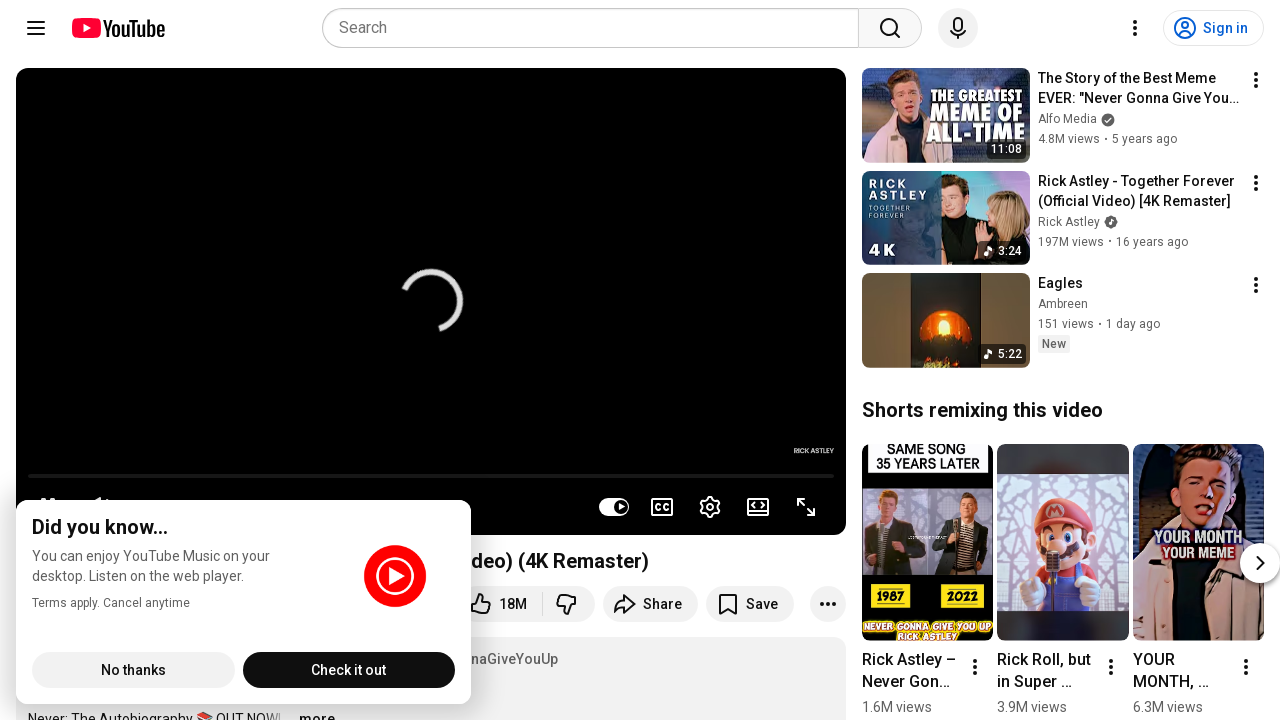

Extracted src attribute from image element
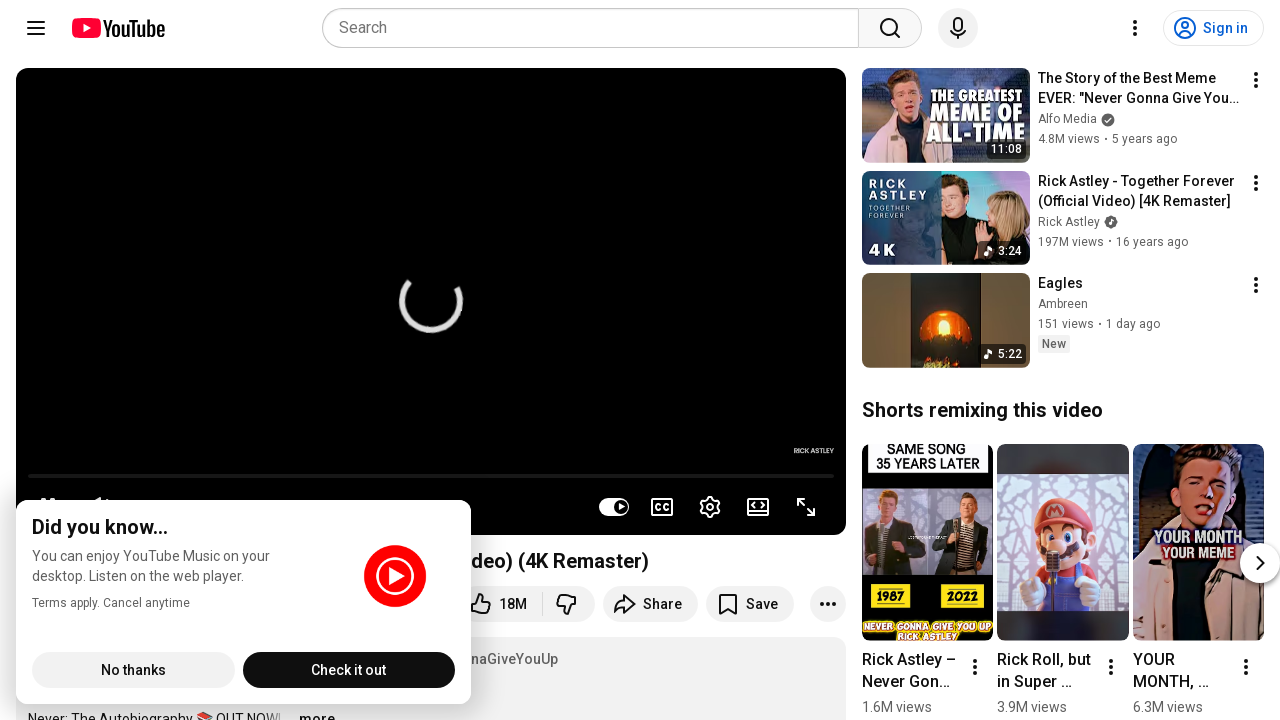

Extracted src attribute from image element
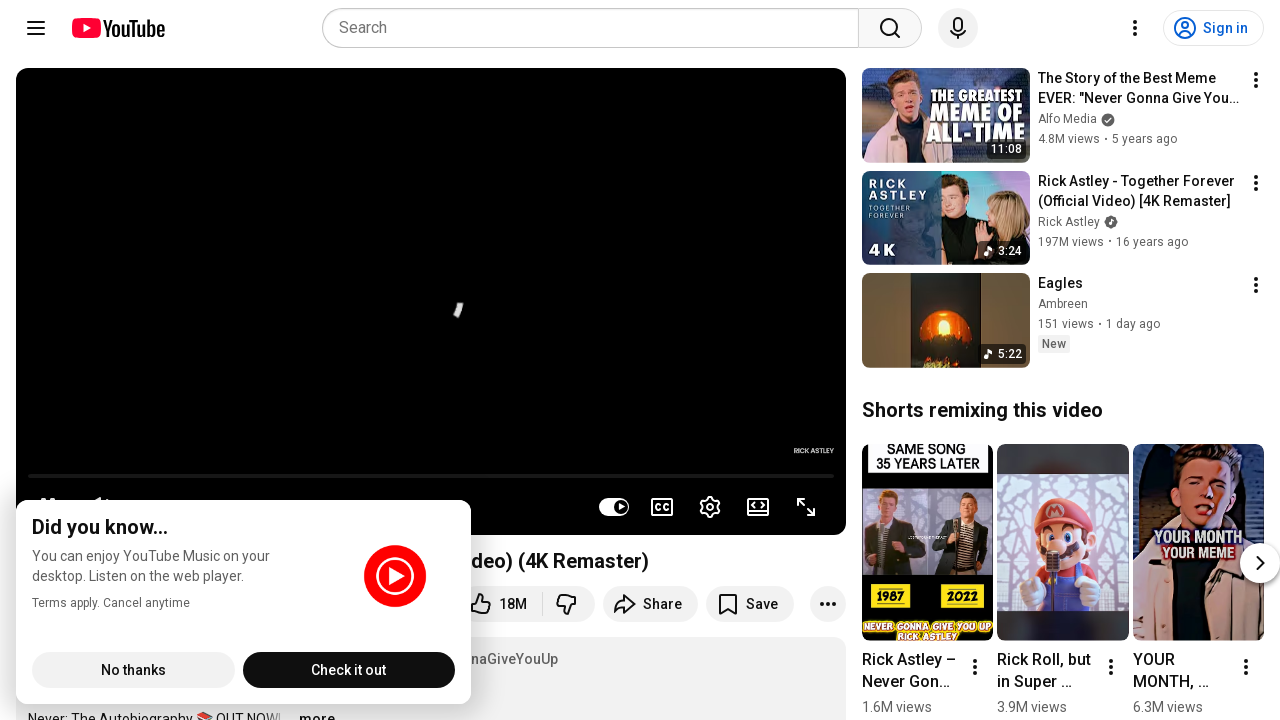

Extracted src attribute from image element
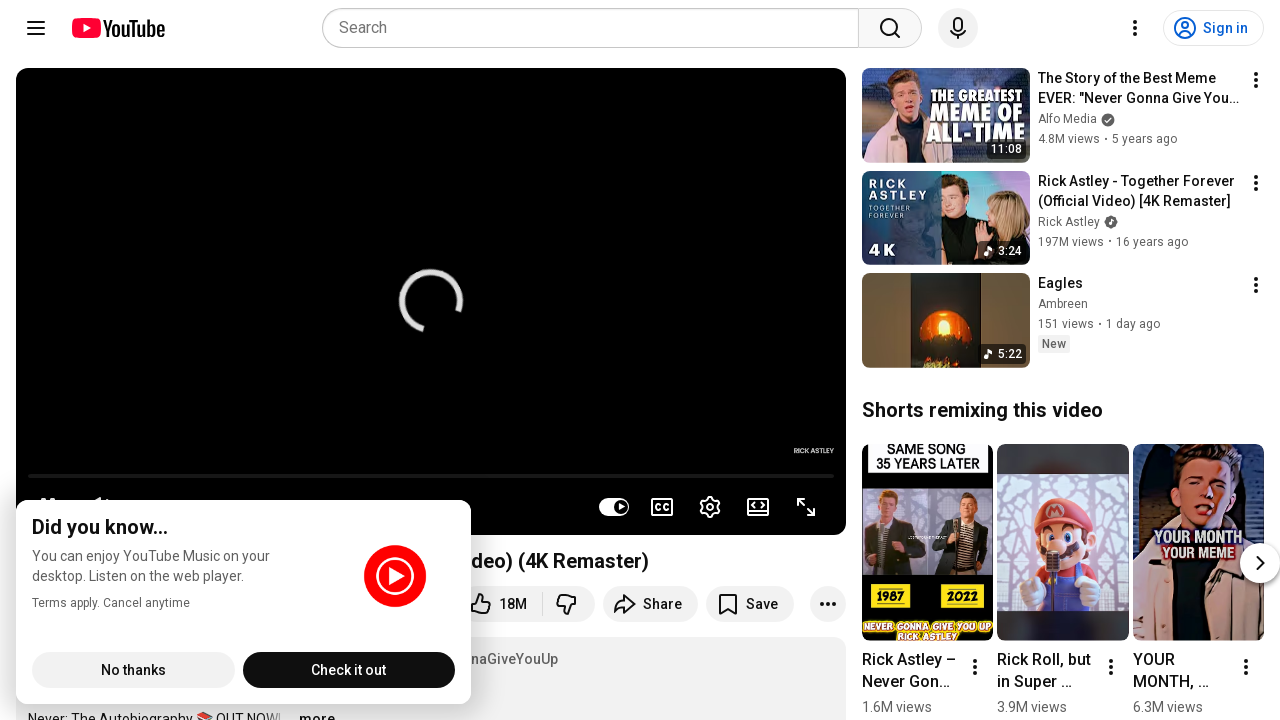

Extracted src attribute from image element
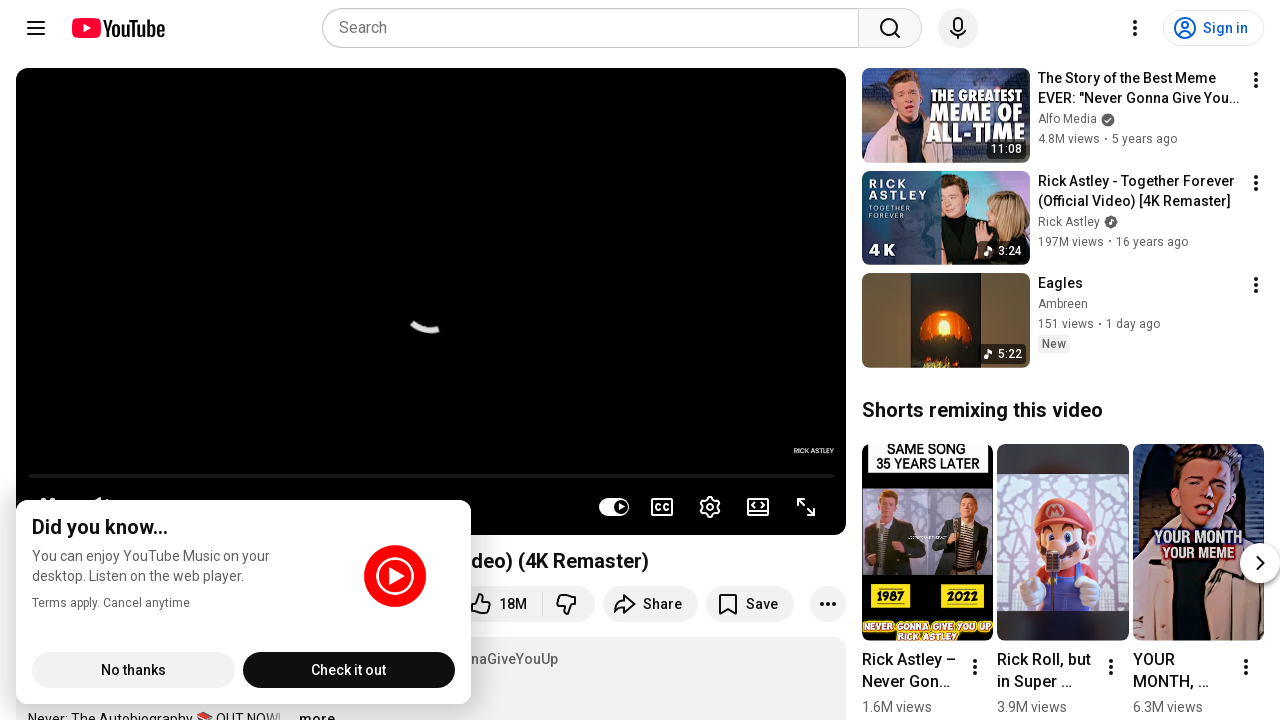

Extracted src attribute from image element
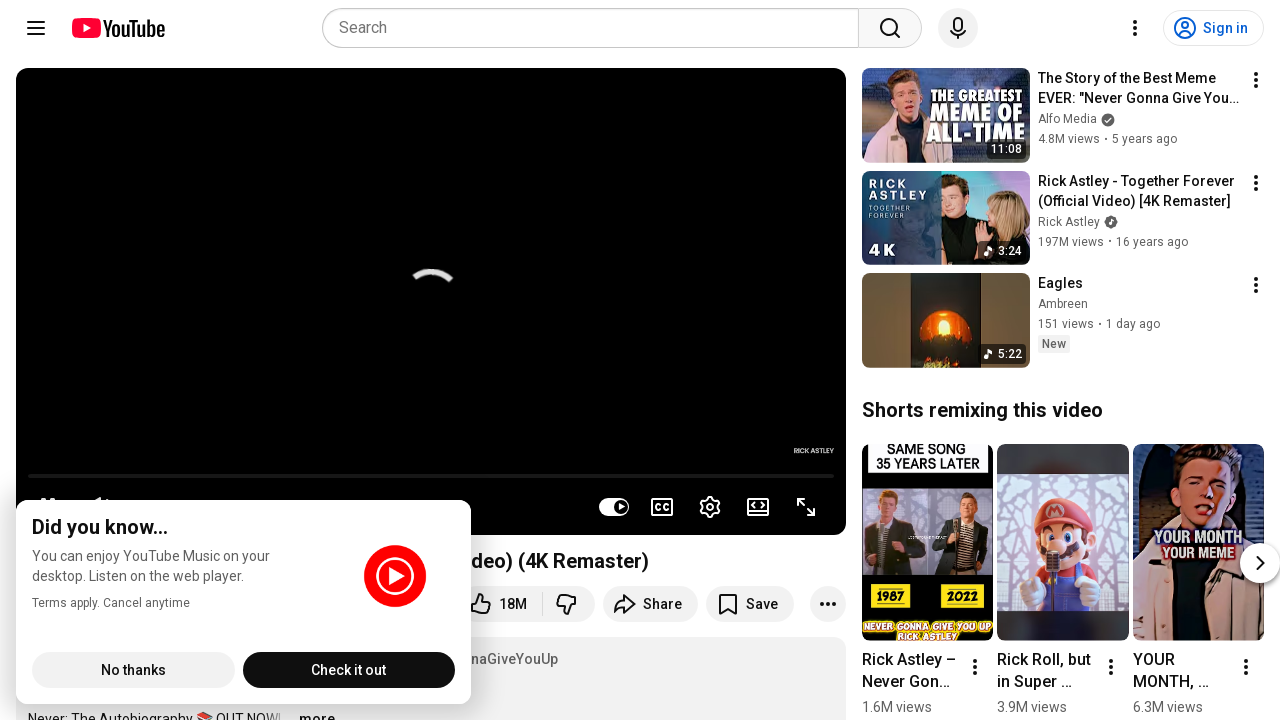

Extracted src attribute from image element
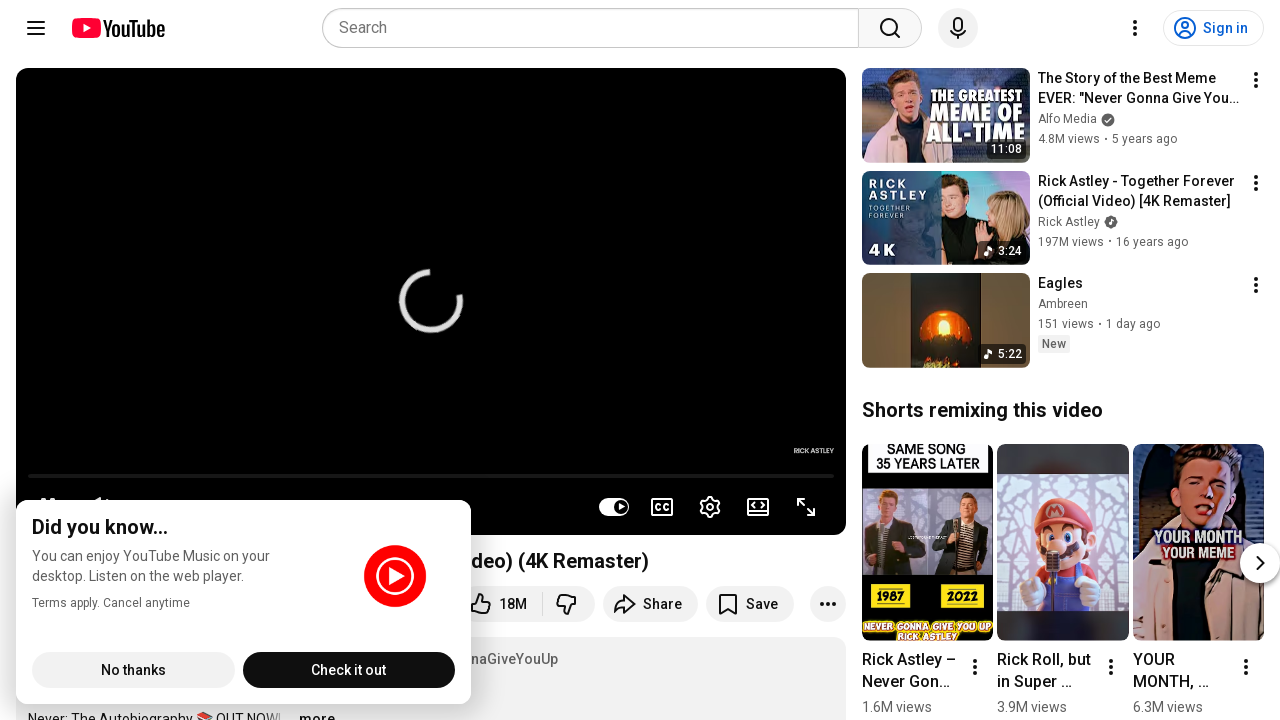

Extracted src attribute from image element
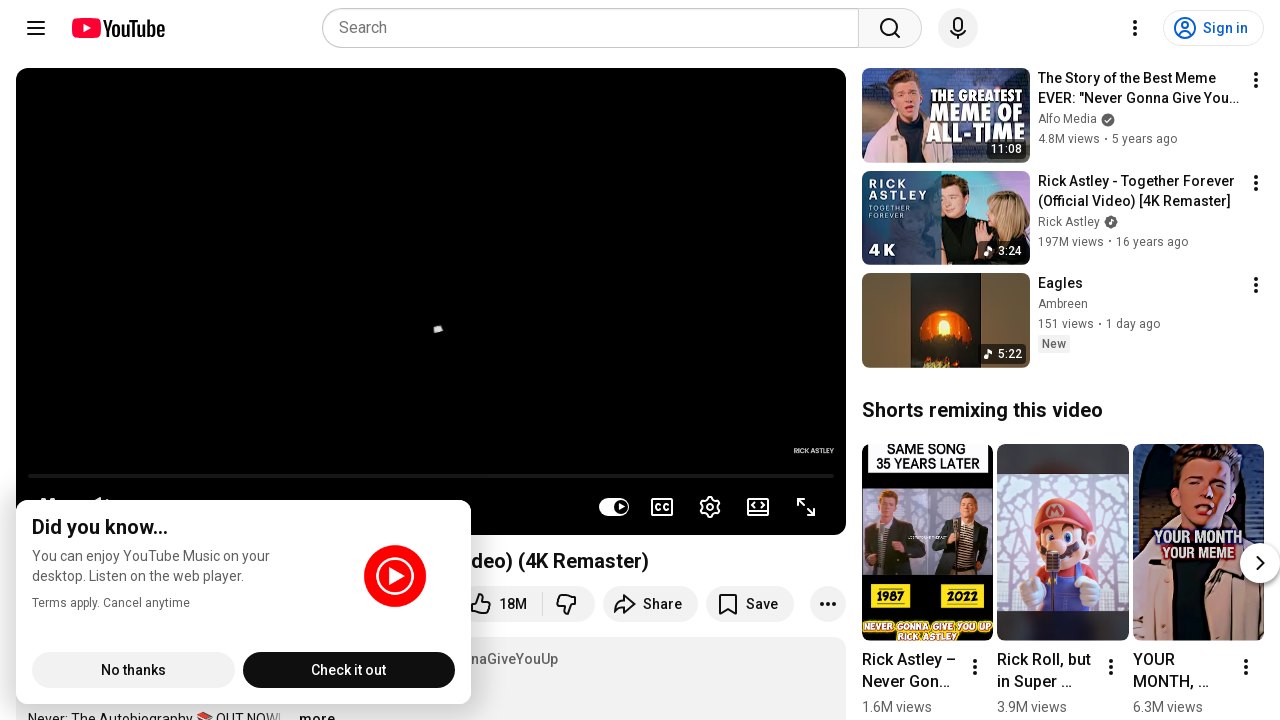

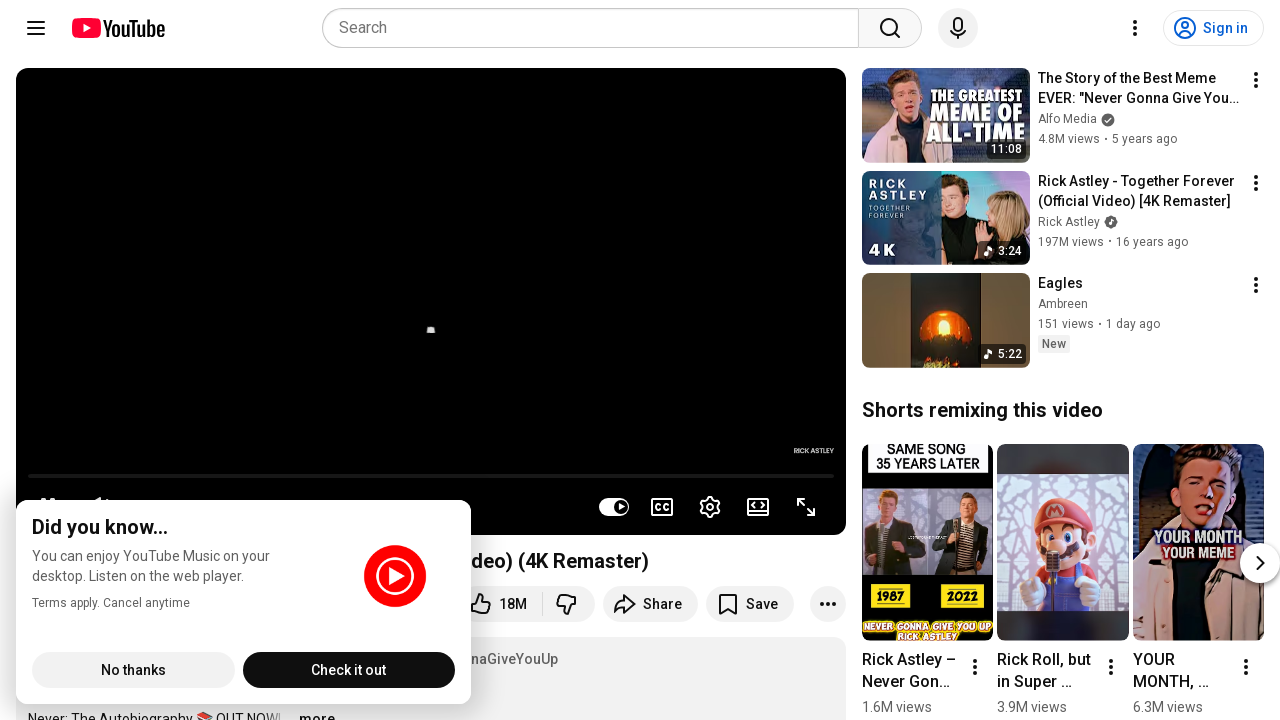